Tests jQuery UI datepicker functionality by selecting a specific date (April 15, 2022) using the calendar navigation controls

Starting URL: https://jqueryui.com/datepicker/

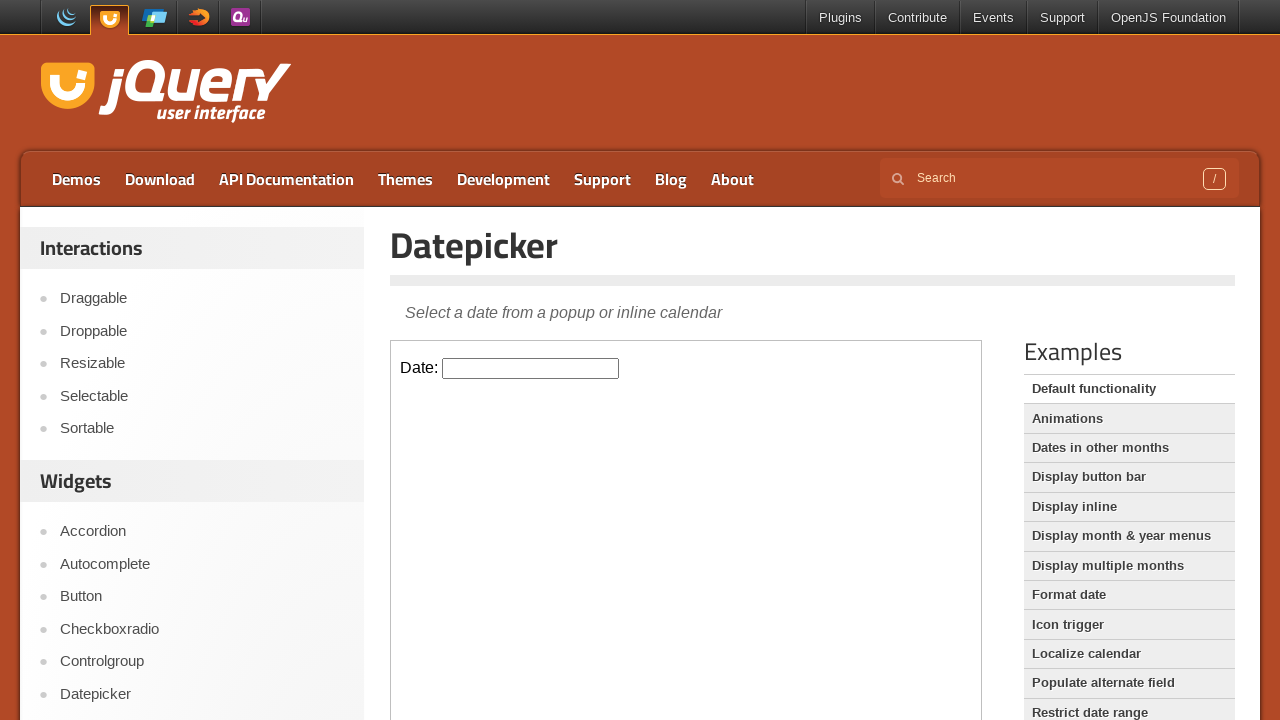

Located the iframe containing the datepicker
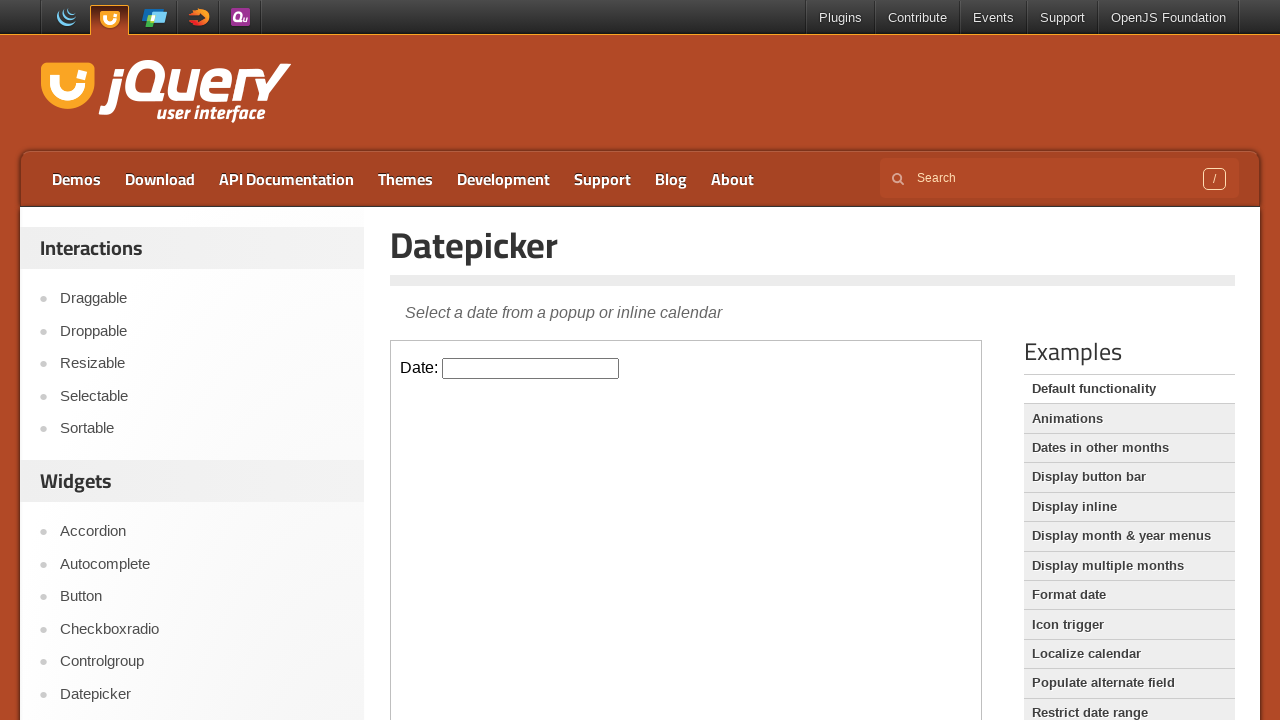

Located the datepicker input field
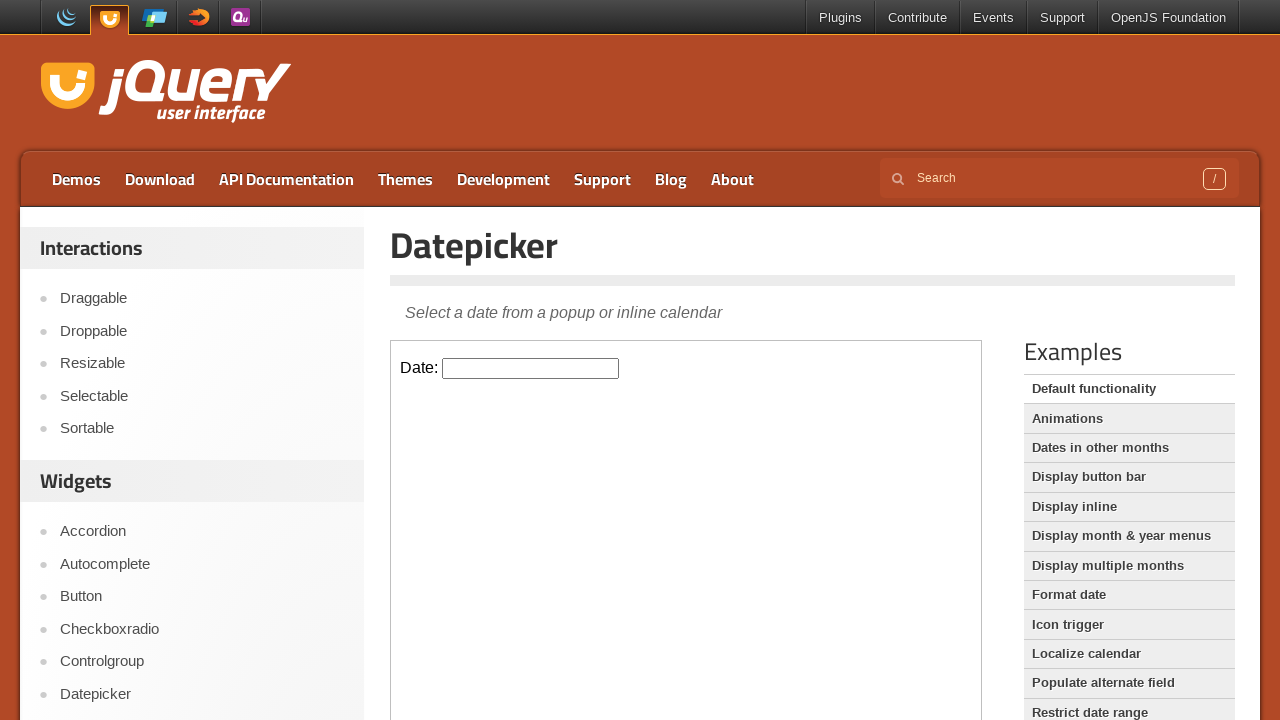

Clicked datepicker input to open calendar at (531, 368) on iframe >> nth=0 >> internal:control=enter-frame >> #datepicker
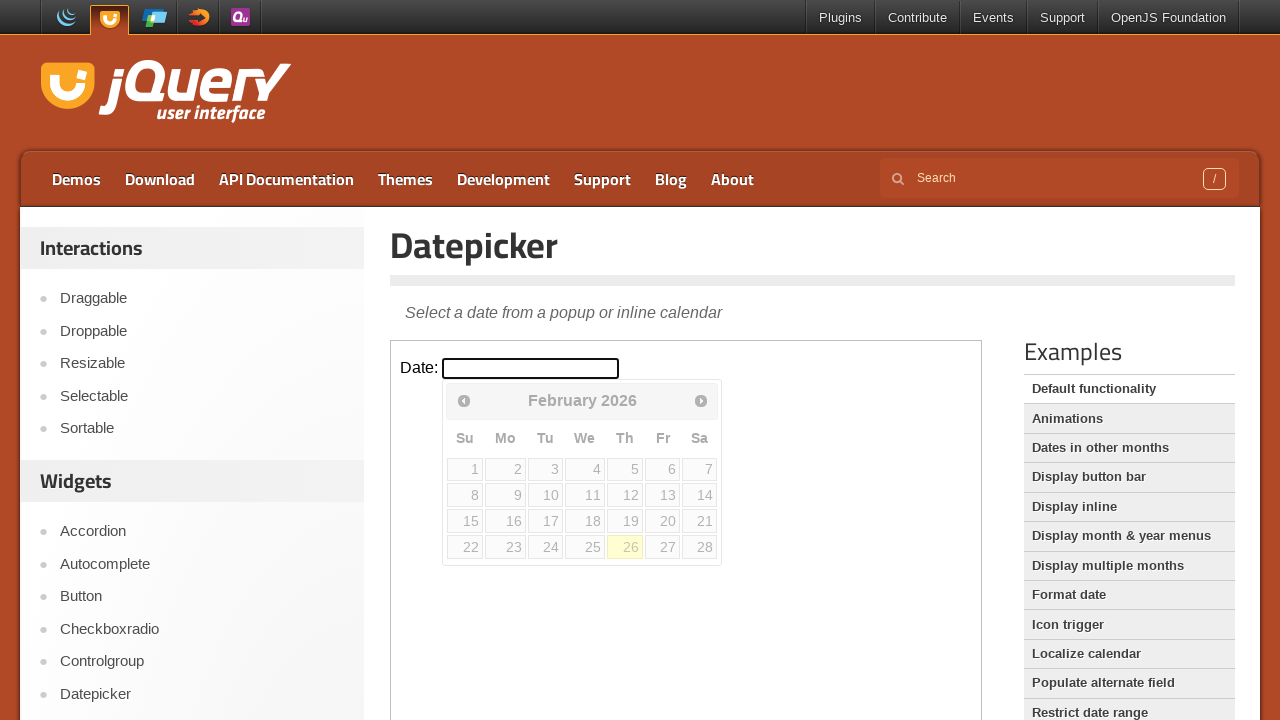

Checked current month/year: February 2026
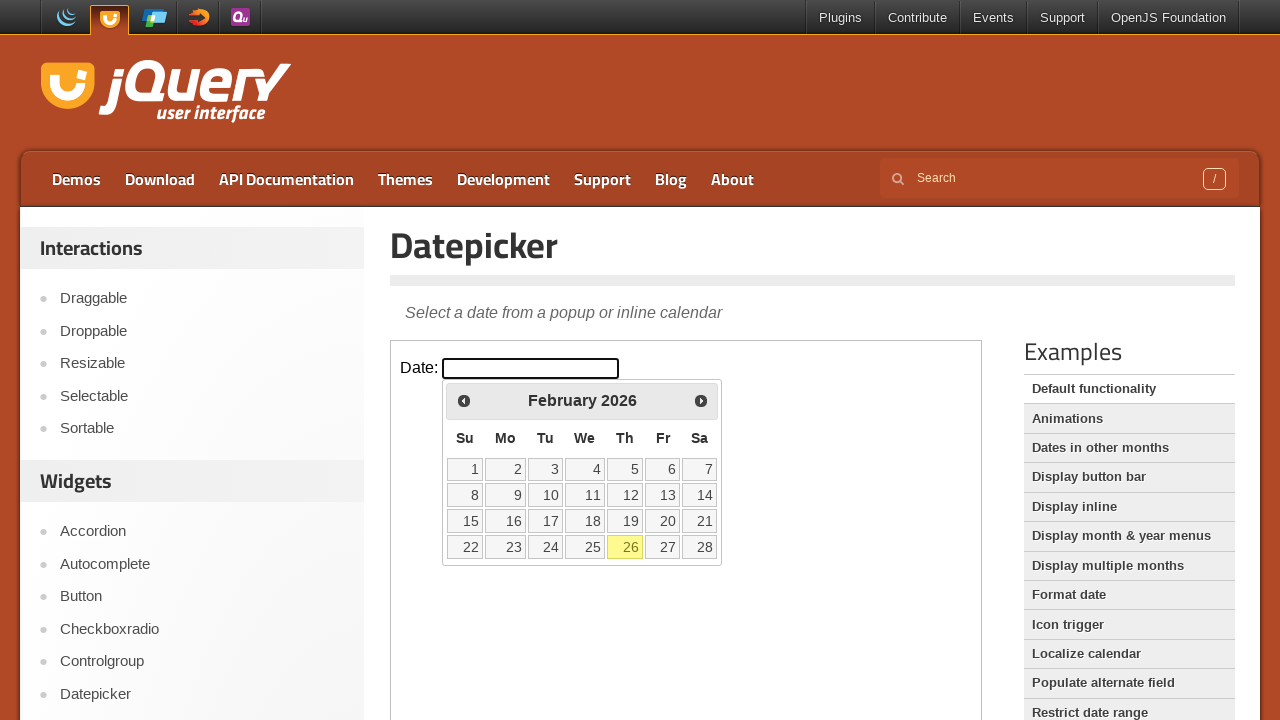

Clicked previous arrow to navigate backwards in time at (464, 400) on iframe >> nth=0 >> internal:control=enter-frame >> span.ui-icon.ui-icon-circle-t
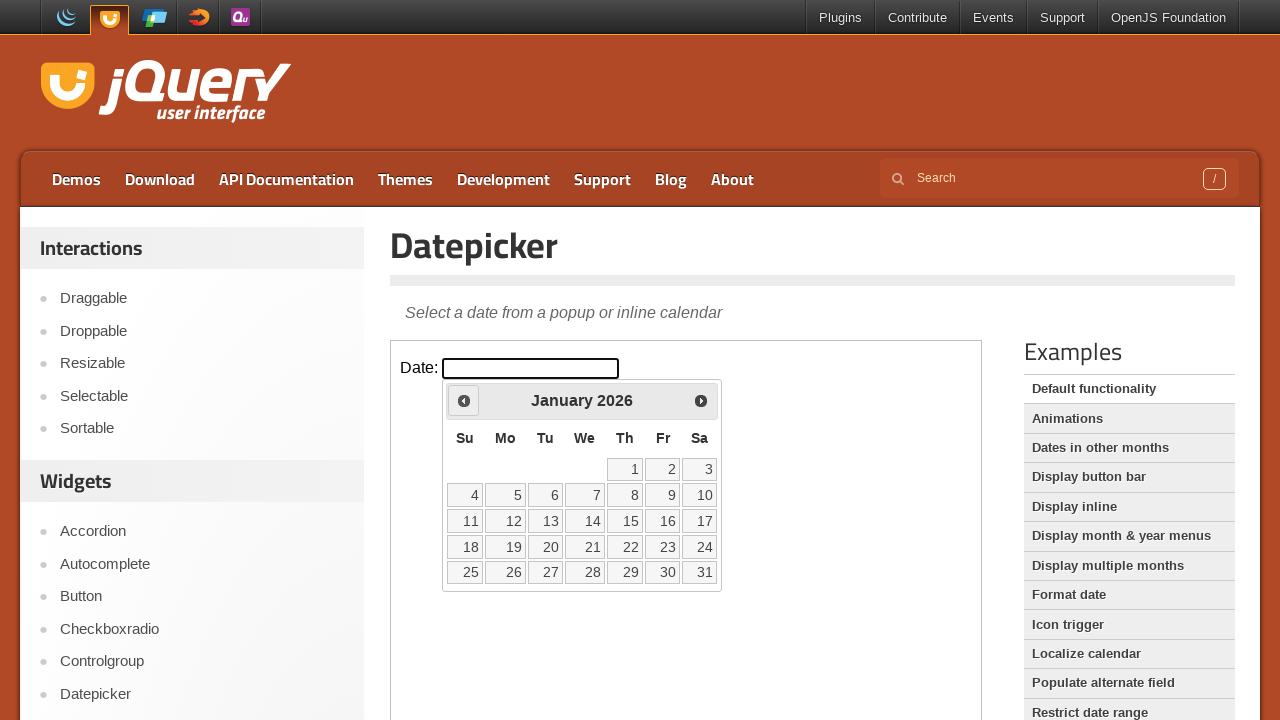

Checked current month/year: January 2026
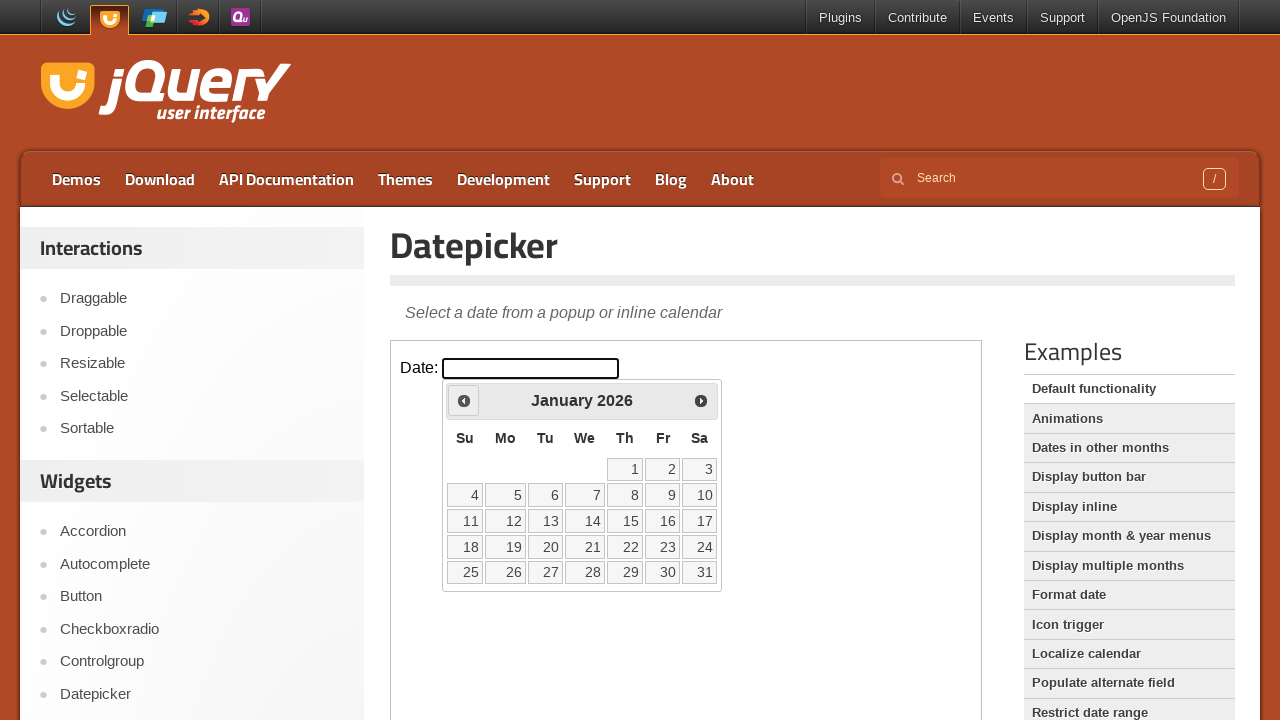

Clicked previous arrow to navigate backwards in time at (464, 400) on iframe >> nth=0 >> internal:control=enter-frame >> span.ui-icon.ui-icon-circle-t
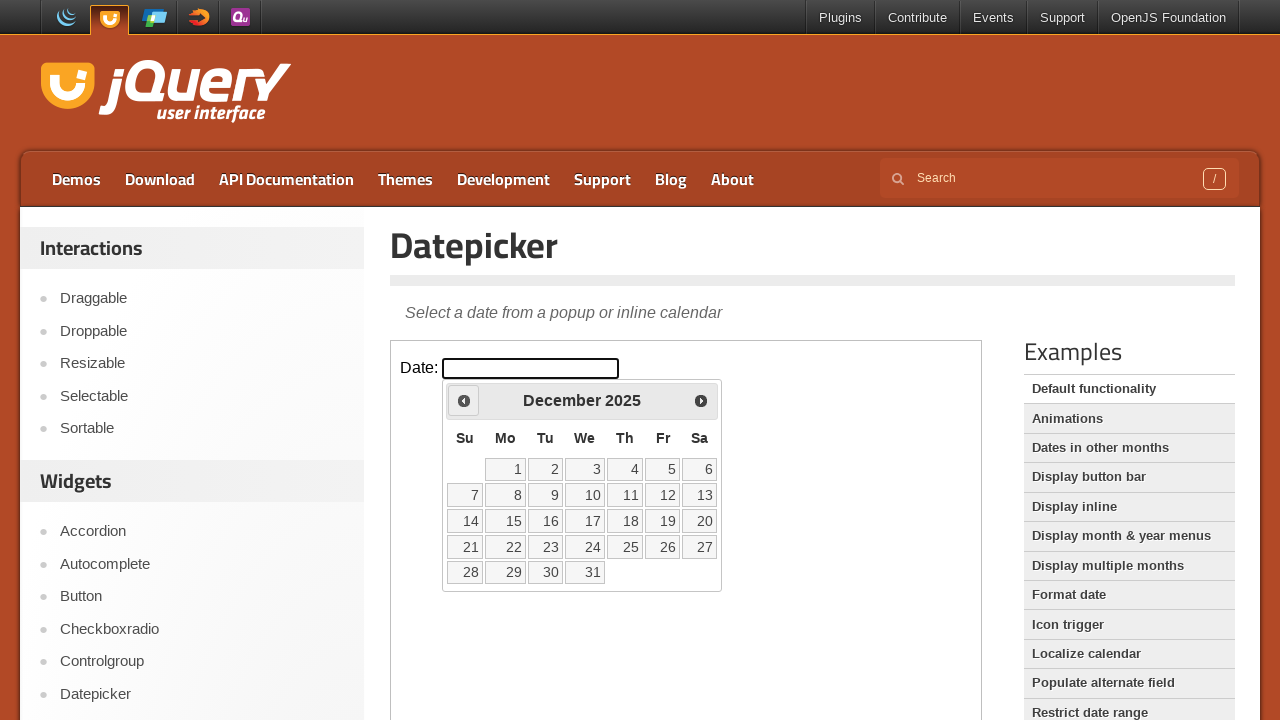

Checked current month/year: December 2025
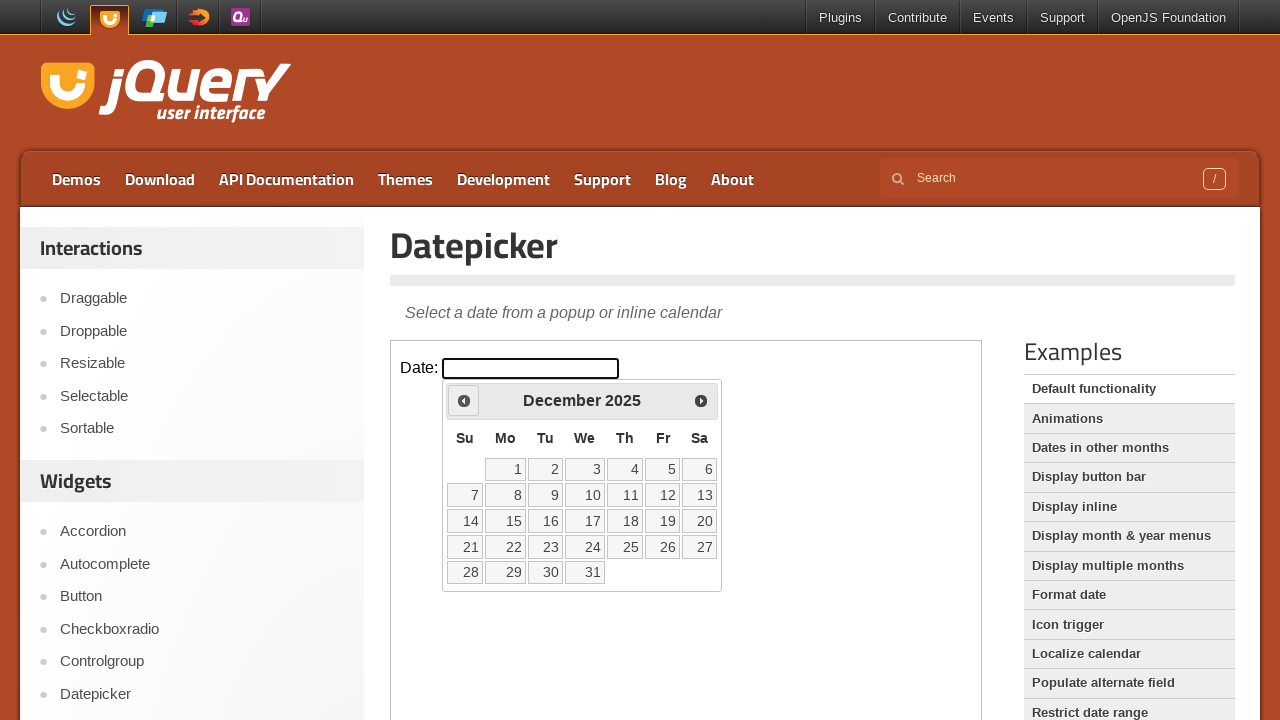

Clicked previous arrow to navigate backwards in time at (464, 400) on iframe >> nth=0 >> internal:control=enter-frame >> span.ui-icon.ui-icon-circle-t
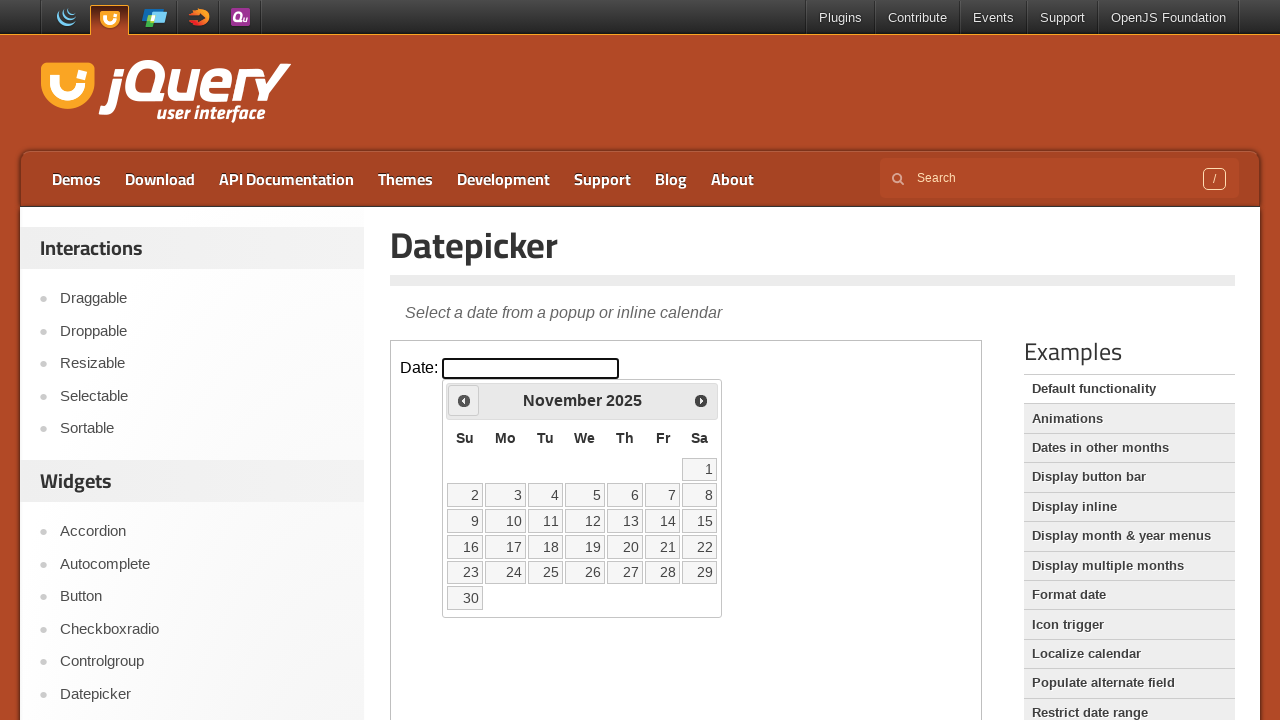

Checked current month/year: November 2025
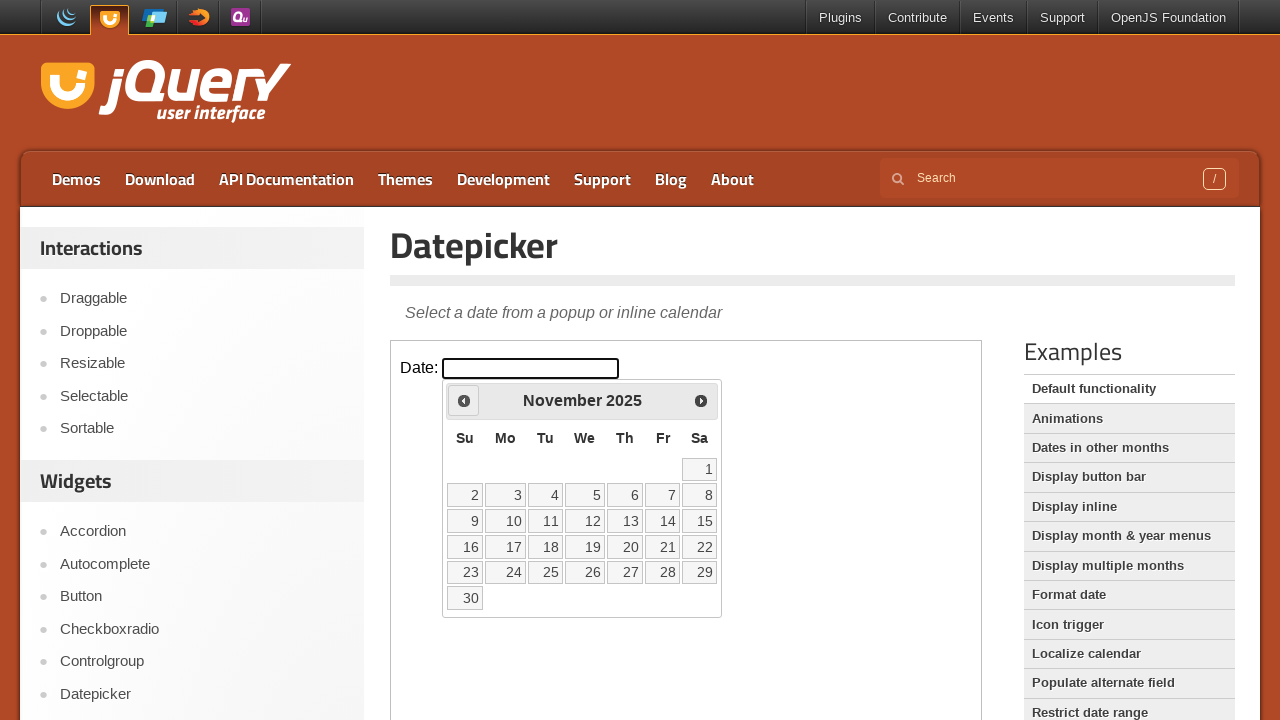

Clicked previous arrow to navigate backwards in time at (464, 400) on iframe >> nth=0 >> internal:control=enter-frame >> span.ui-icon.ui-icon-circle-t
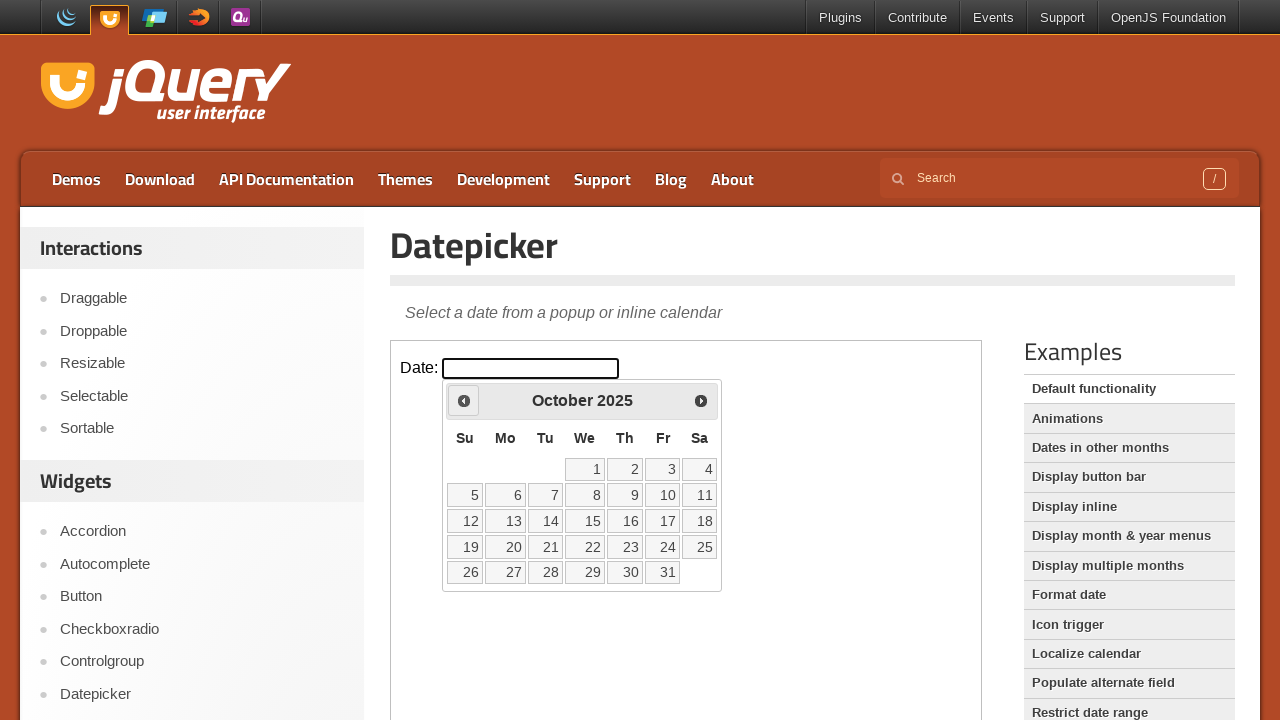

Checked current month/year: October 2025
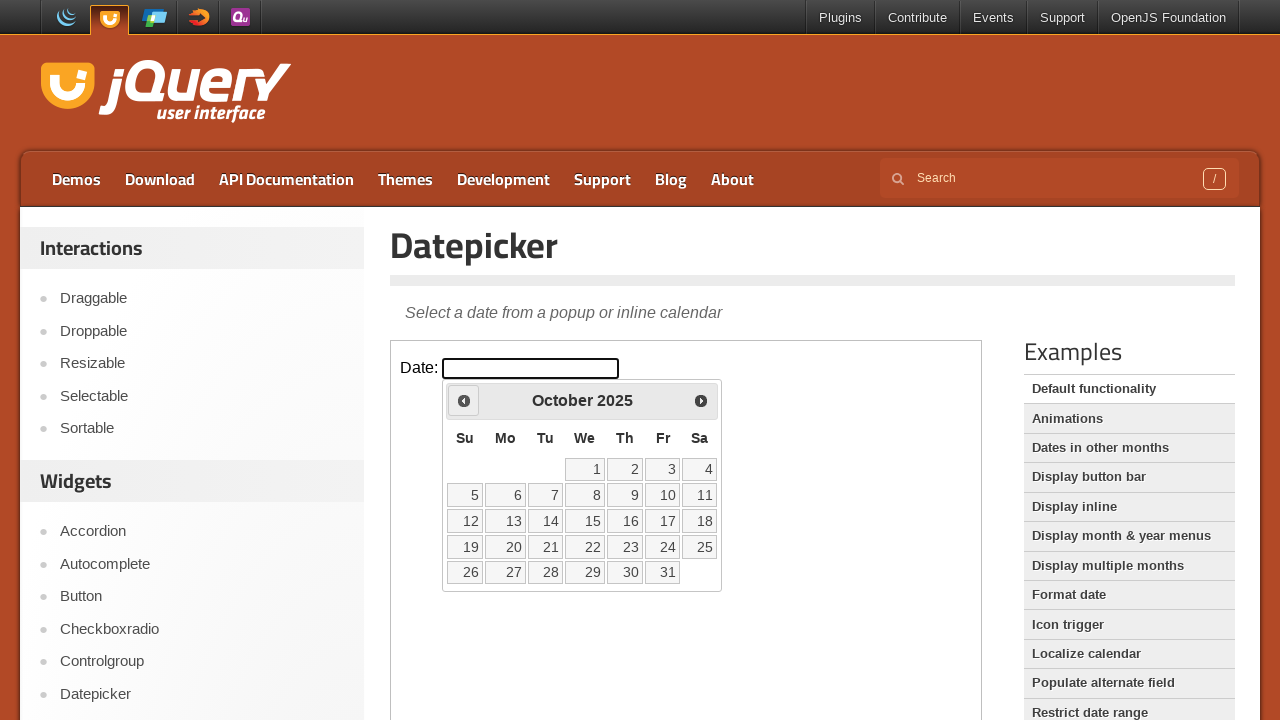

Clicked previous arrow to navigate backwards in time at (464, 400) on iframe >> nth=0 >> internal:control=enter-frame >> span.ui-icon.ui-icon-circle-t
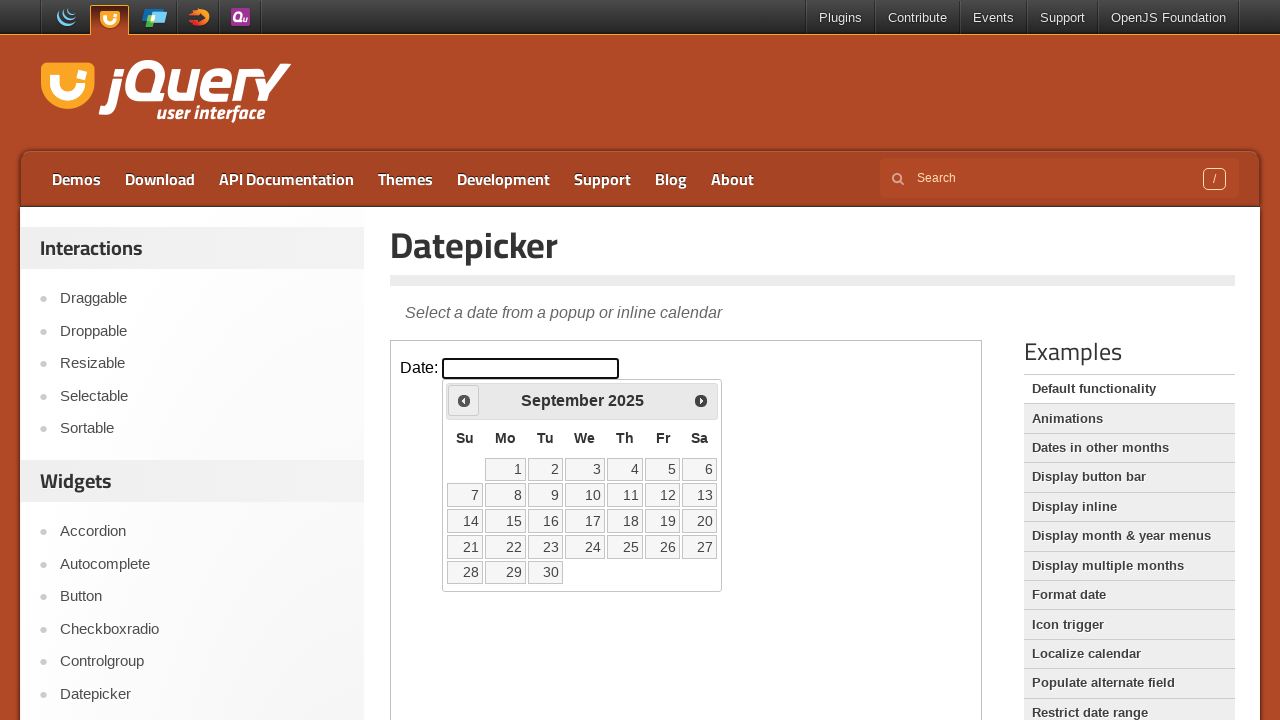

Checked current month/year: September 2025
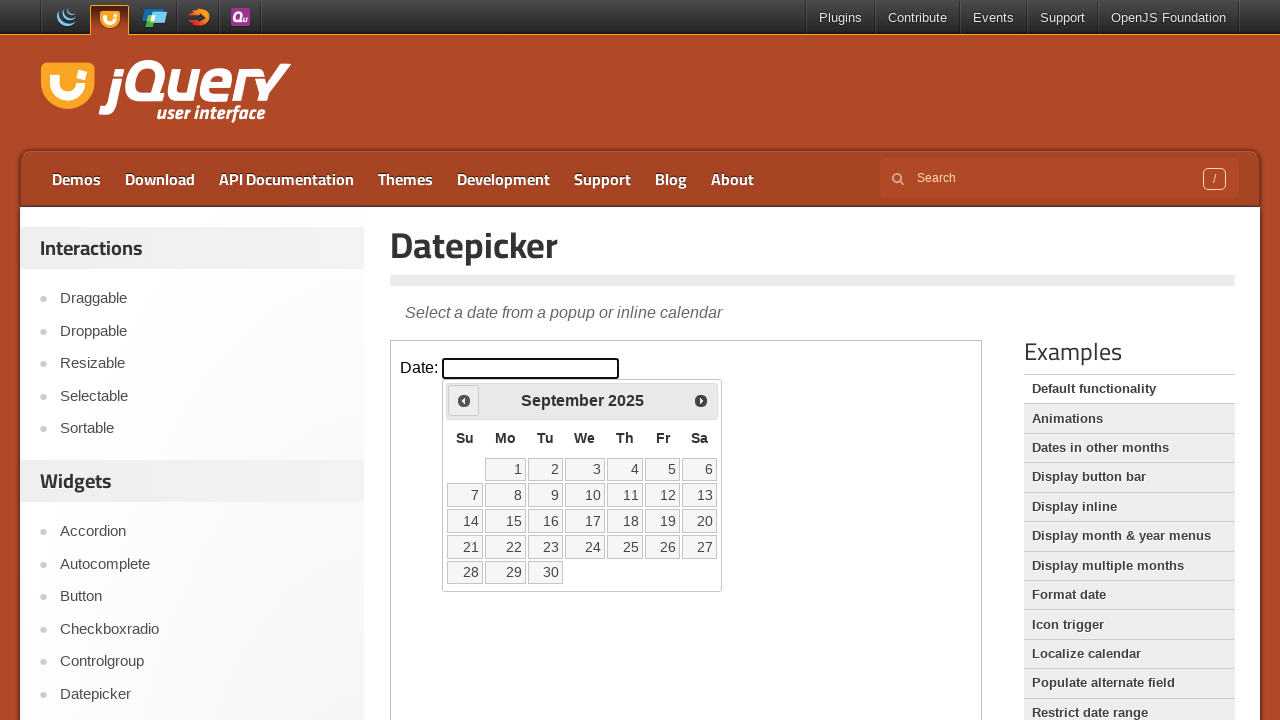

Clicked previous arrow to navigate backwards in time at (464, 400) on iframe >> nth=0 >> internal:control=enter-frame >> span.ui-icon.ui-icon-circle-t
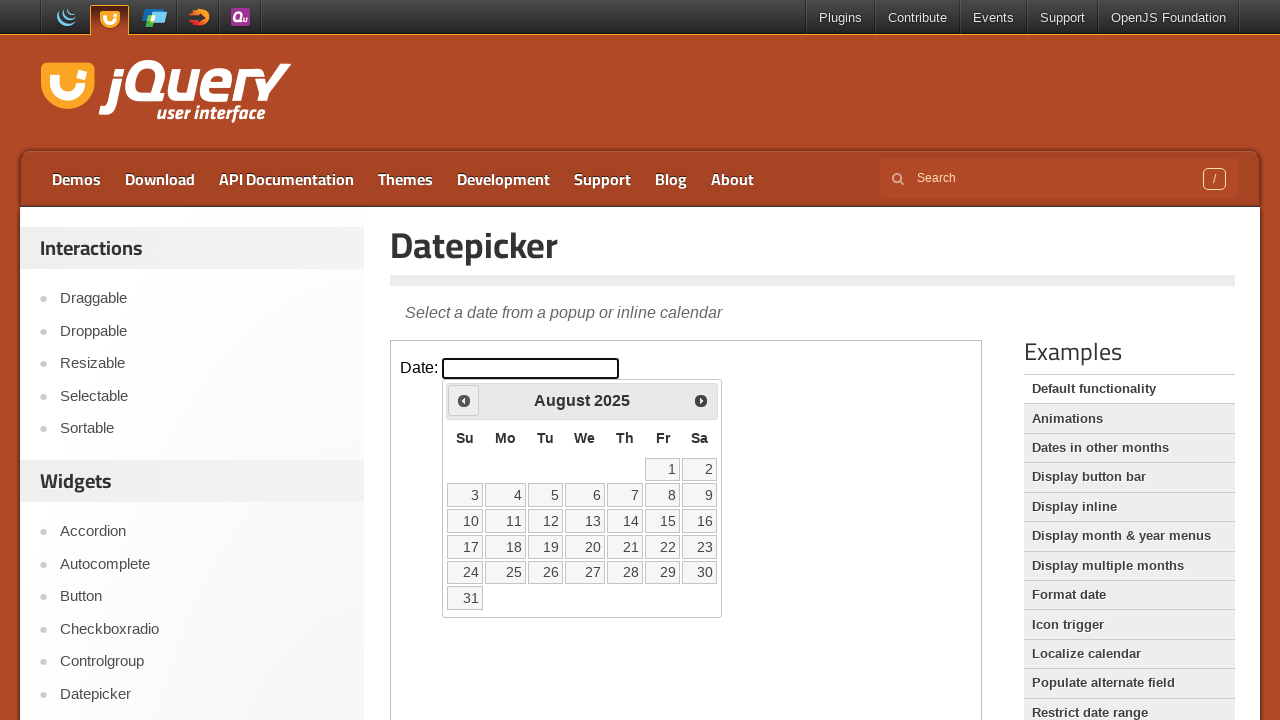

Checked current month/year: August 2025
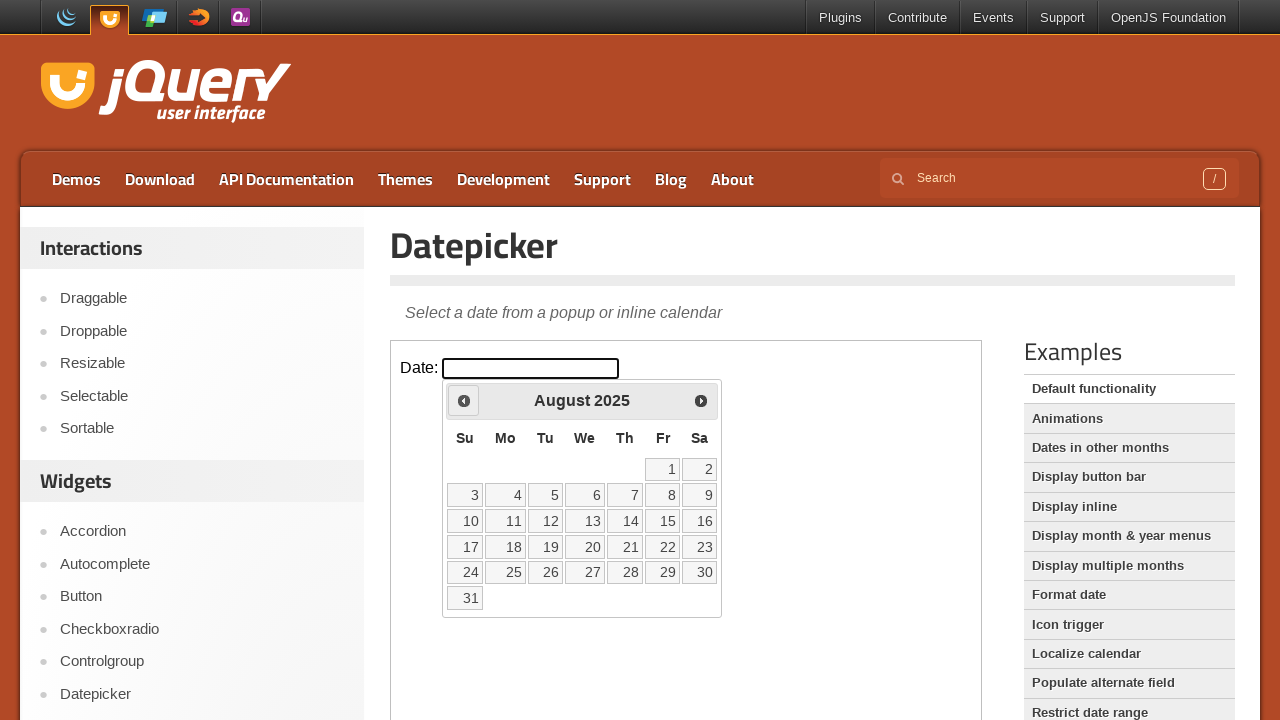

Clicked previous arrow to navigate backwards in time at (464, 400) on iframe >> nth=0 >> internal:control=enter-frame >> span.ui-icon.ui-icon-circle-t
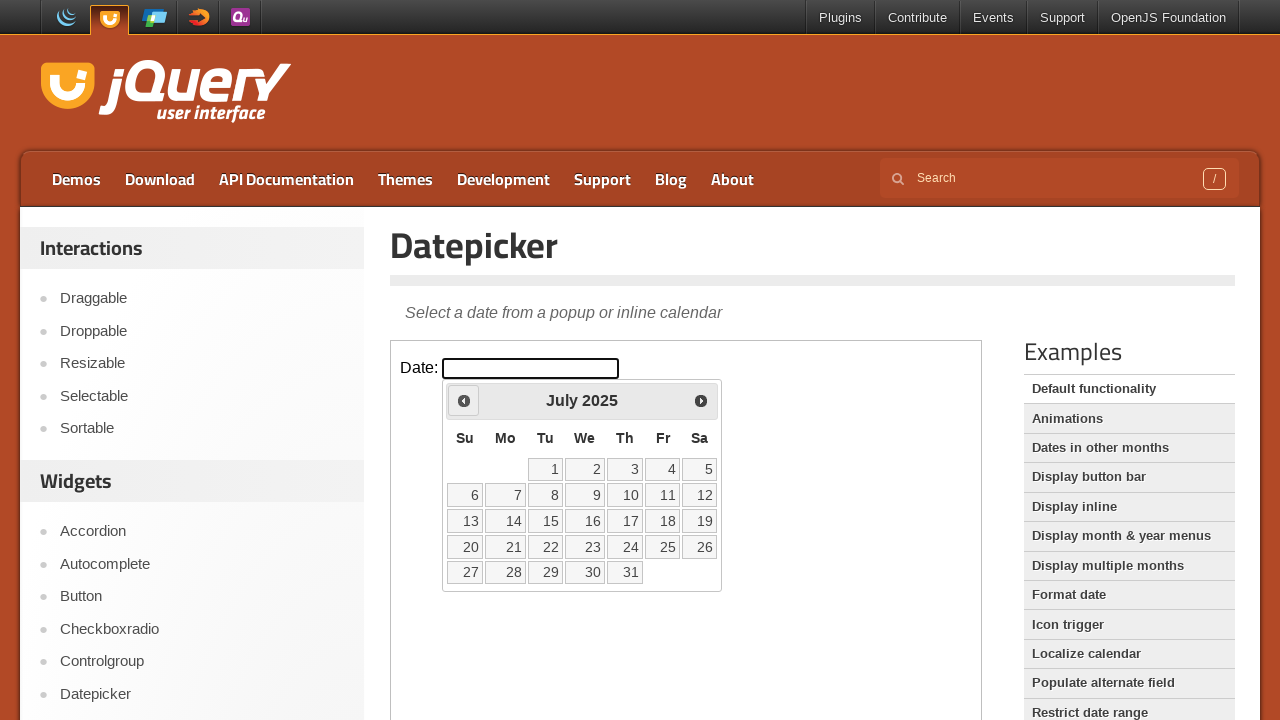

Checked current month/year: July 2025
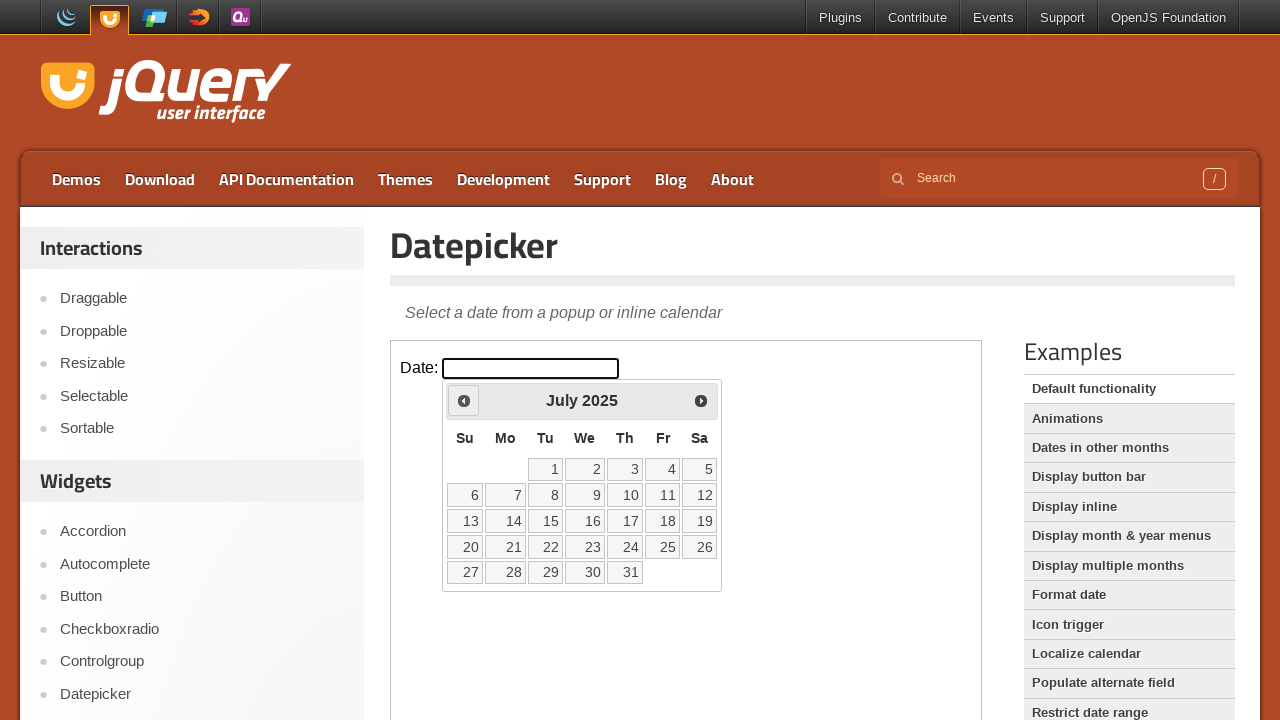

Clicked previous arrow to navigate backwards in time at (464, 400) on iframe >> nth=0 >> internal:control=enter-frame >> span.ui-icon.ui-icon-circle-t
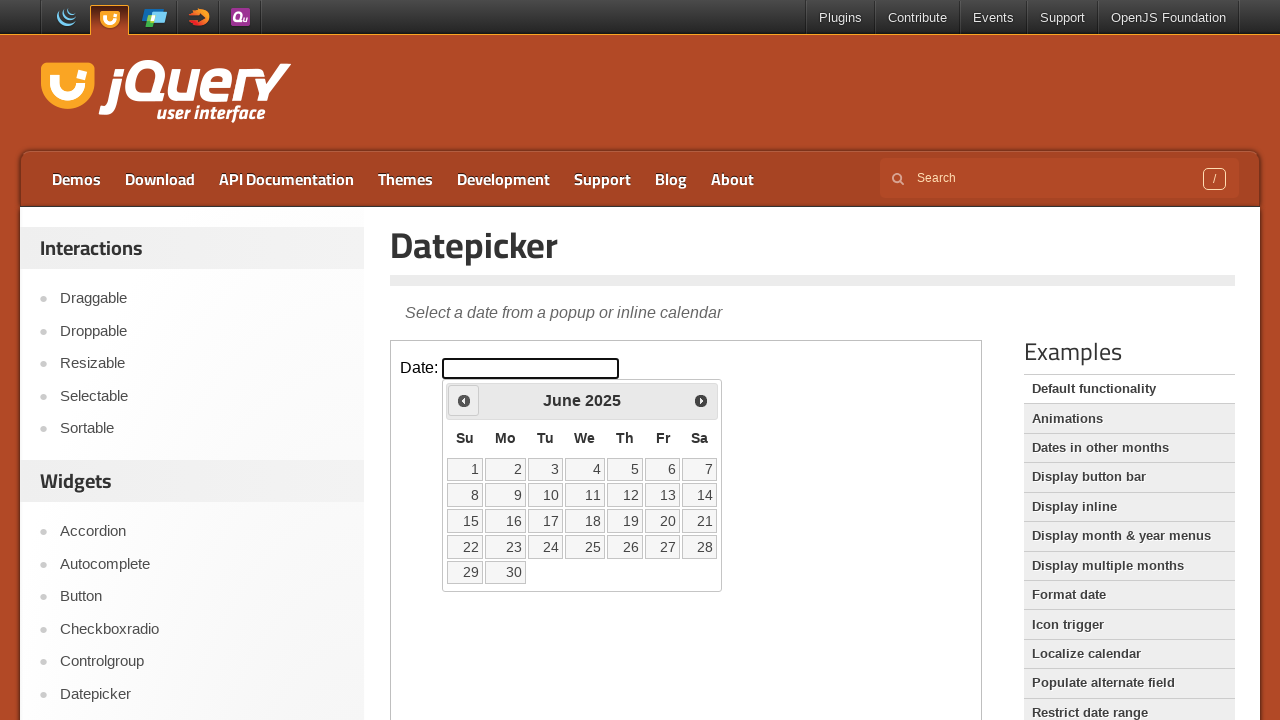

Checked current month/year: June 2025
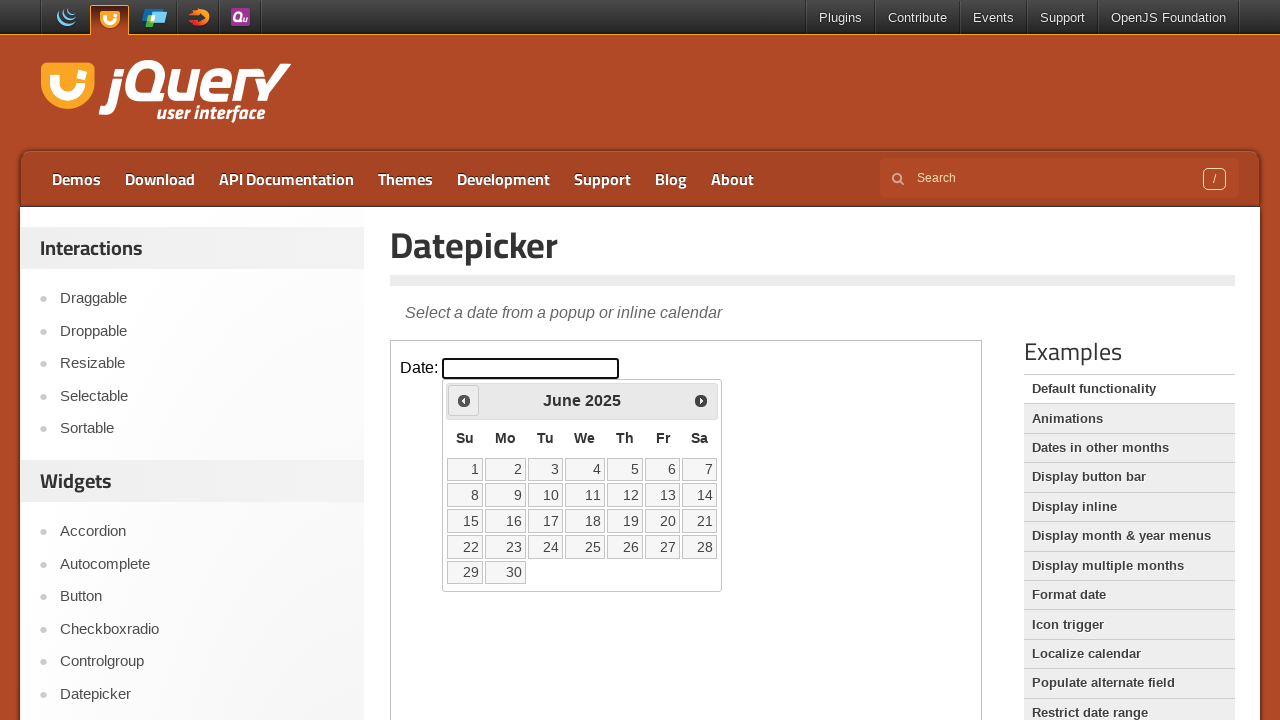

Clicked previous arrow to navigate backwards in time at (464, 400) on iframe >> nth=0 >> internal:control=enter-frame >> span.ui-icon.ui-icon-circle-t
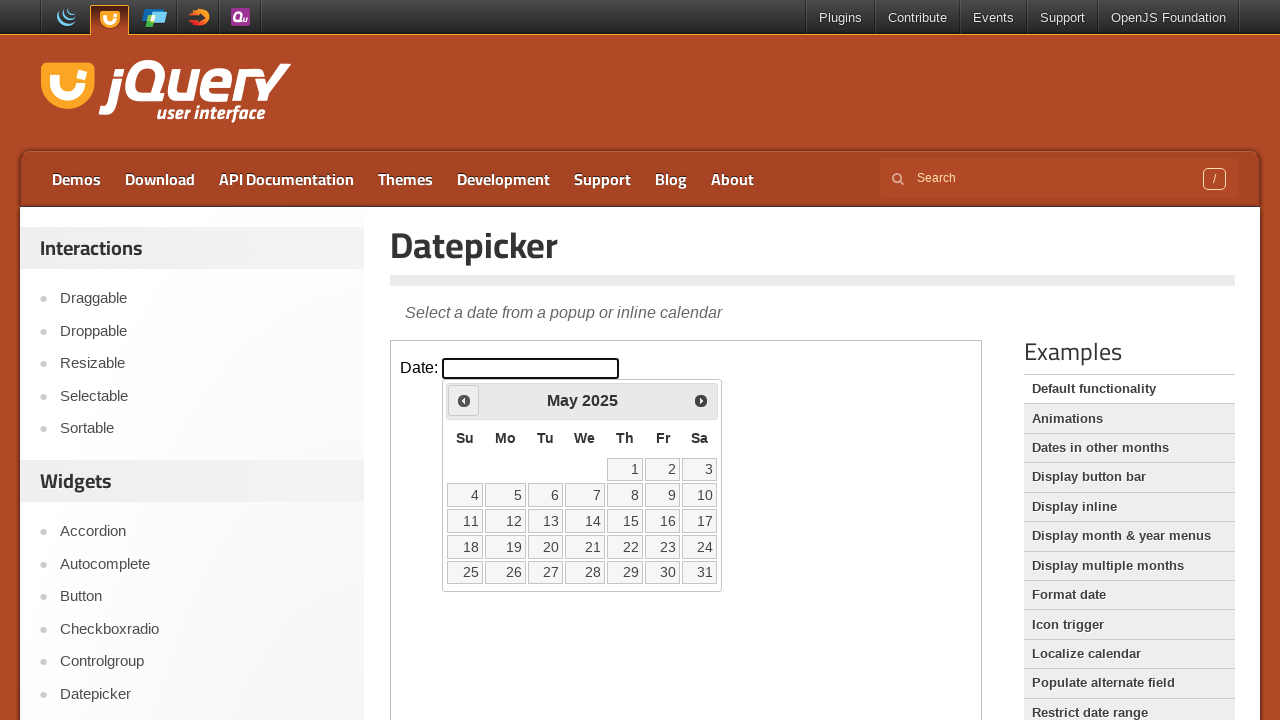

Checked current month/year: May 2025
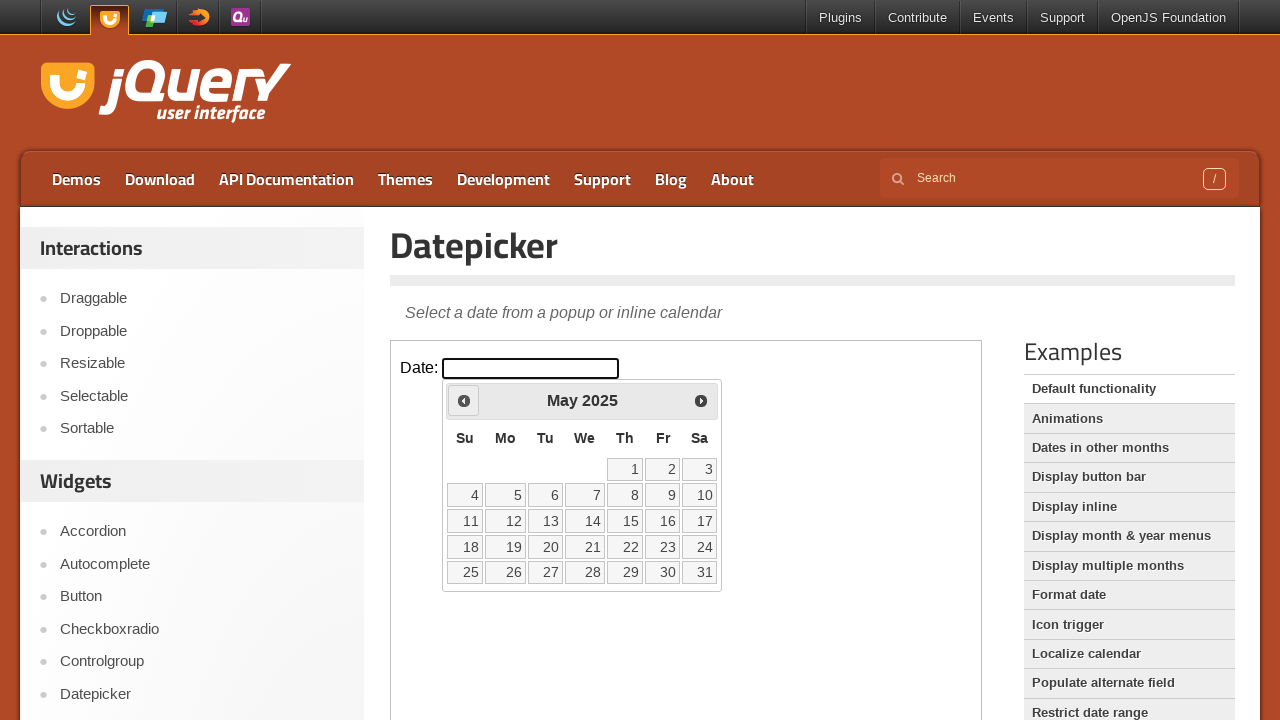

Clicked previous arrow to navigate backwards in time at (464, 400) on iframe >> nth=0 >> internal:control=enter-frame >> span.ui-icon.ui-icon-circle-t
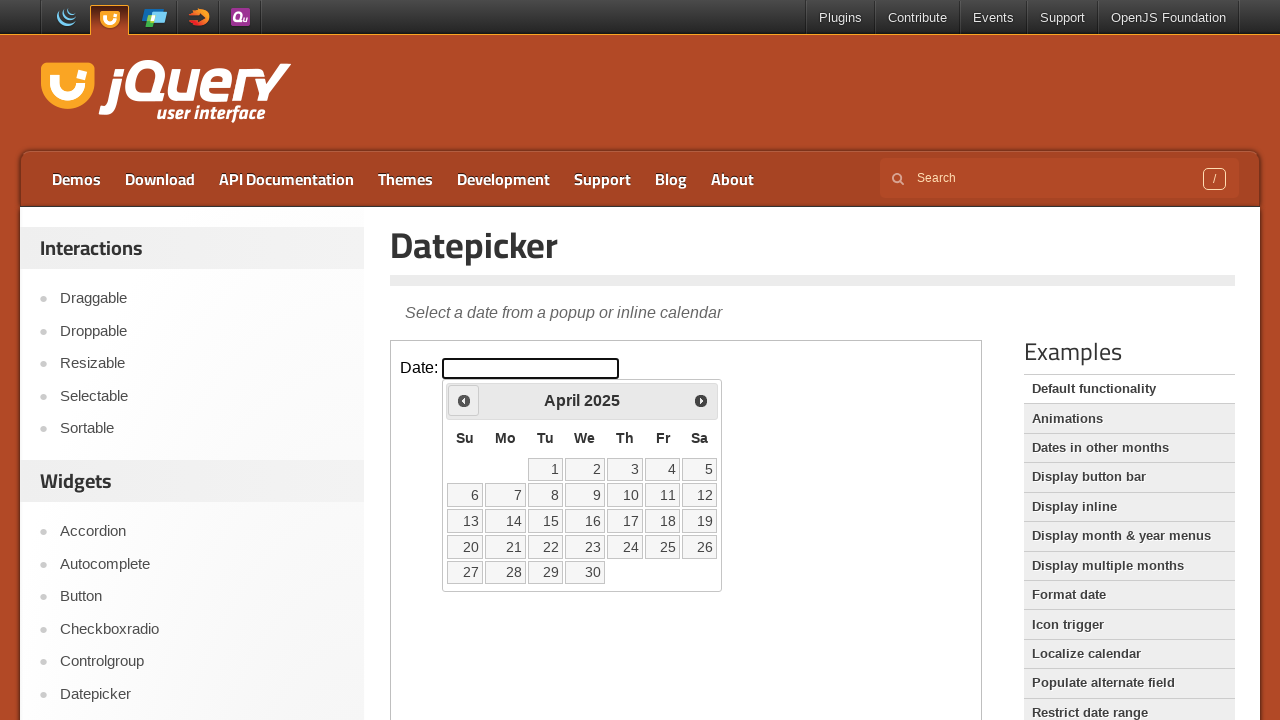

Checked current month/year: April 2025
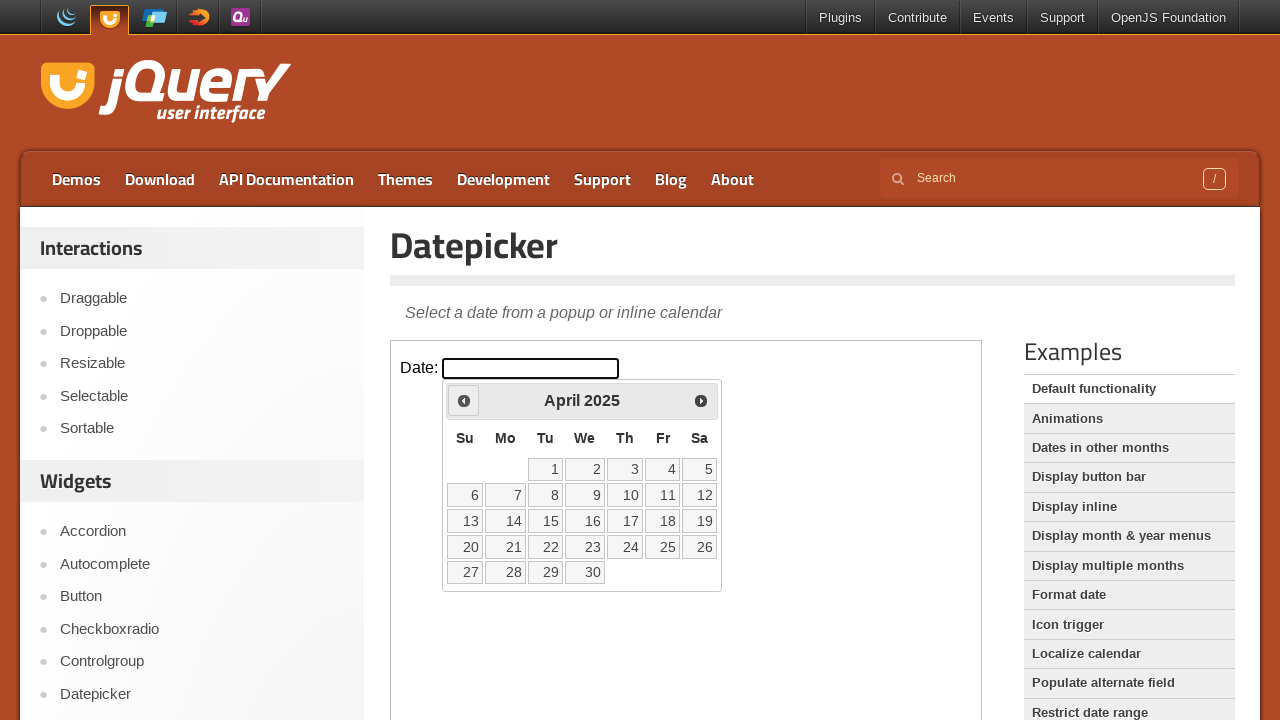

Clicked previous arrow to navigate backwards in time at (464, 400) on iframe >> nth=0 >> internal:control=enter-frame >> span.ui-icon.ui-icon-circle-t
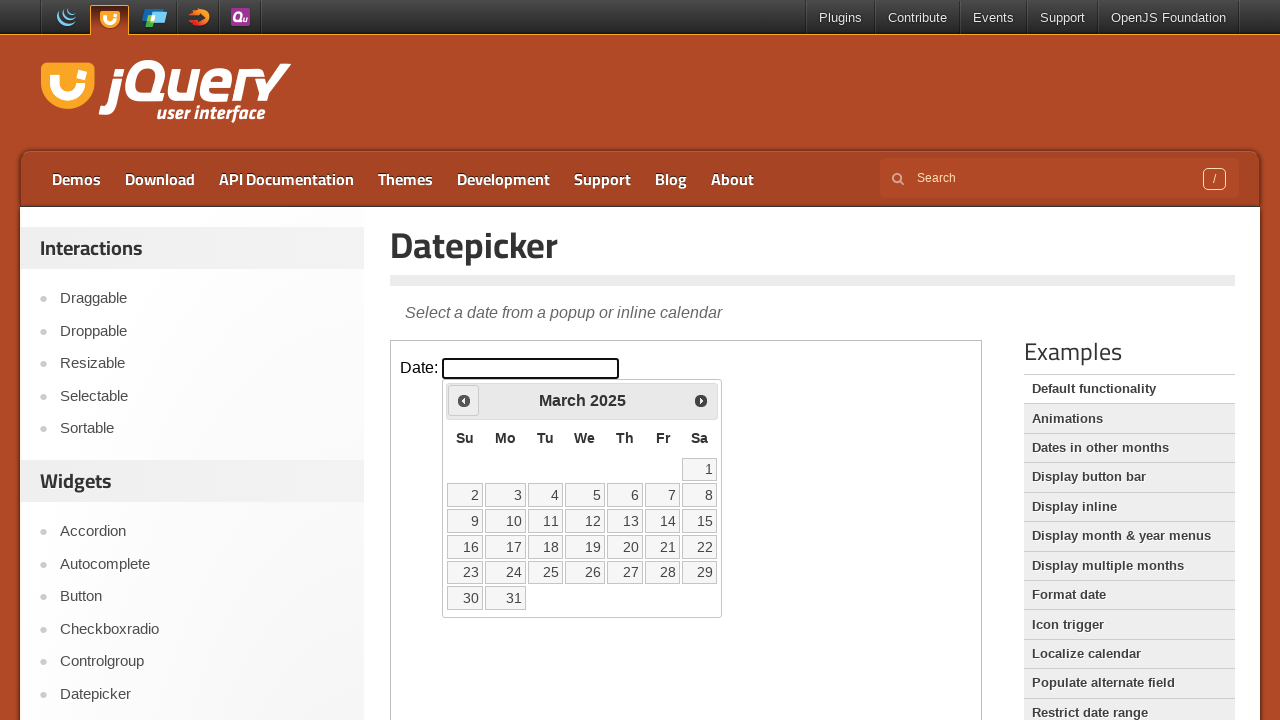

Checked current month/year: March 2025
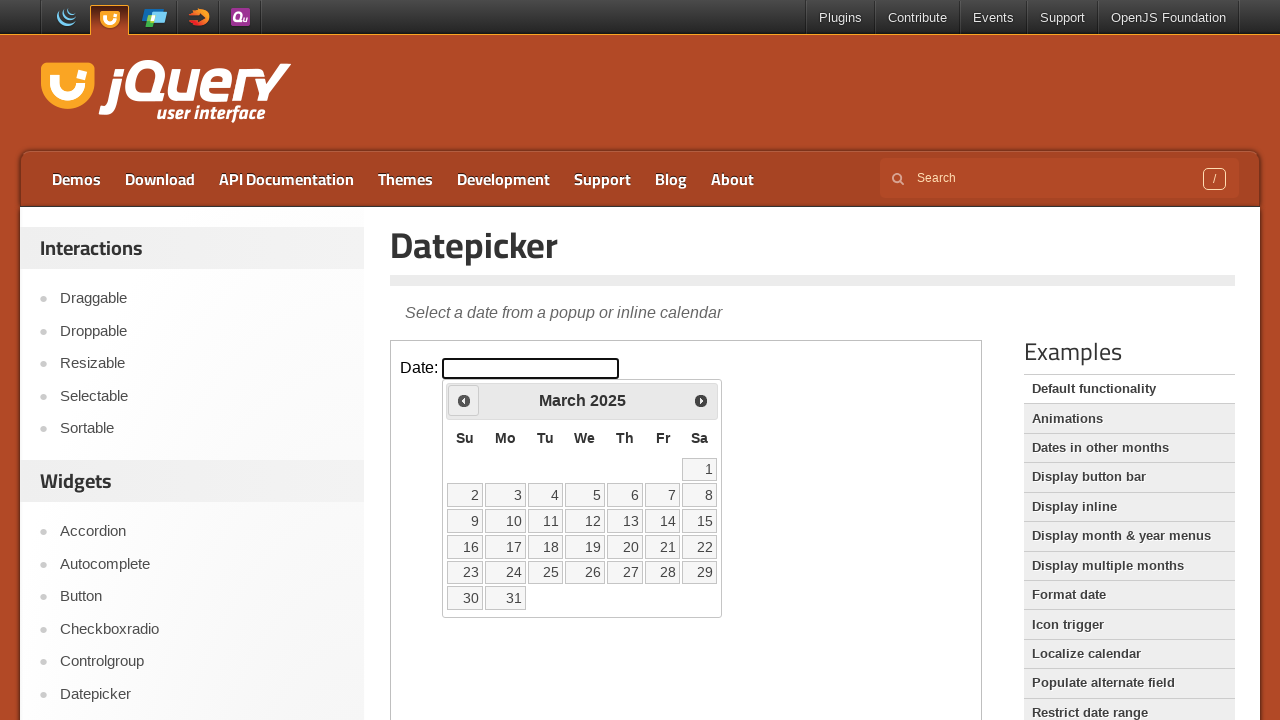

Clicked previous arrow to navigate backwards in time at (464, 400) on iframe >> nth=0 >> internal:control=enter-frame >> span.ui-icon.ui-icon-circle-t
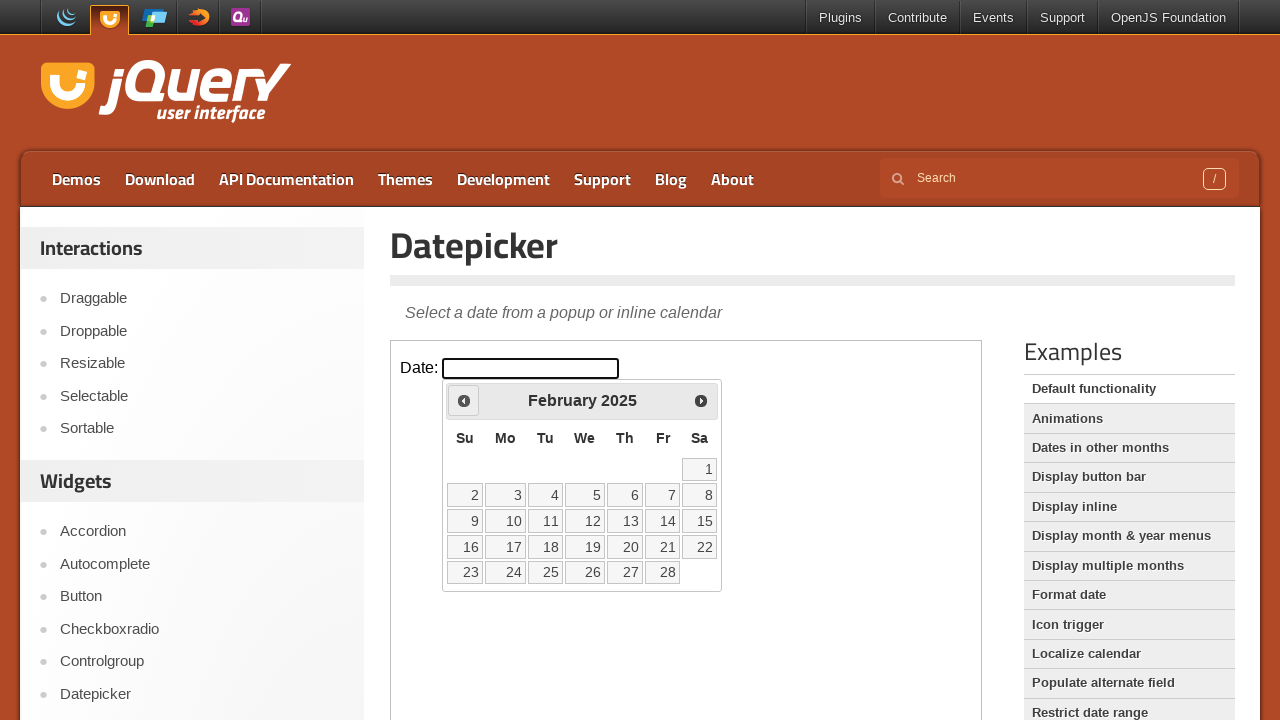

Checked current month/year: February 2025
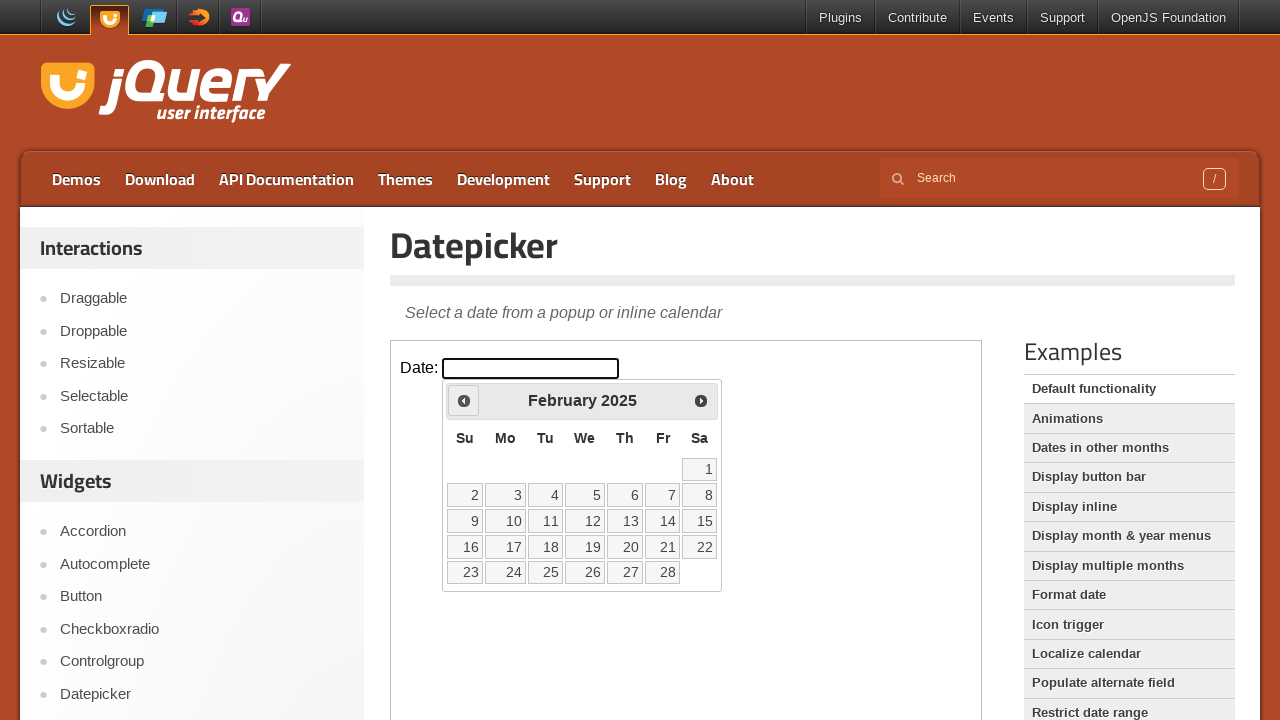

Clicked previous arrow to navigate backwards in time at (464, 400) on iframe >> nth=0 >> internal:control=enter-frame >> span.ui-icon.ui-icon-circle-t
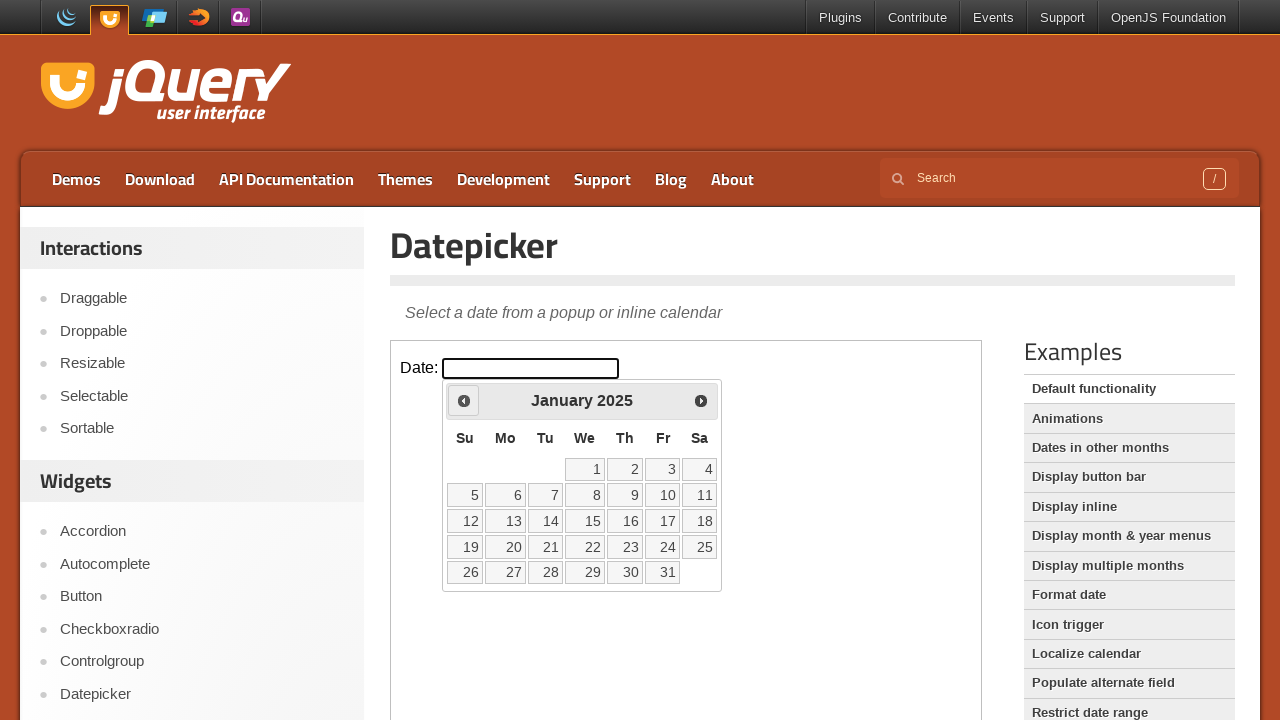

Checked current month/year: January 2025
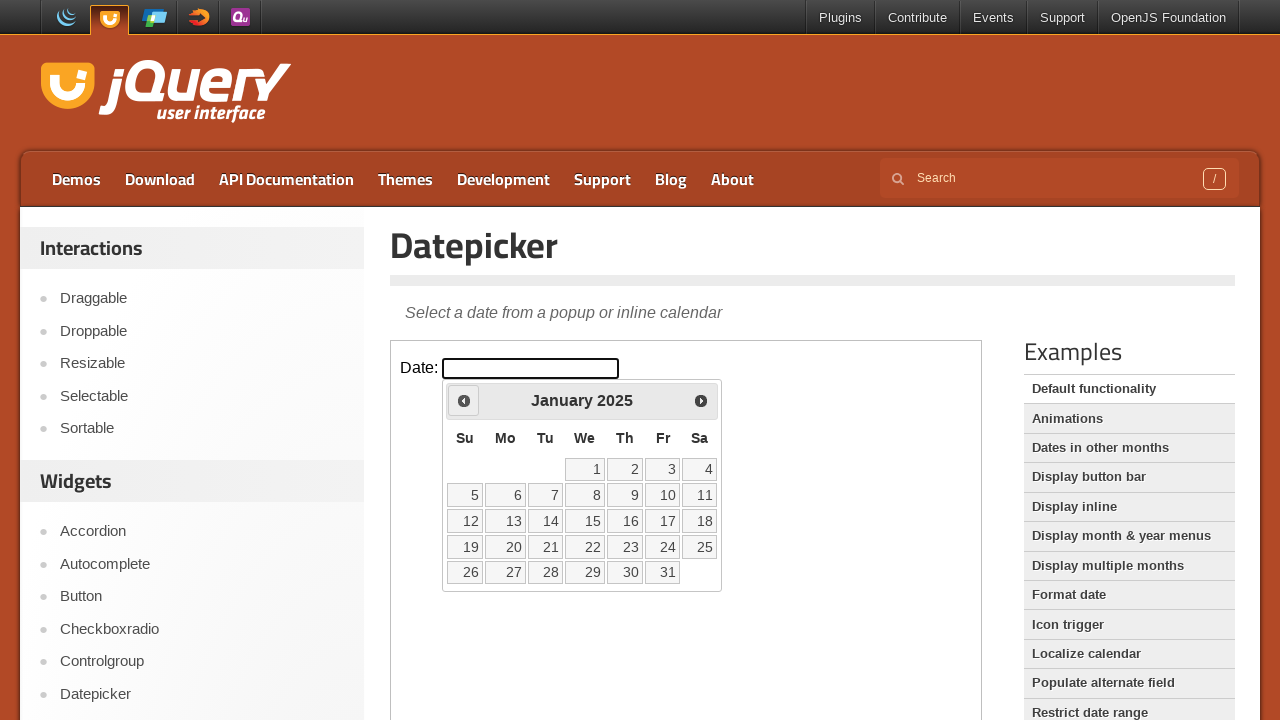

Clicked previous arrow to navigate backwards in time at (464, 400) on iframe >> nth=0 >> internal:control=enter-frame >> span.ui-icon.ui-icon-circle-t
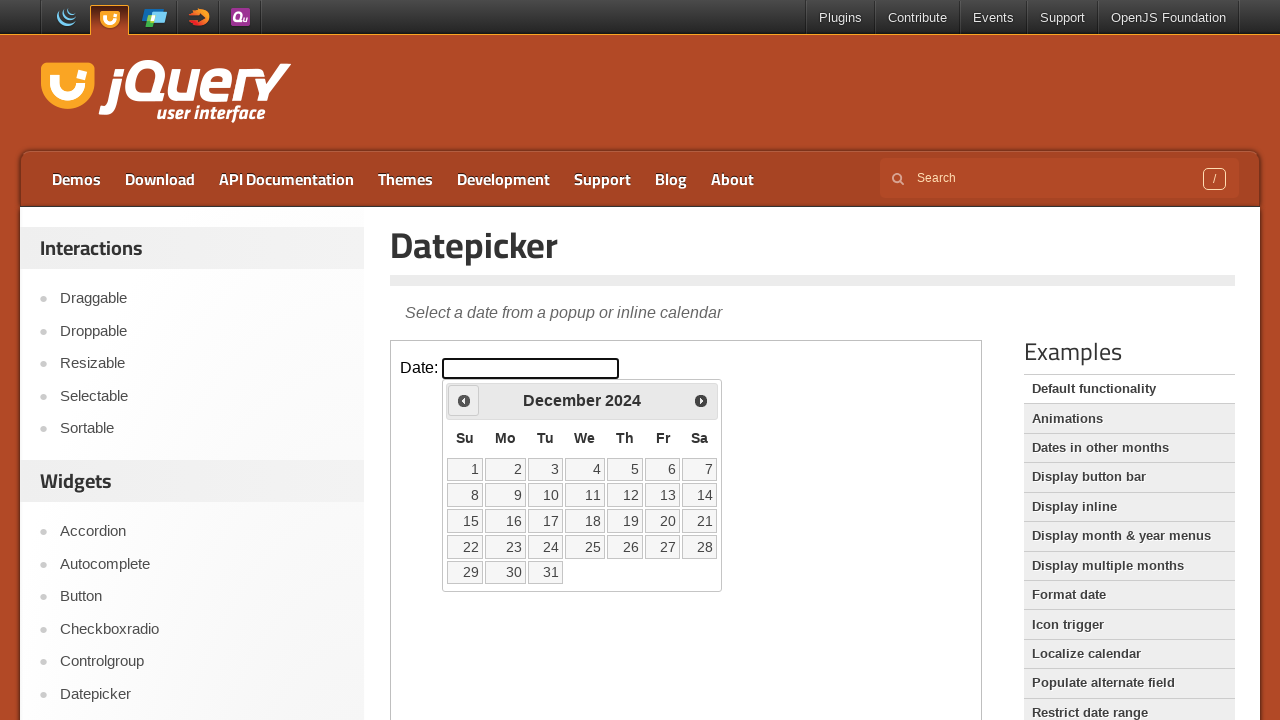

Checked current month/year: December 2024
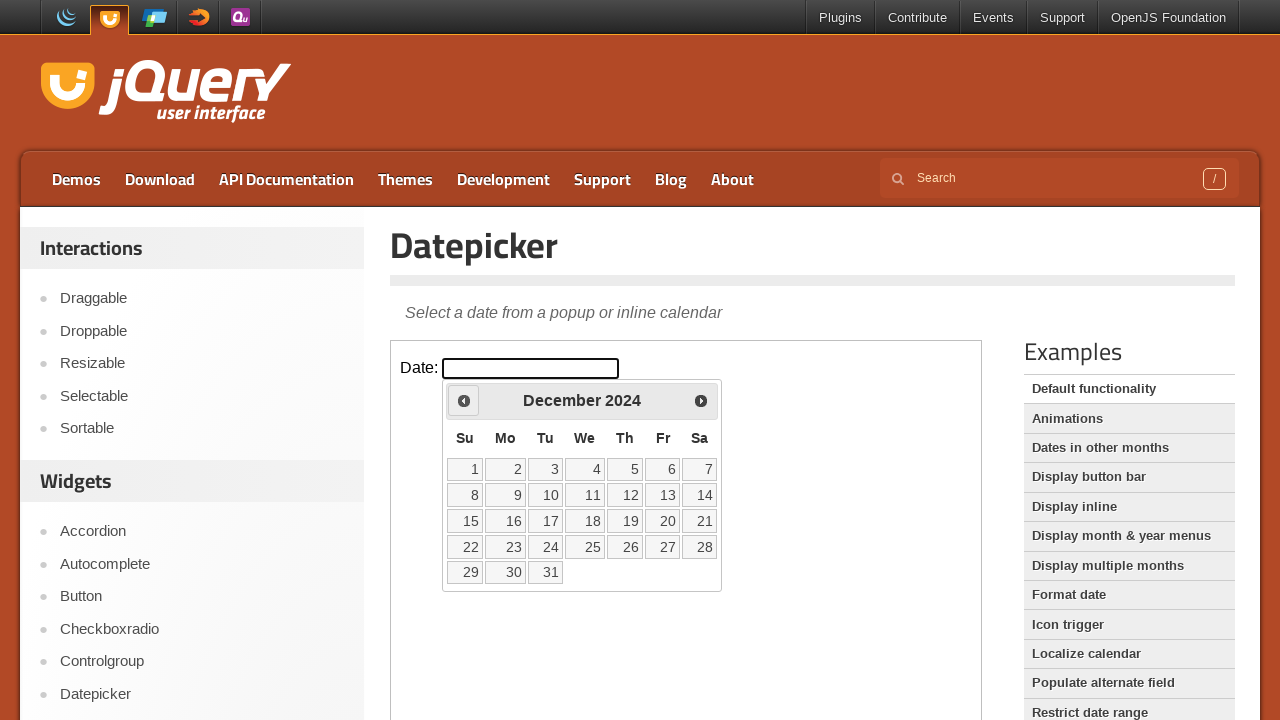

Clicked previous arrow to navigate backwards in time at (464, 400) on iframe >> nth=0 >> internal:control=enter-frame >> span.ui-icon.ui-icon-circle-t
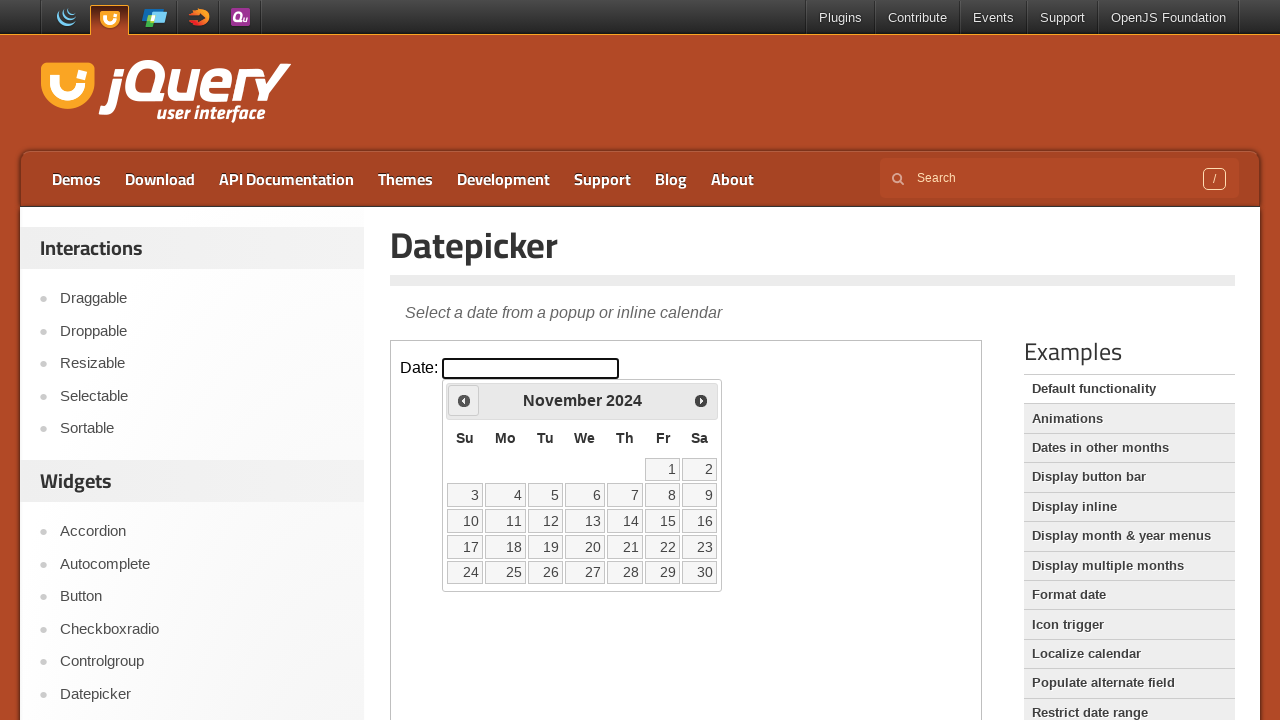

Checked current month/year: November 2024
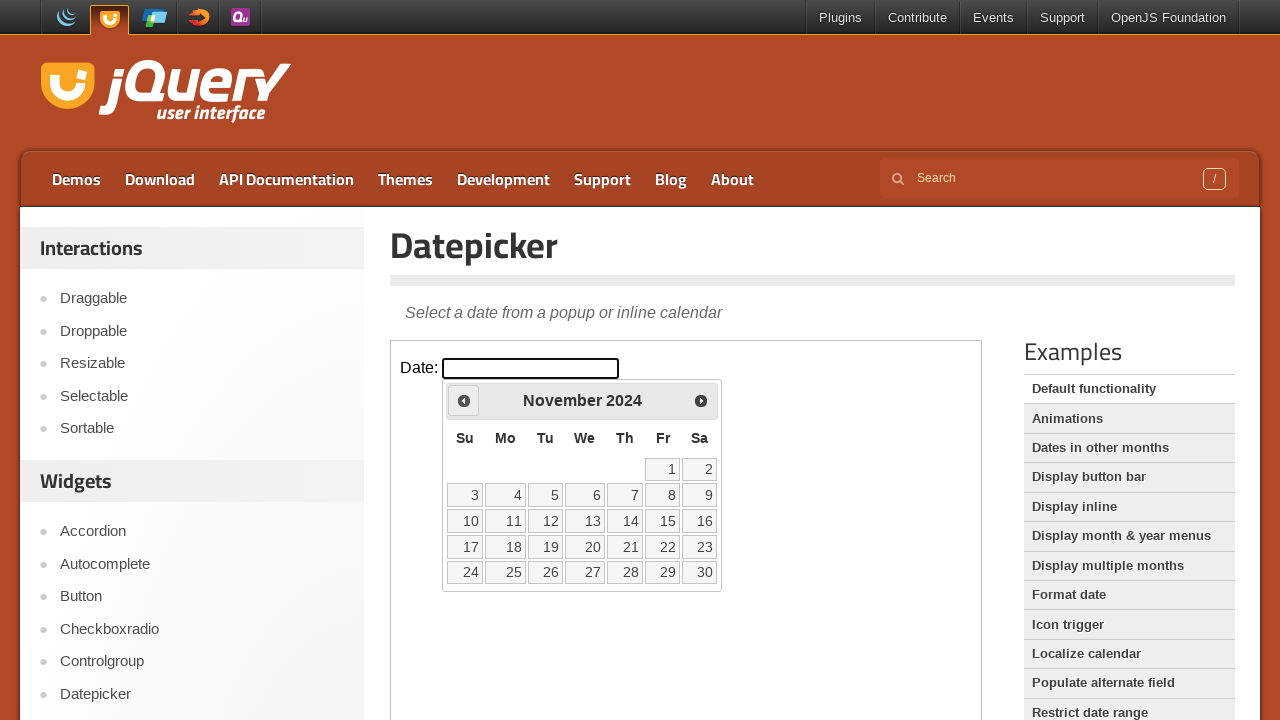

Clicked previous arrow to navigate backwards in time at (464, 400) on iframe >> nth=0 >> internal:control=enter-frame >> span.ui-icon.ui-icon-circle-t
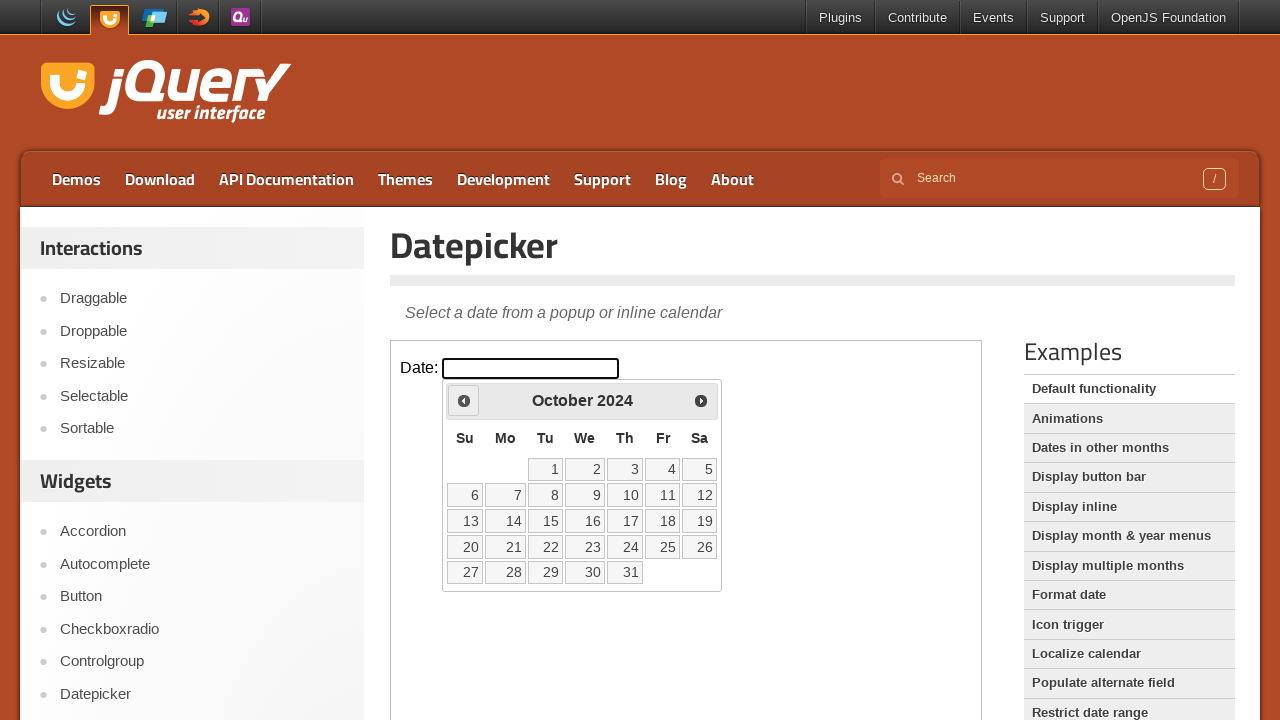

Checked current month/year: October 2024
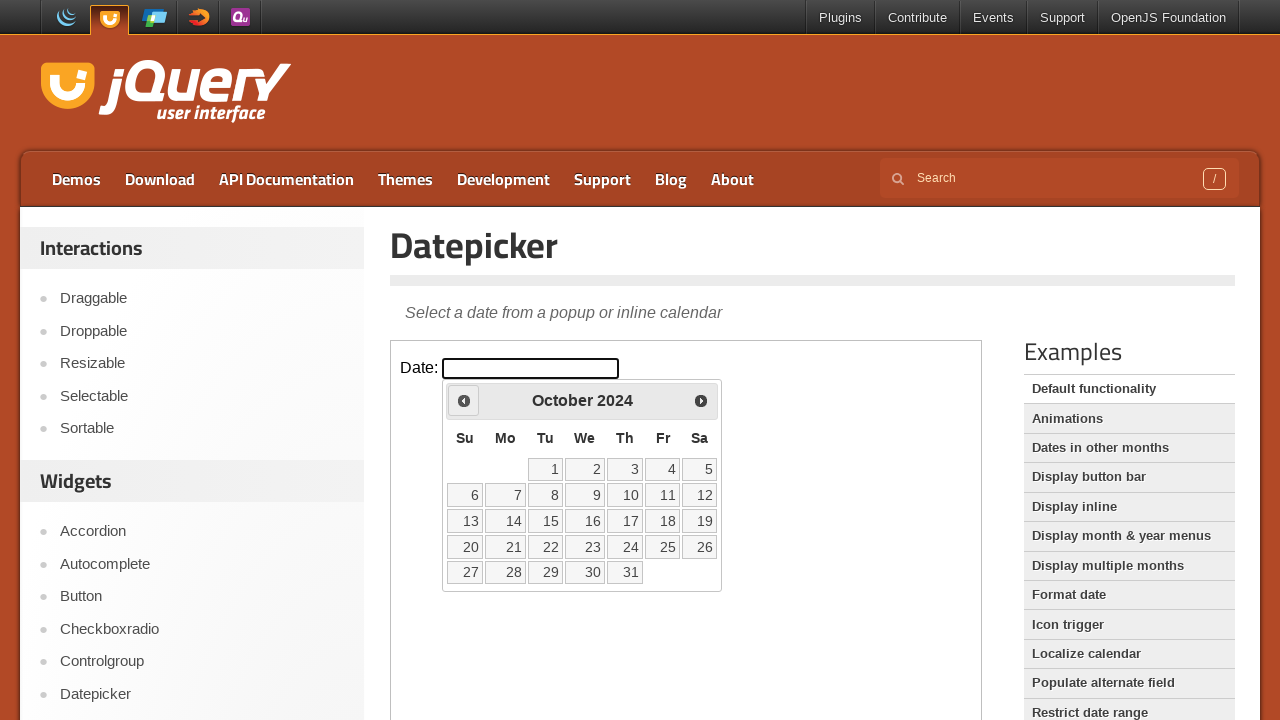

Clicked previous arrow to navigate backwards in time at (464, 400) on iframe >> nth=0 >> internal:control=enter-frame >> span.ui-icon.ui-icon-circle-t
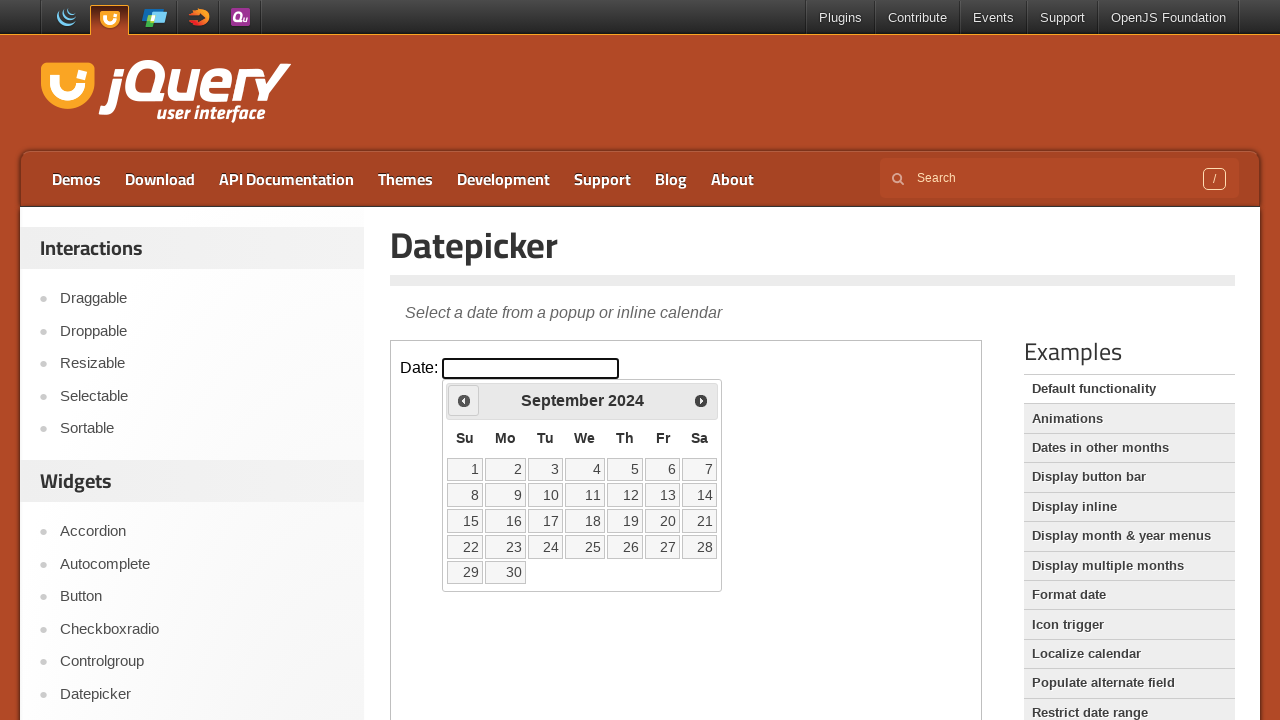

Checked current month/year: September 2024
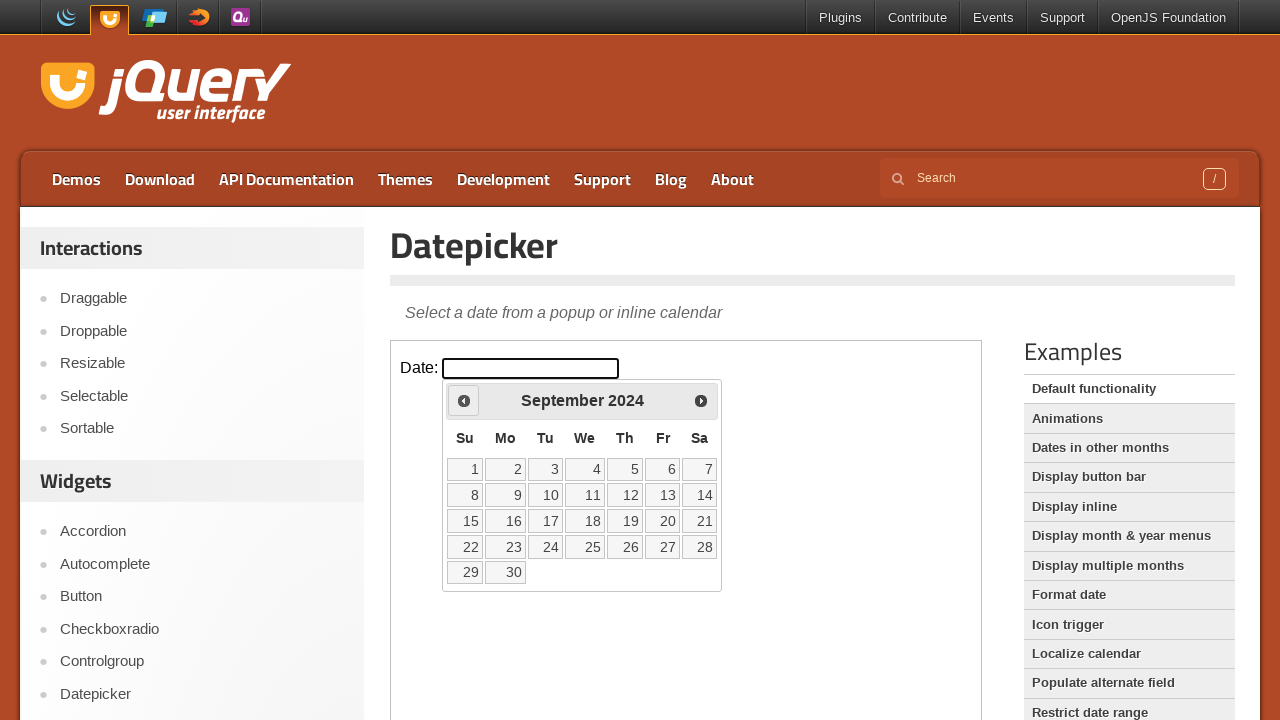

Clicked previous arrow to navigate backwards in time at (464, 400) on iframe >> nth=0 >> internal:control=enter-frame >> span.ui-icon.ui-icon-circle-t
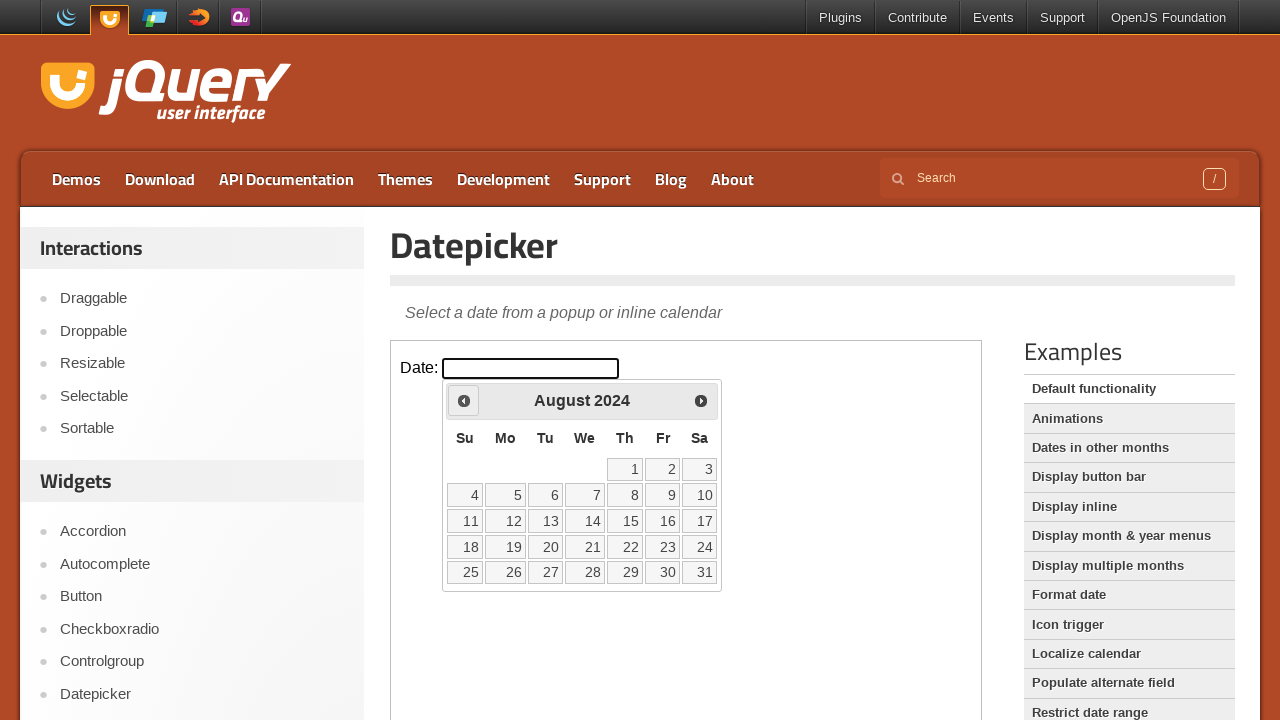

Checked current month/year: August 2024
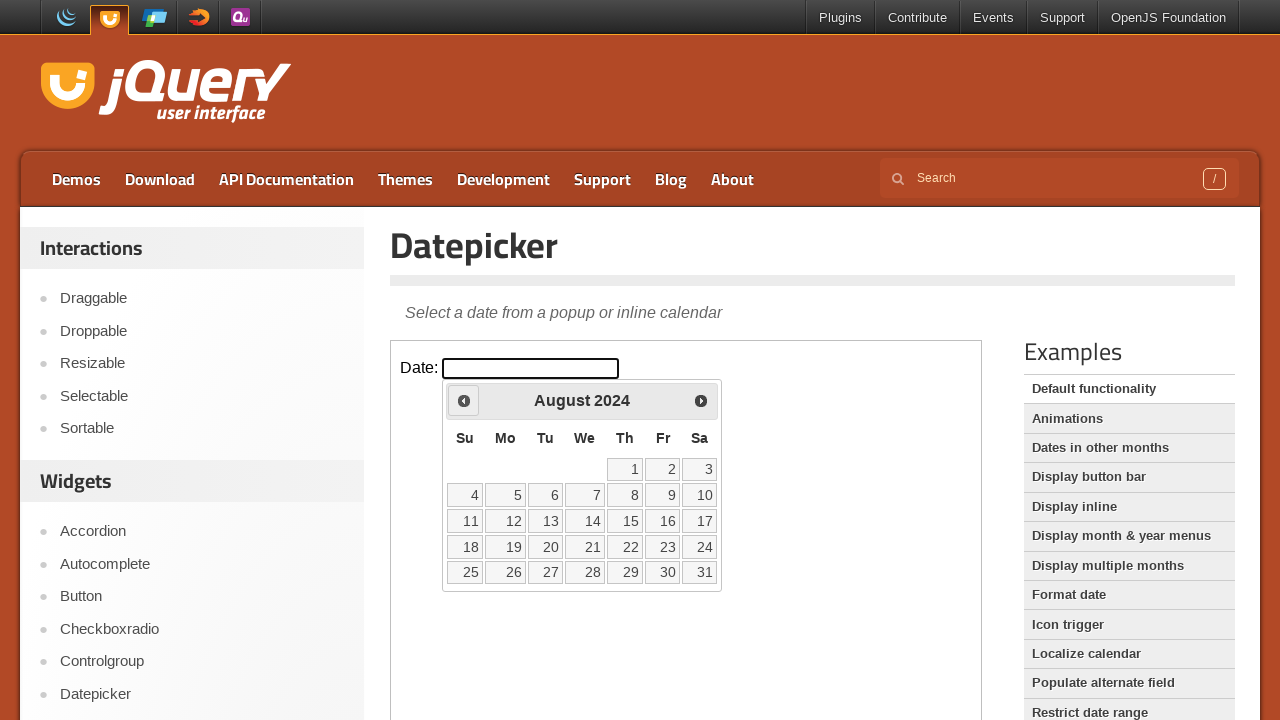

Clicked previous arrow to navigate backwards in time at (464, 400) on iframe >> nth=0 >> internal:control=enter-frame >> span.ui-icon.ui-icon-circle-t
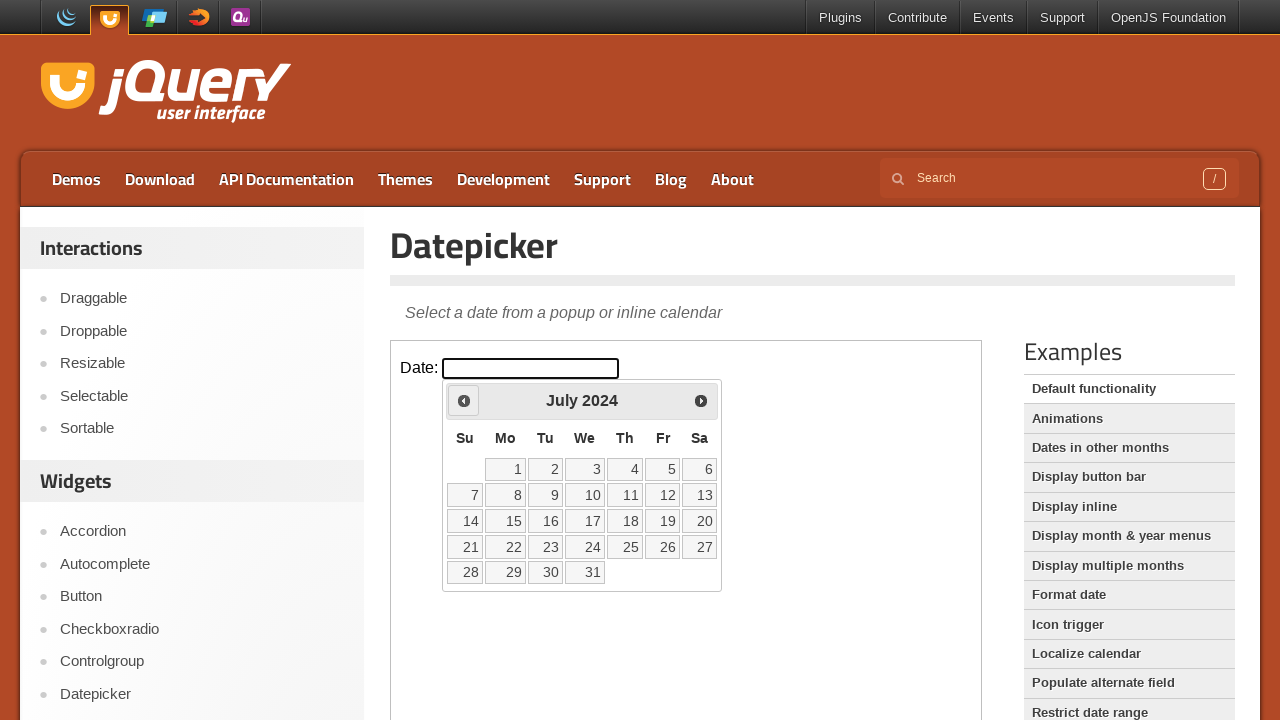

Checked current month/year: July 2024
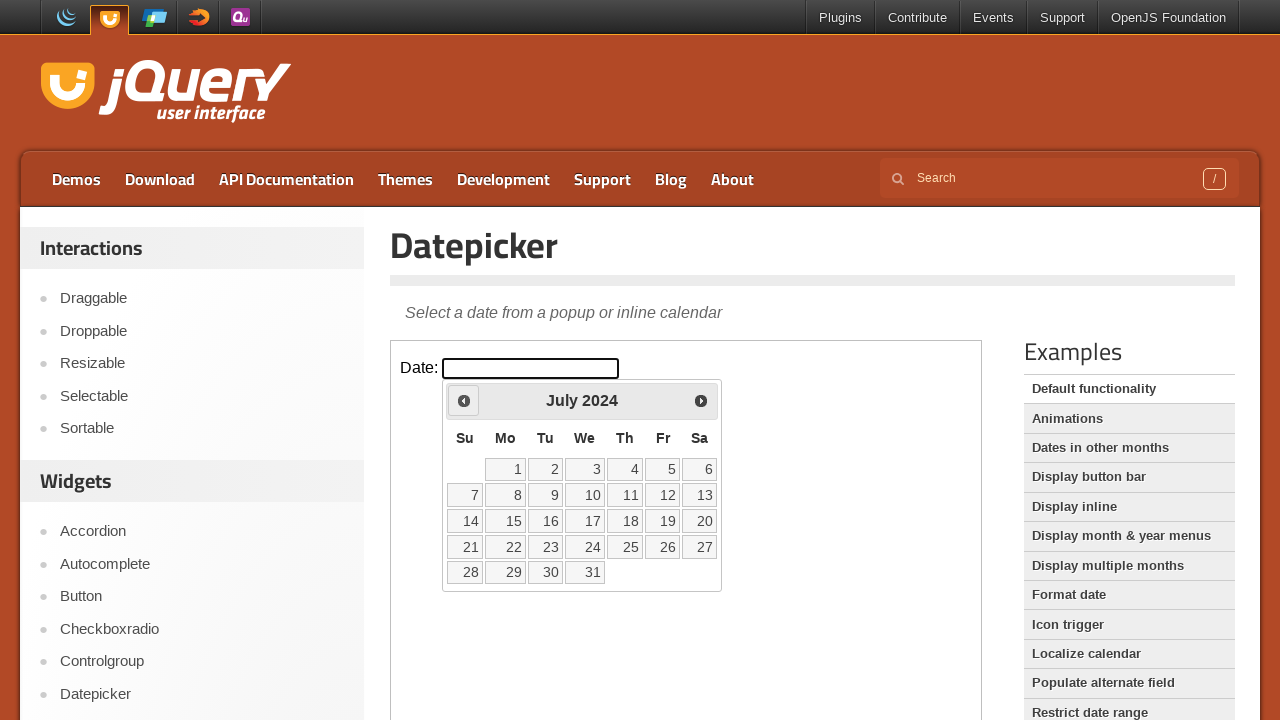

Clicked previous arrow to navigate backwards in time at (464, 400) on iframe >> nth=0 >> internal:control=enter-frame >> span.ui-icon.ui-icon-circle-t
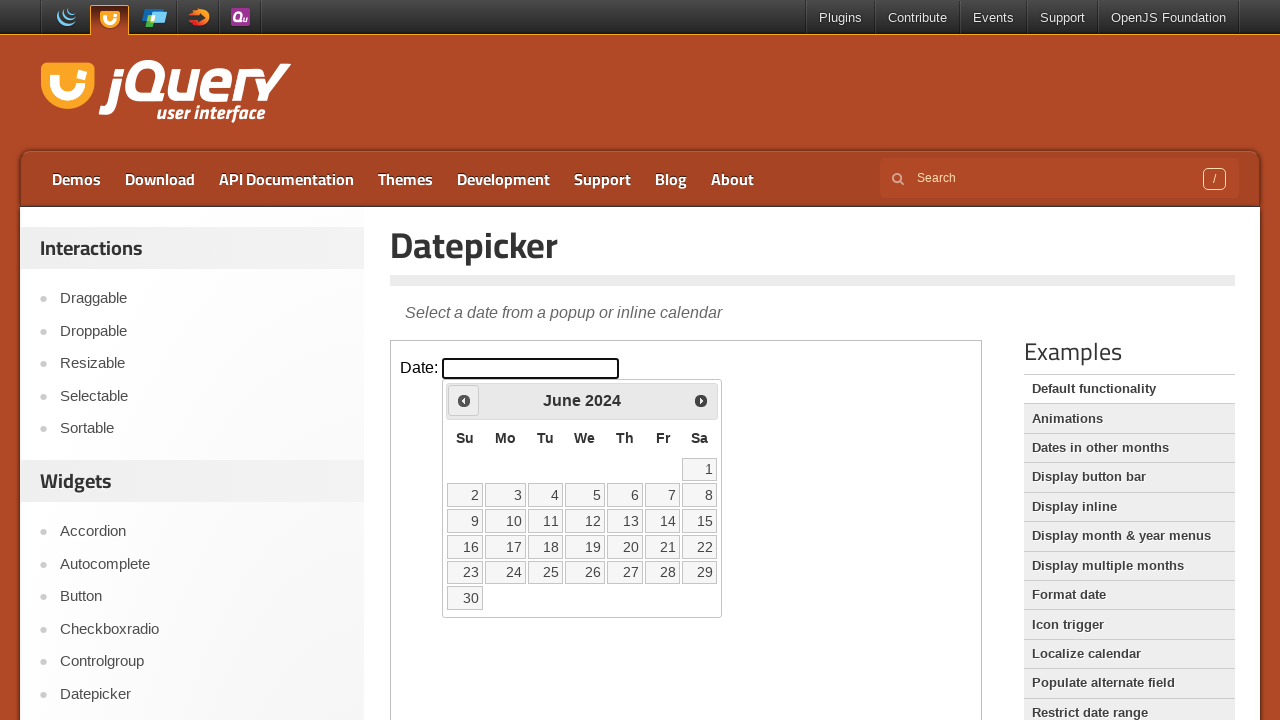

Checked current month/year: June 2024
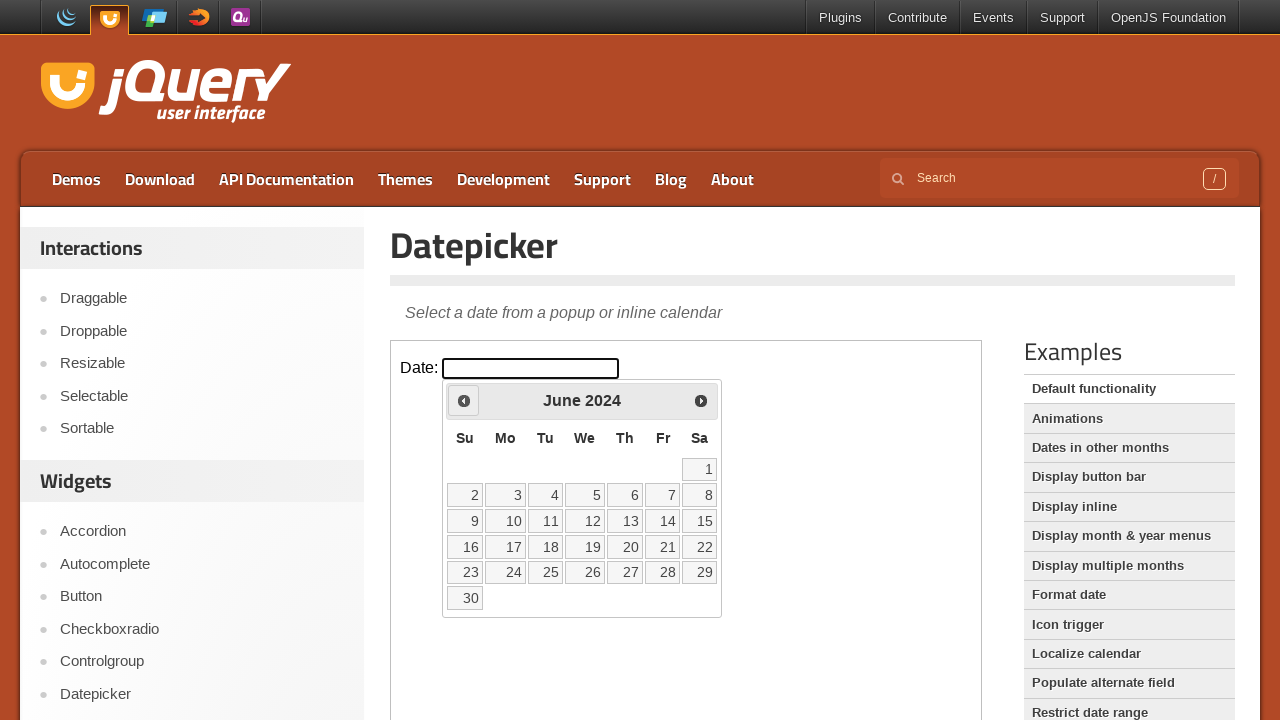

Clicked previous arrow to navigate backwards in time at (464, 400) on iframe >> nth=0 >> internal:control=enter-frame >> span.ui-icon.ui-icon-circle-t
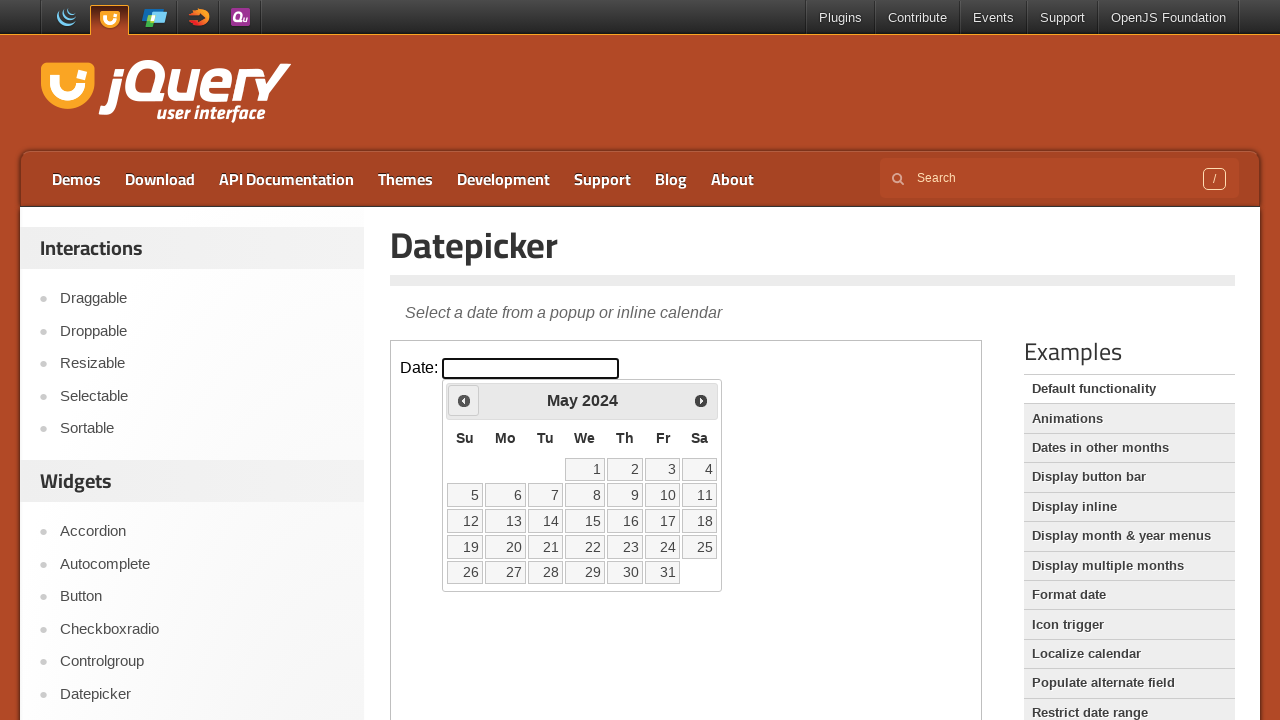

Checked current month/year: May 2024
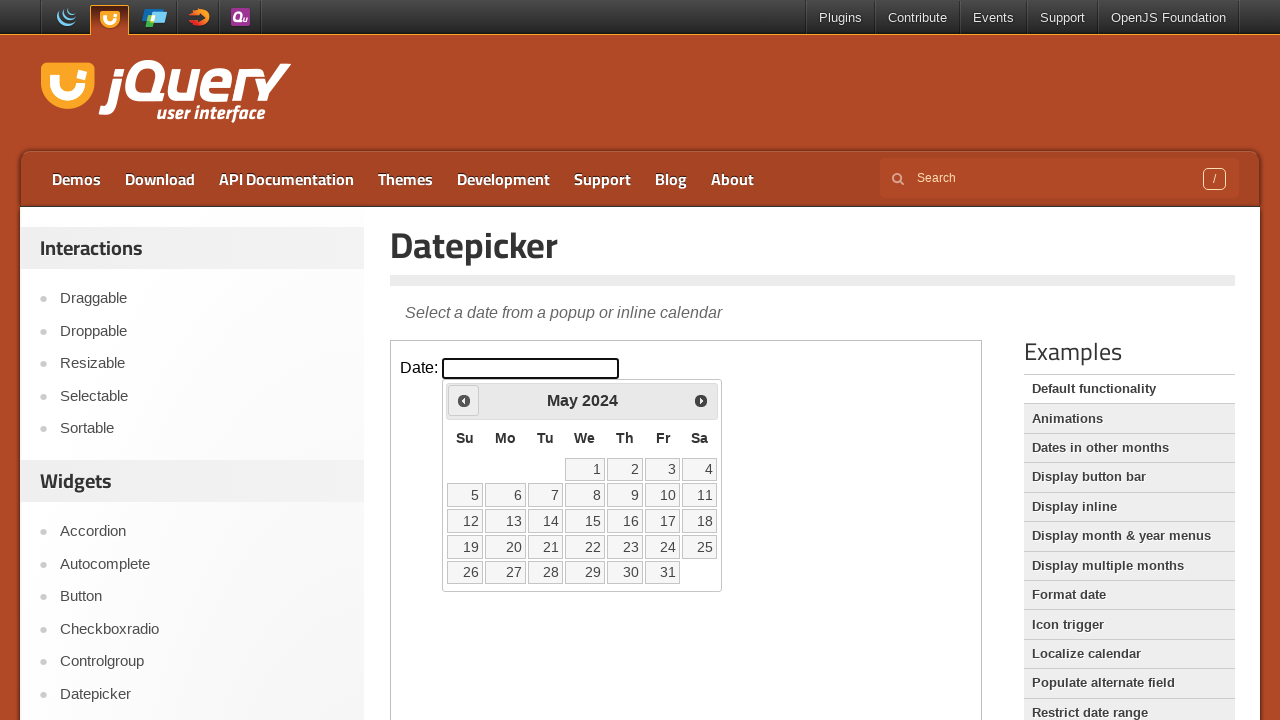

Clicked previous arrow to navigate backwards in time at (464, 400) on iframe >> nth=0 >> internal:control=enter-frame >> span.ui-icon.ui-icon-circle-t
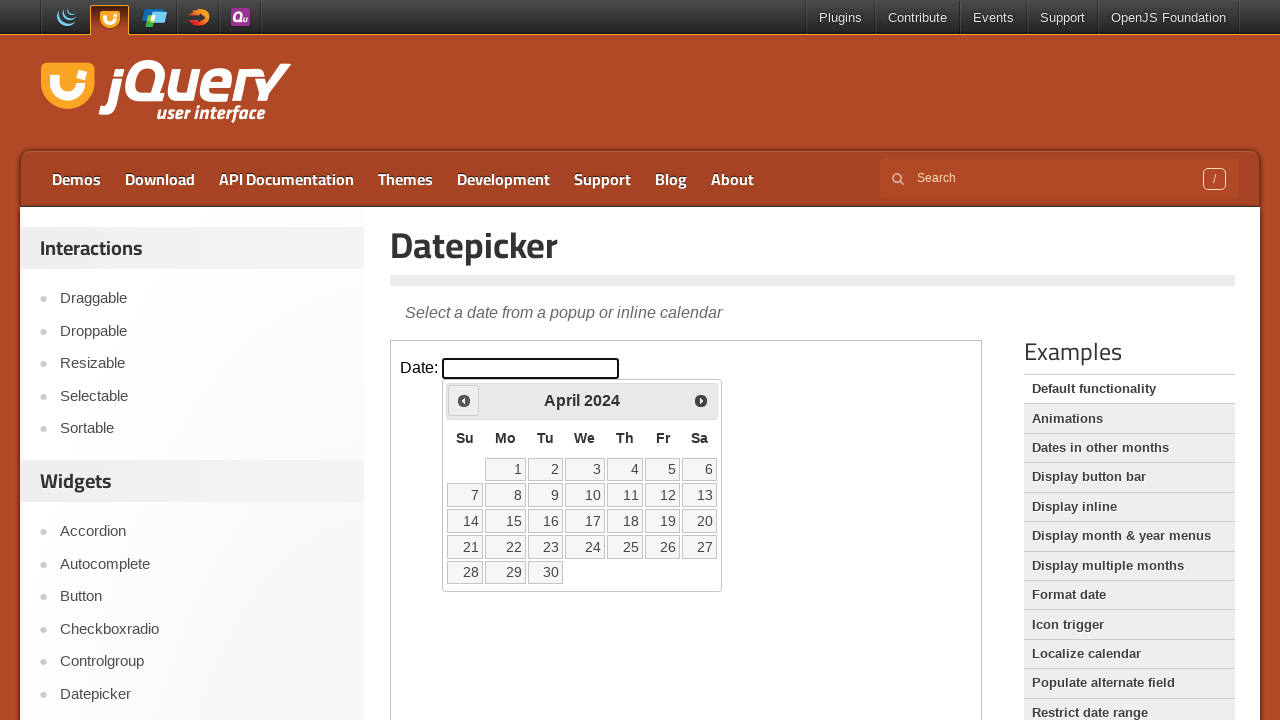

Checked current month/year: April 2024
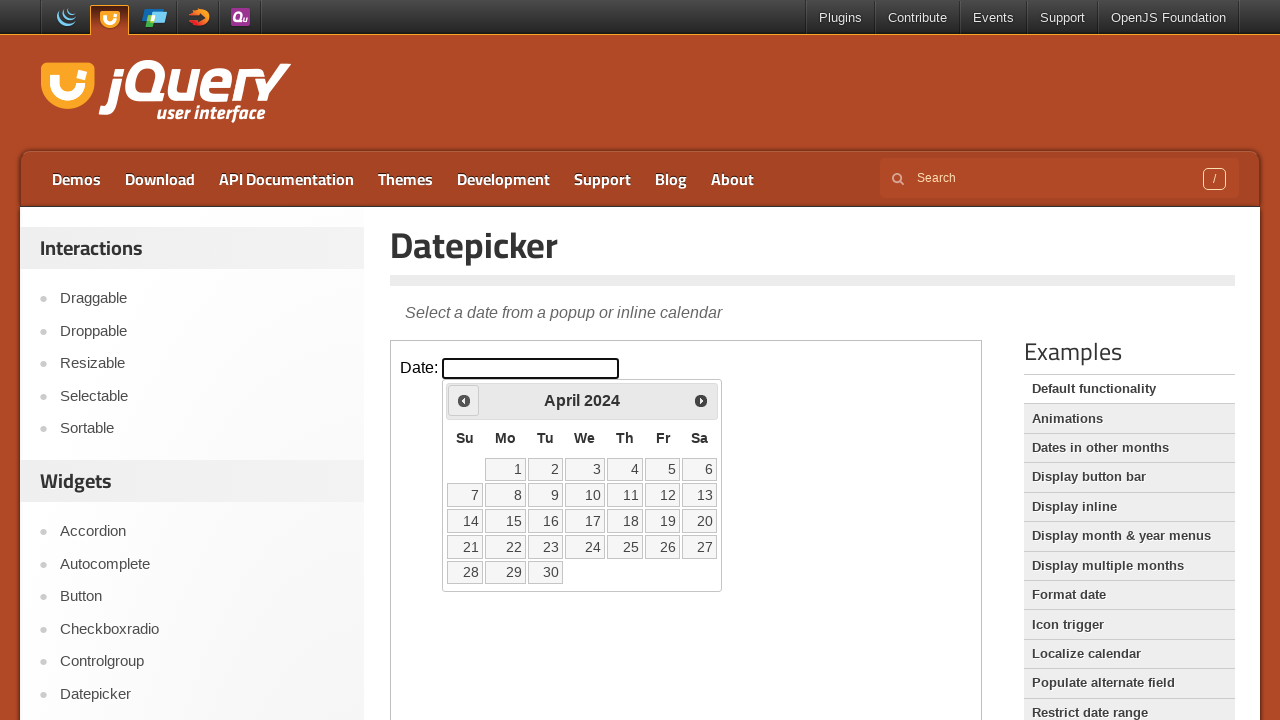

Clicked previous arrow to navigate backwards in time at (464, 400) on iframe >> nth=0 >> internal:control=enter-frame >> span.ui-icon.ui-icon-circle-t
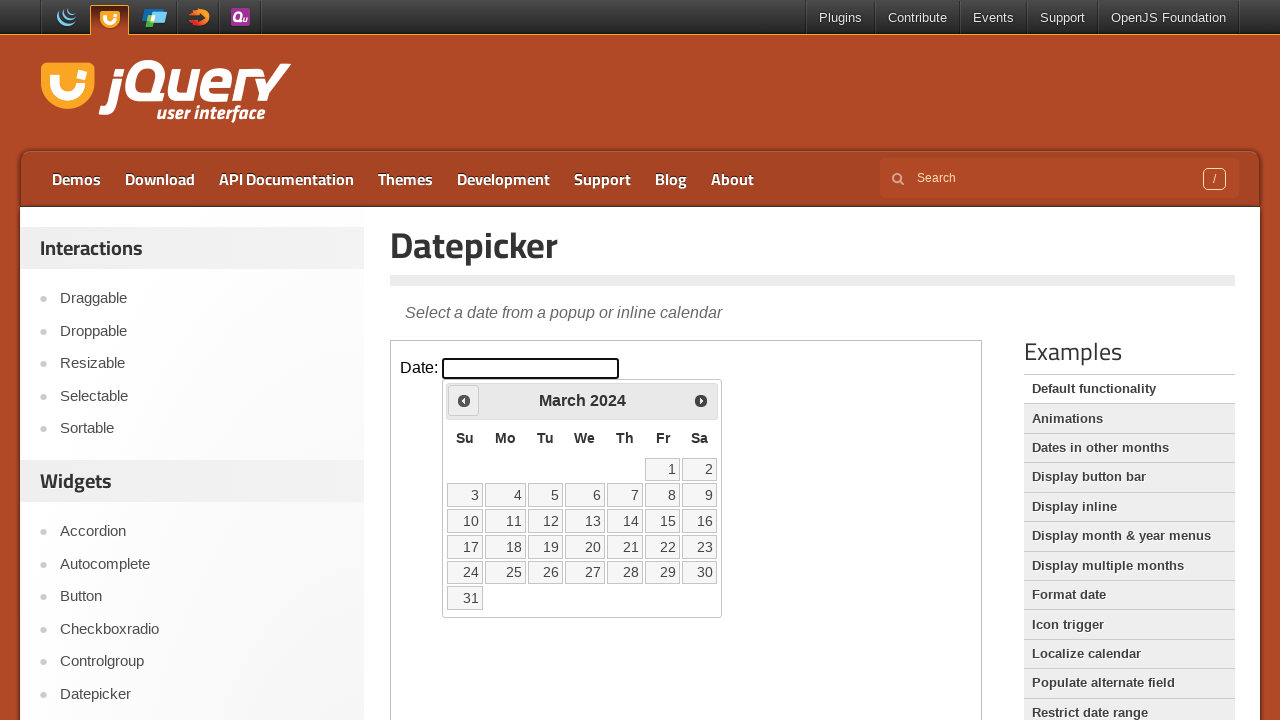

Checked current month/year: March 2024
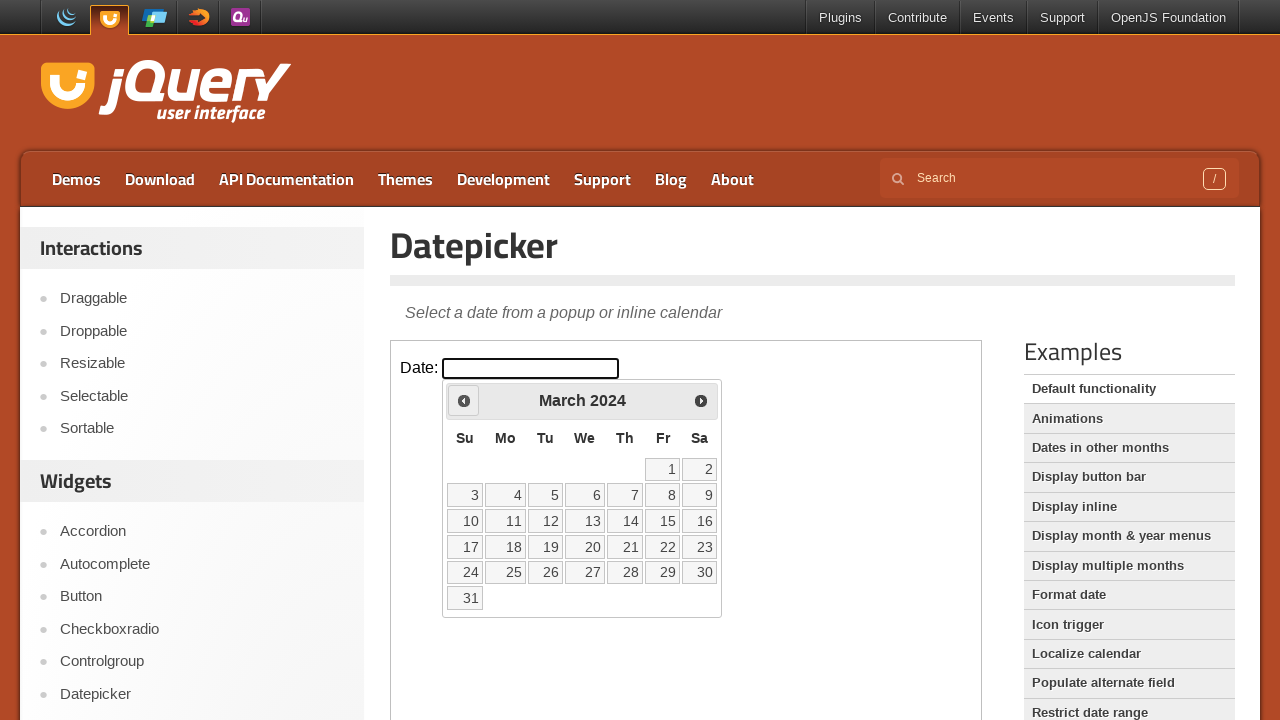

Clicked previous arrow to navigate backwards in time at (464, 400) on iframe >> nth=0 >> internal:control=enter-frame >> span.ui-icon.ui-icon-circle-t
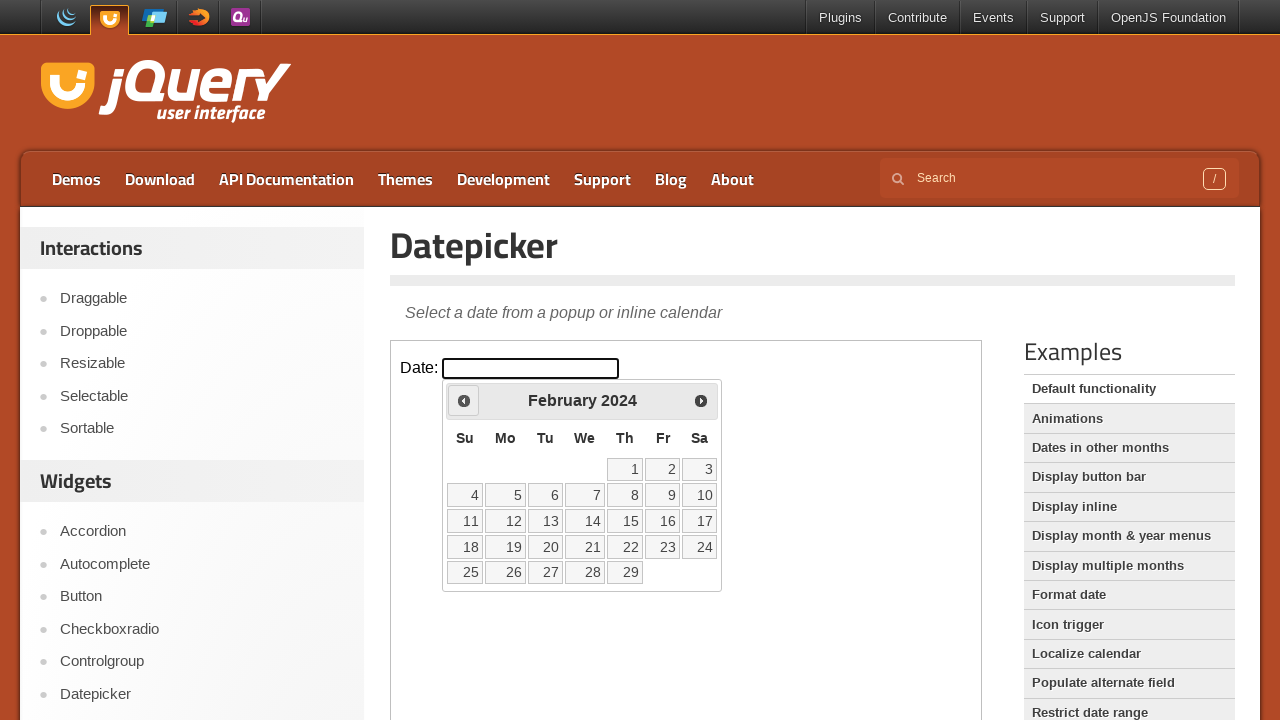

Checked current month/year: February 2024
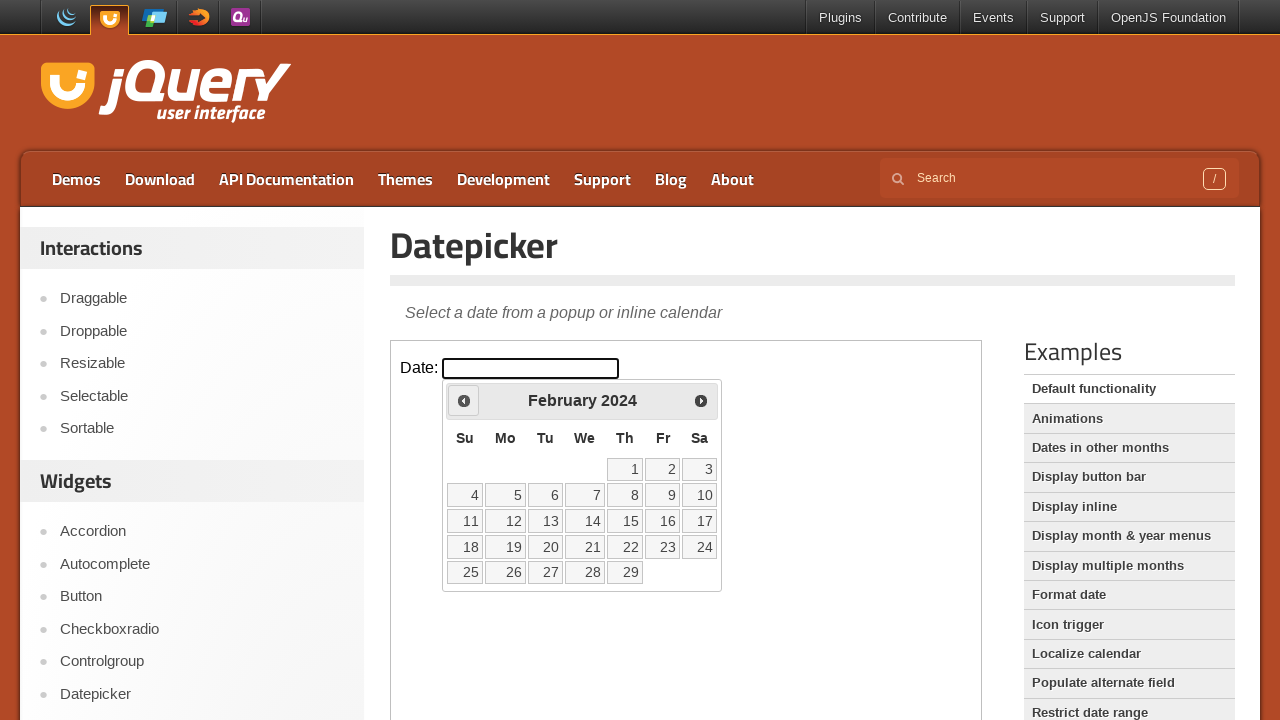

Clicked previous arrow to navigate backwards in time at (464, 400) on iframe >> nth=0 >> internal:control=enter-frame >> span.ui-icon.ui-icon-circle-t
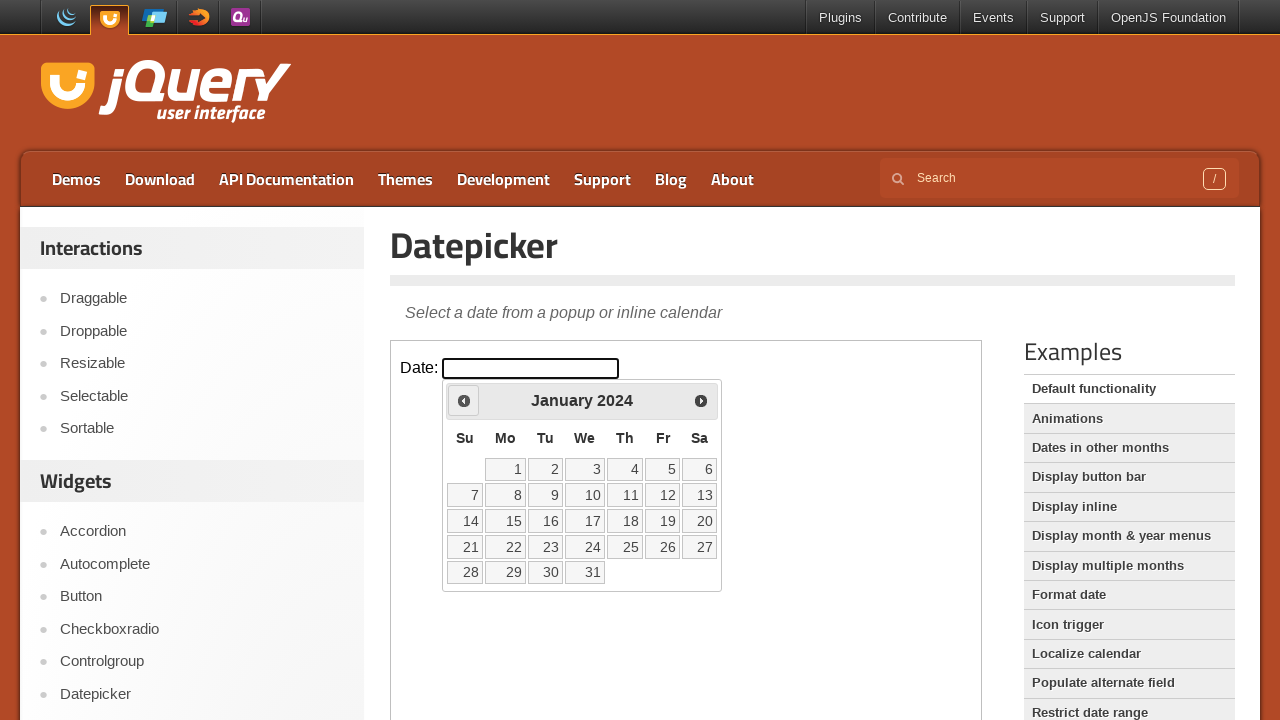

Checked current month/year: January 2024
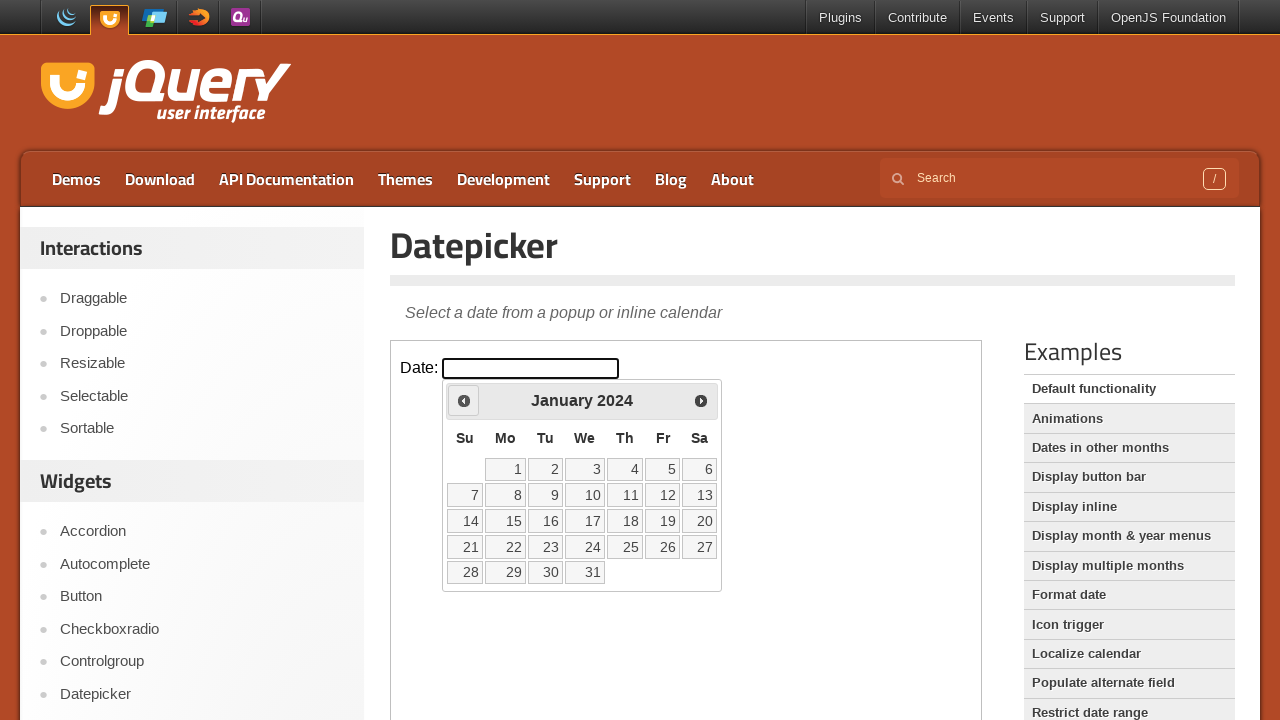

Clicked previous arrow to navigate backwards in time at (464, 400) on iframe >> nth=0 >> internal:control=enter-frame >> span.ui-icon.ui-icon-circle-t
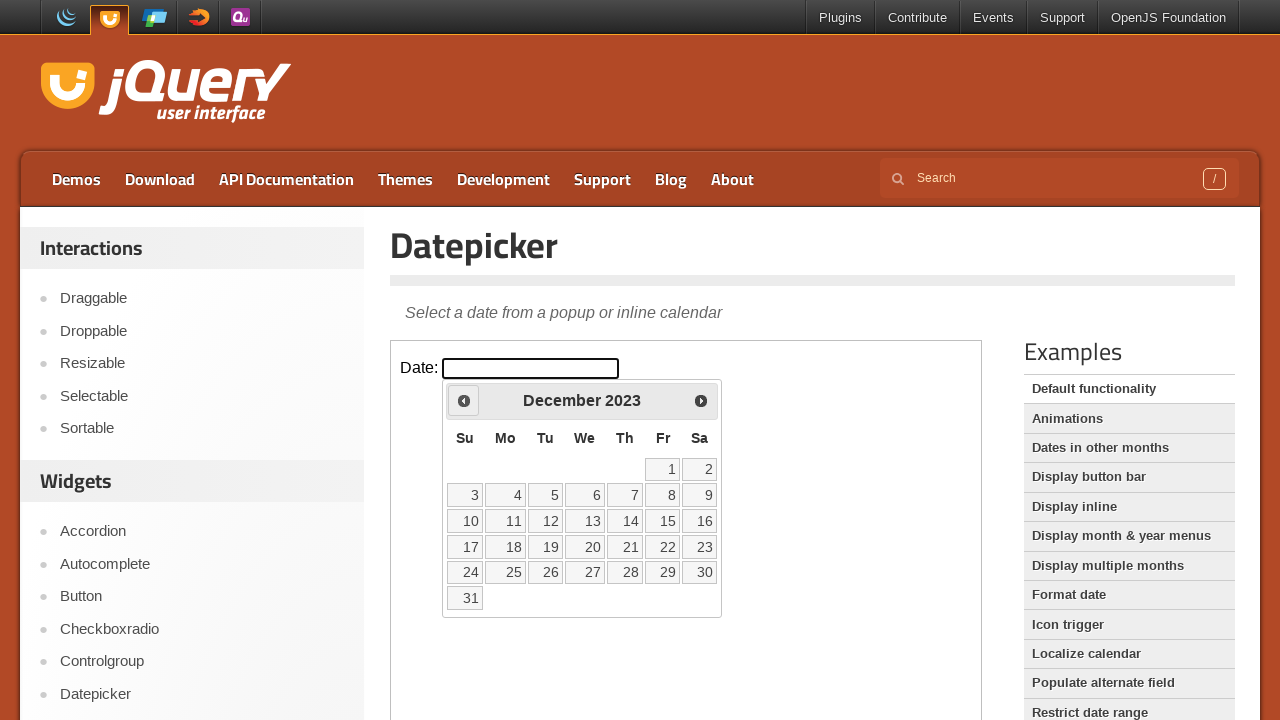

Checked current month/year: December 2023
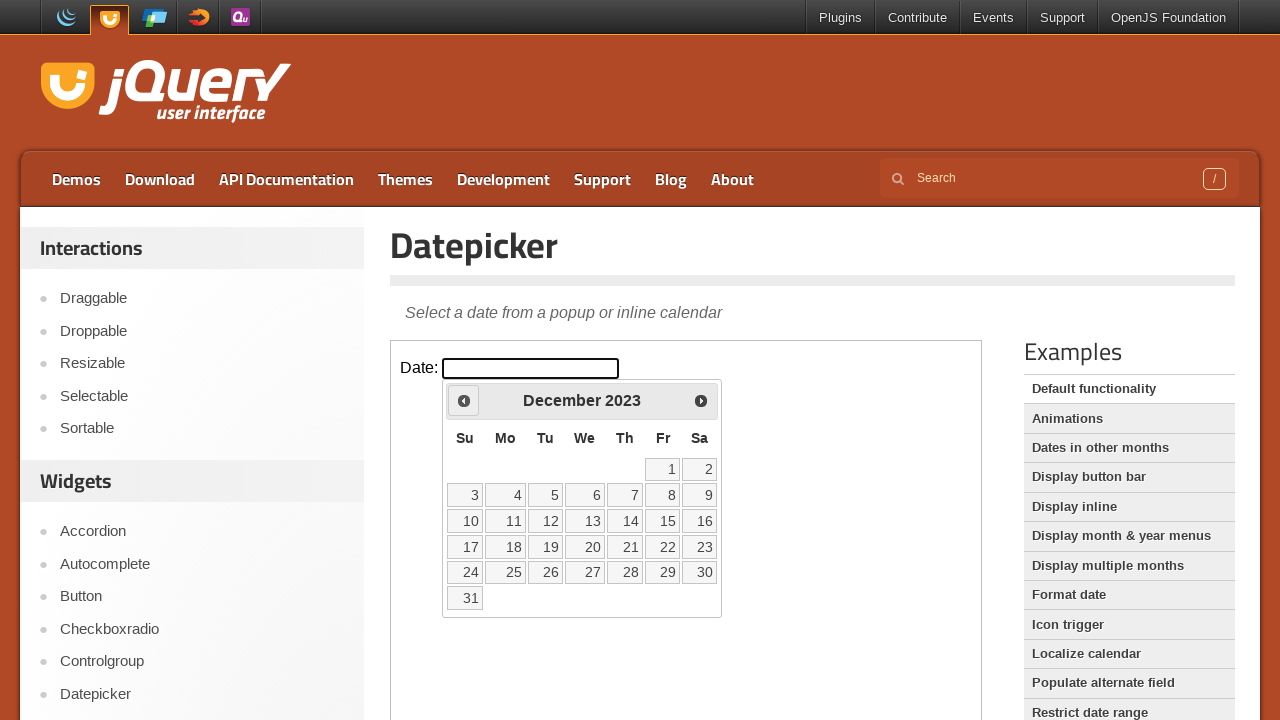

Clicked previous arrow to navigate backwards in time at (464, 400) on iframe >> nth=0 >> internal:control=enter-frame >> span.ui-icon.ui-icon-circle-t
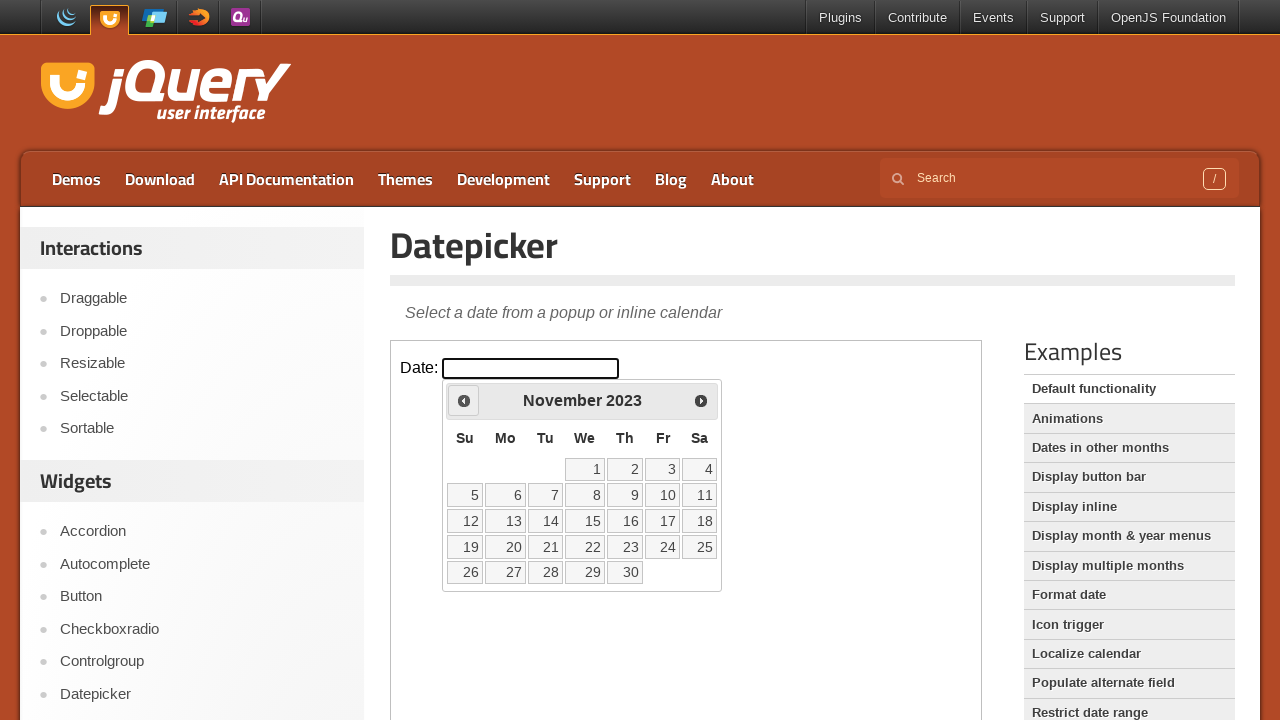

Checked current month/year: November 2023
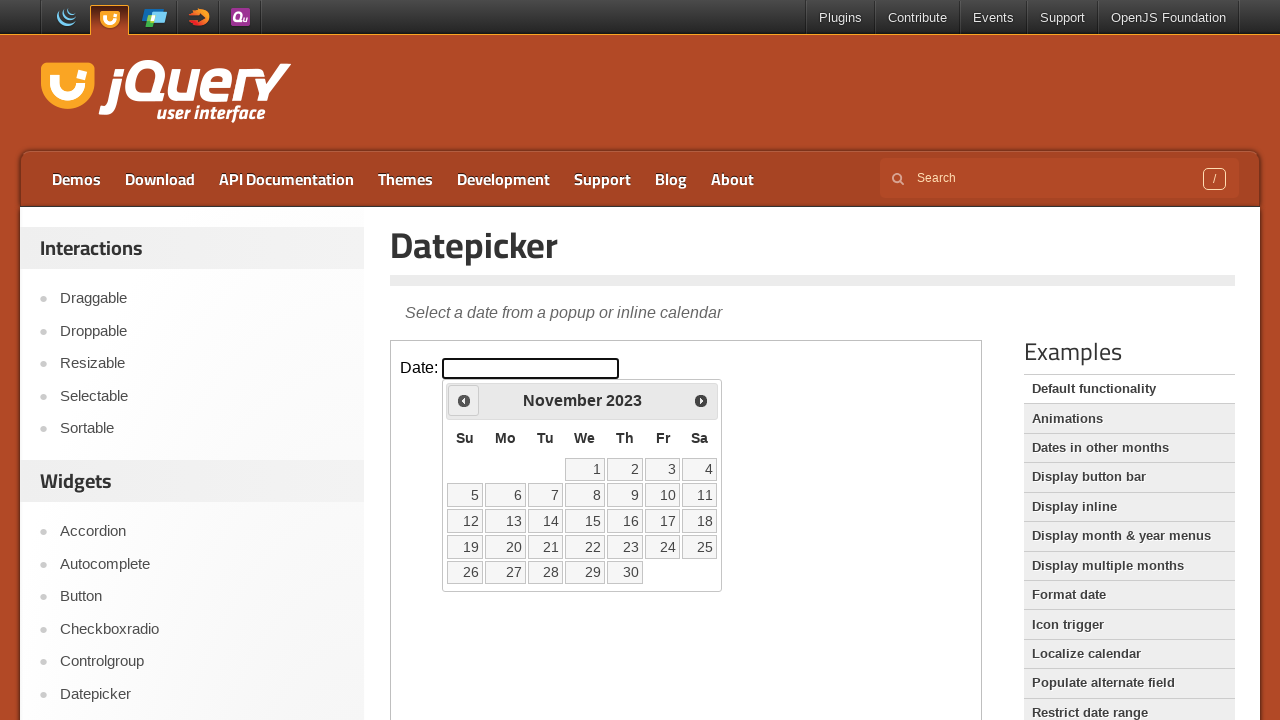

Clicked previous arrow to navigate backwards in time at (464, 400) on iframe >> nth=0 >> internal:control=enter-frame >> span.ui-icon.ui-icon-circle-t
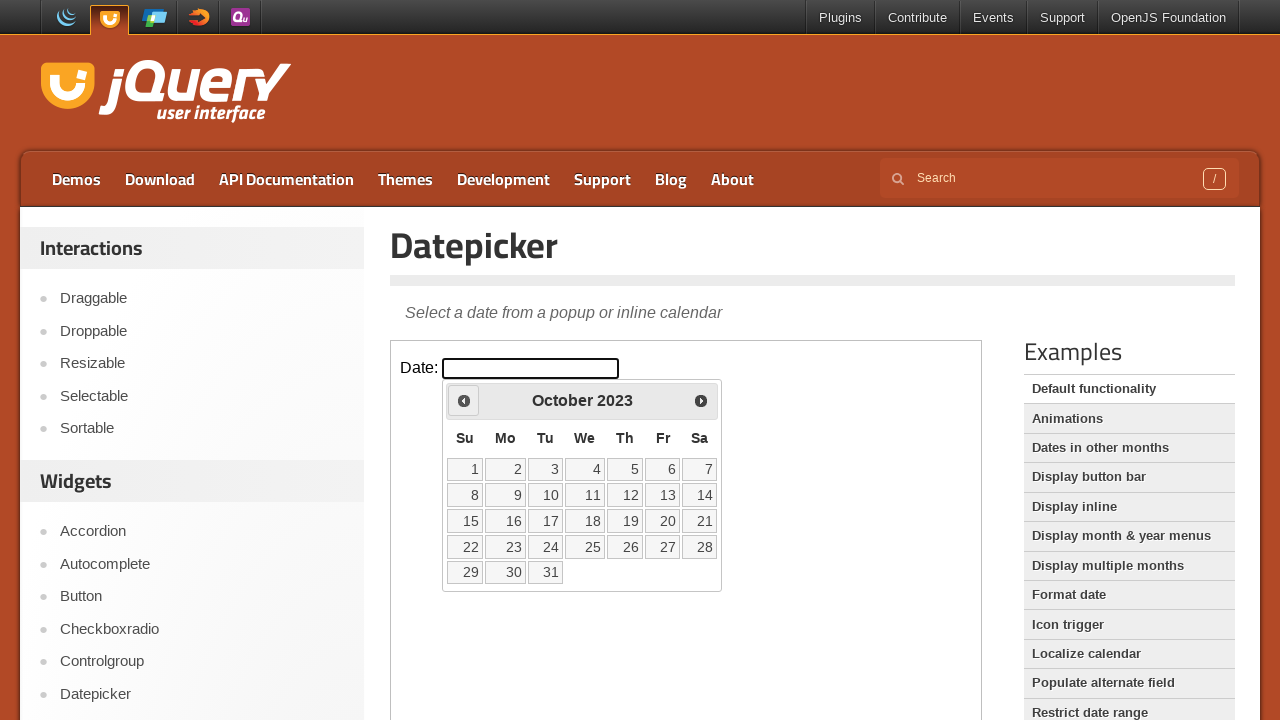

Checked current month/year: October 2023
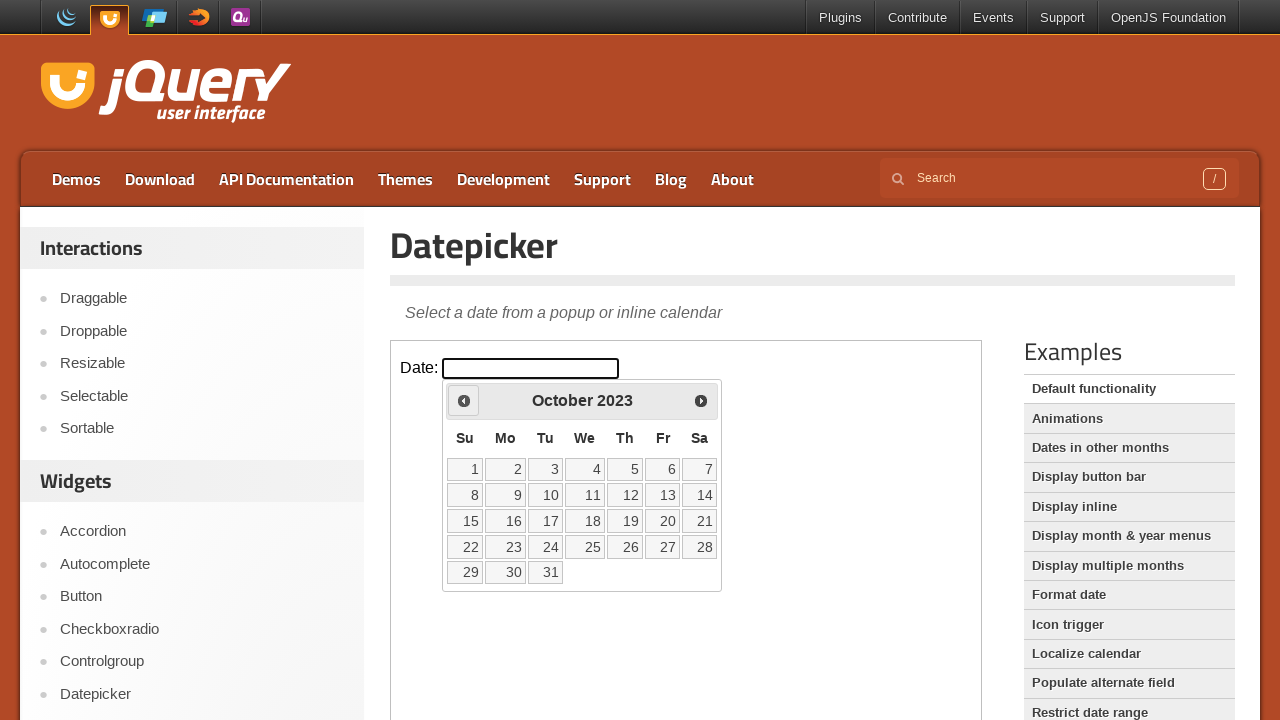

Clicked previous arrow to navigate backwards in time at (464, 400) on iframe >> nth=0 >> internal:control=enter-frame >> span.ui-icon.ui-icon-circle-t
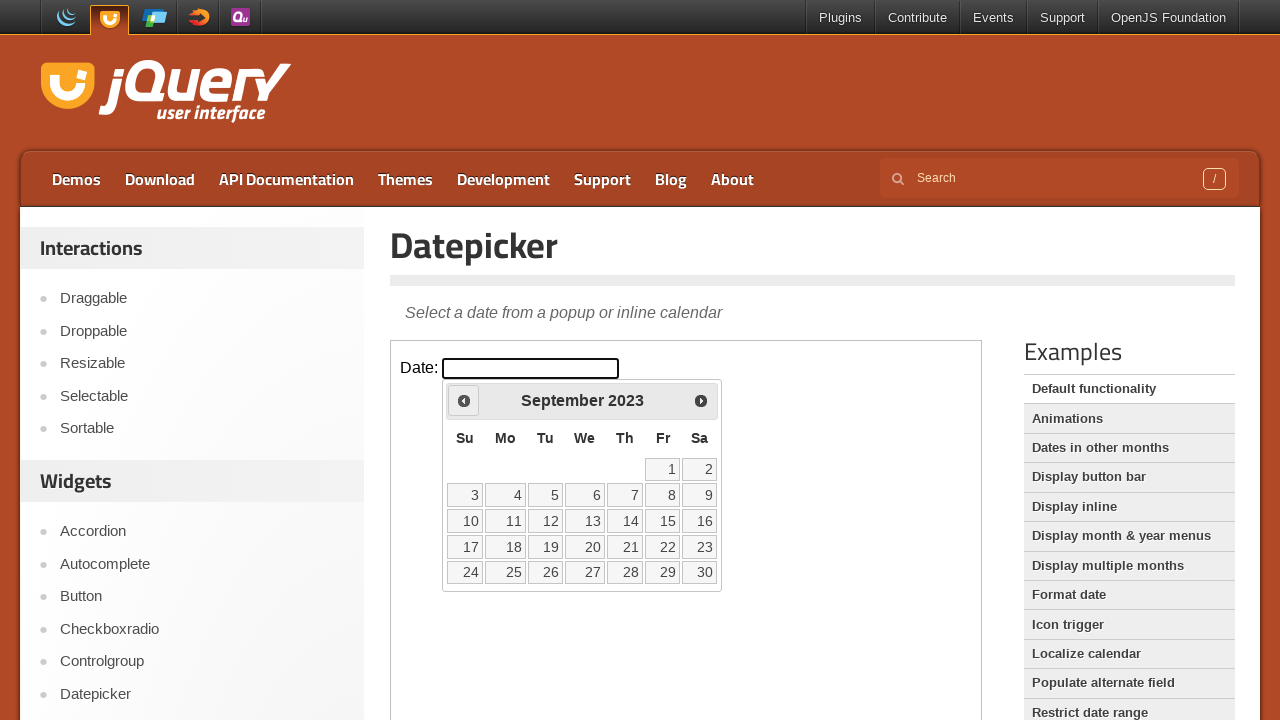

Checked current month/year: September 2023
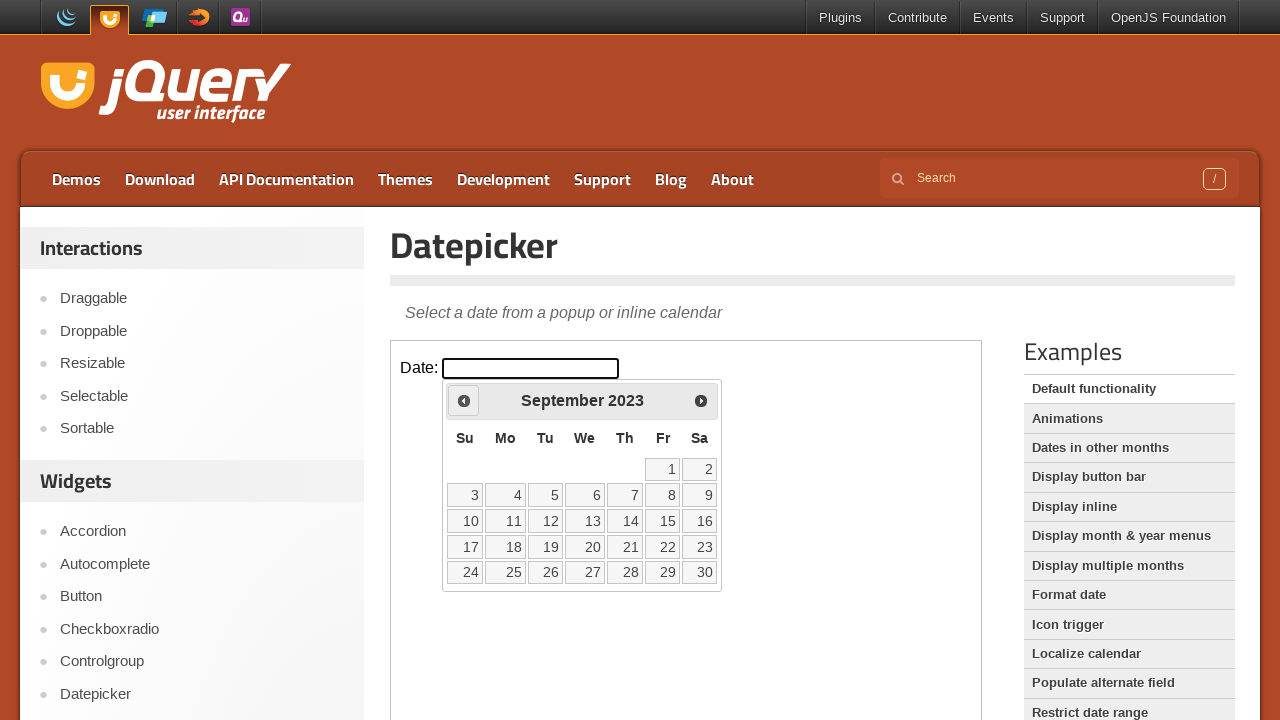

Clicked previous arrow to navigate backwards in time at (464, 400) on iframe >> nth=0 >> internal:control=enter-frame >> span.ui-icon.ui-icon-circle-t
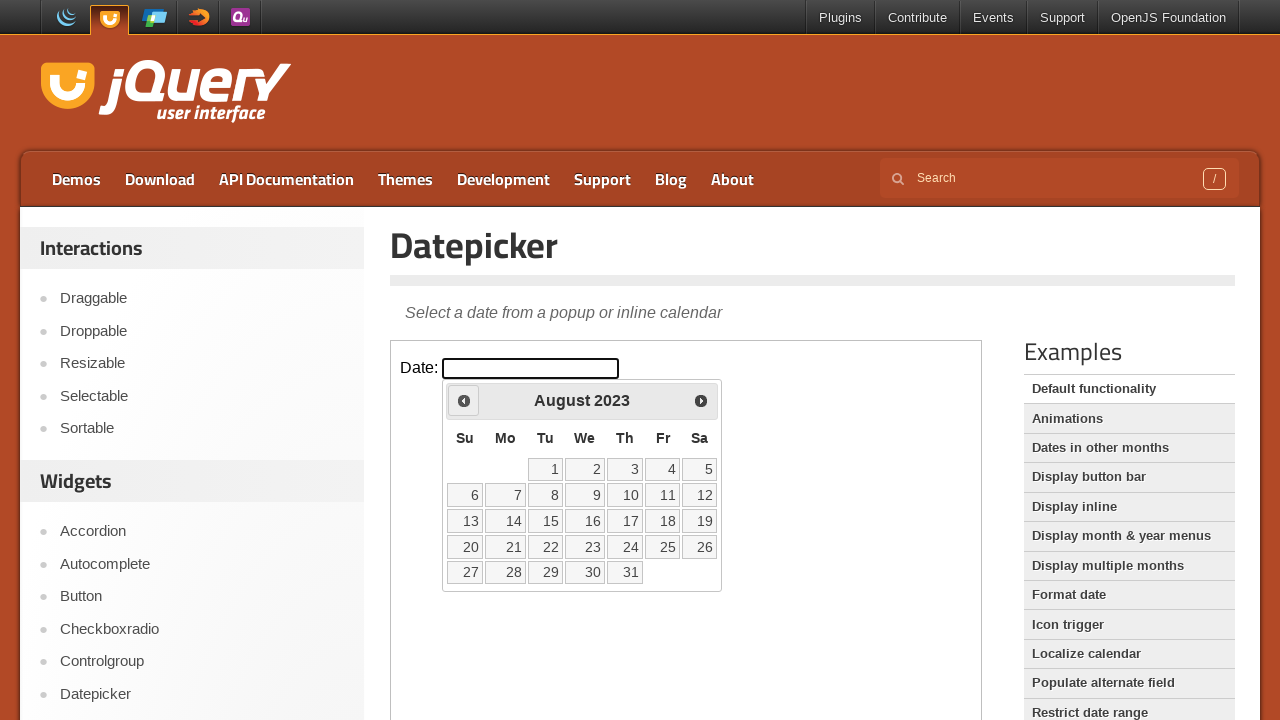

Checked current month/year: August 2023
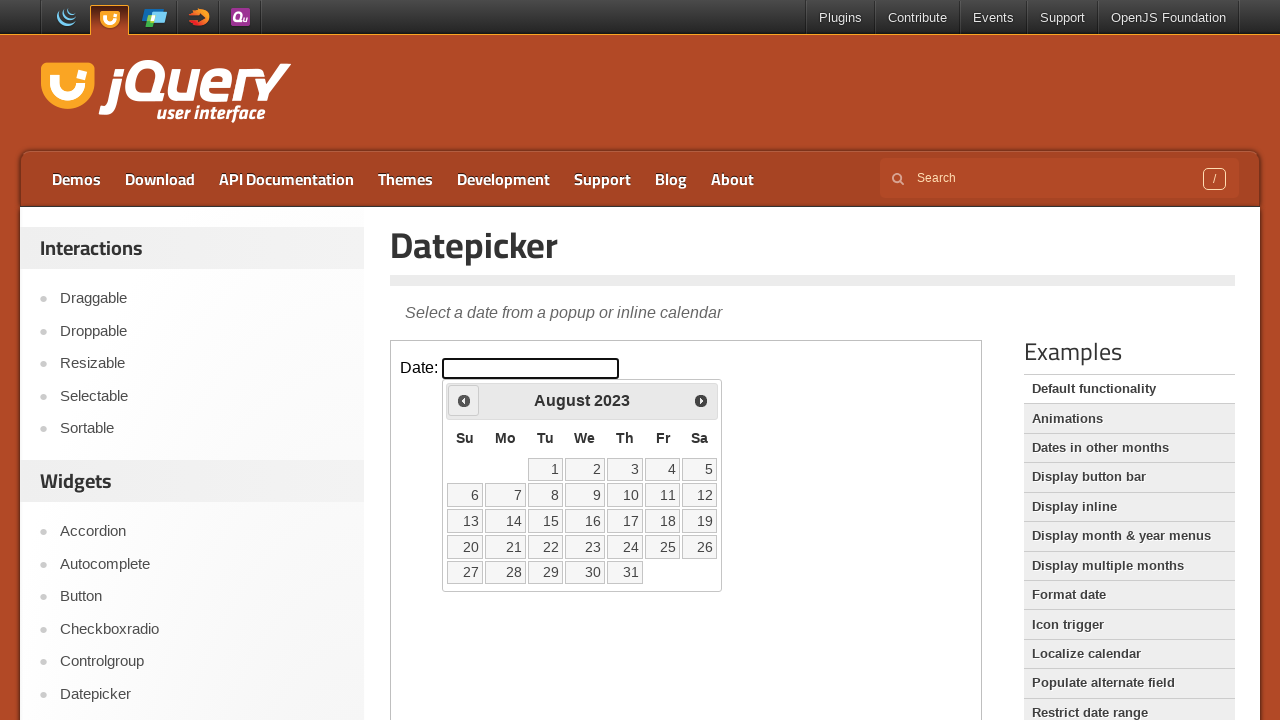

Clicked previous arrow to navigate backwards in time at (464, 400) on iframe >> nth=0 >> internal:control=enter-frame >> span.ui-icon.ui-icon-circle-t
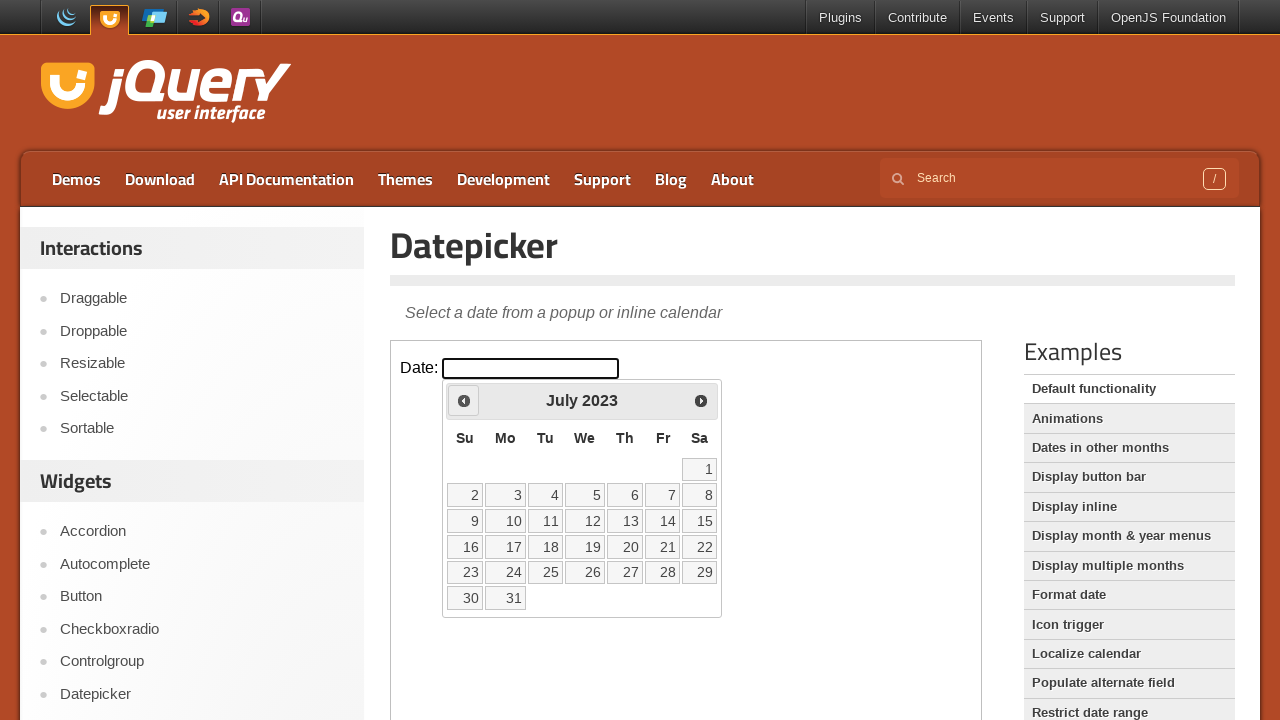

Checked current month/year: July 2023
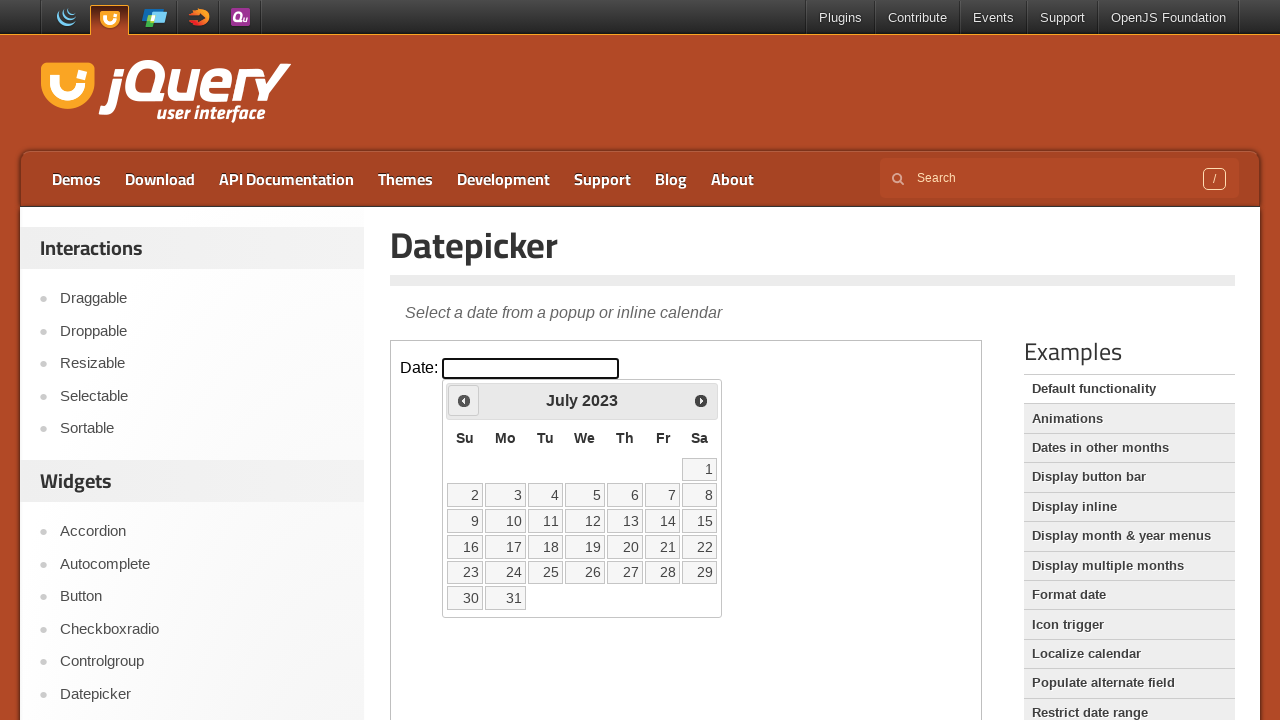

Clicked previous arrow to navigate backwards in time at (464, 400) on iframe >> nth=0 >> internal:control=enter-frame >> span.ui-icon.ui-icon-circle-t
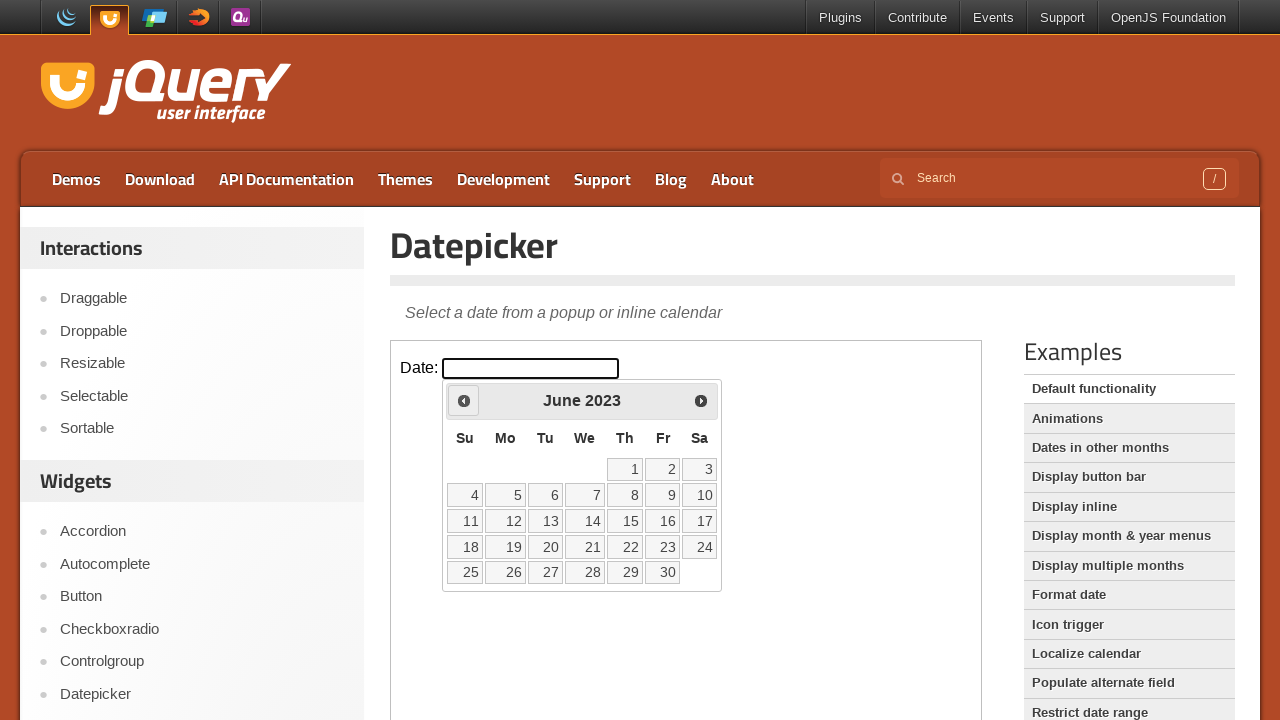

Checked current month/year: June 2023
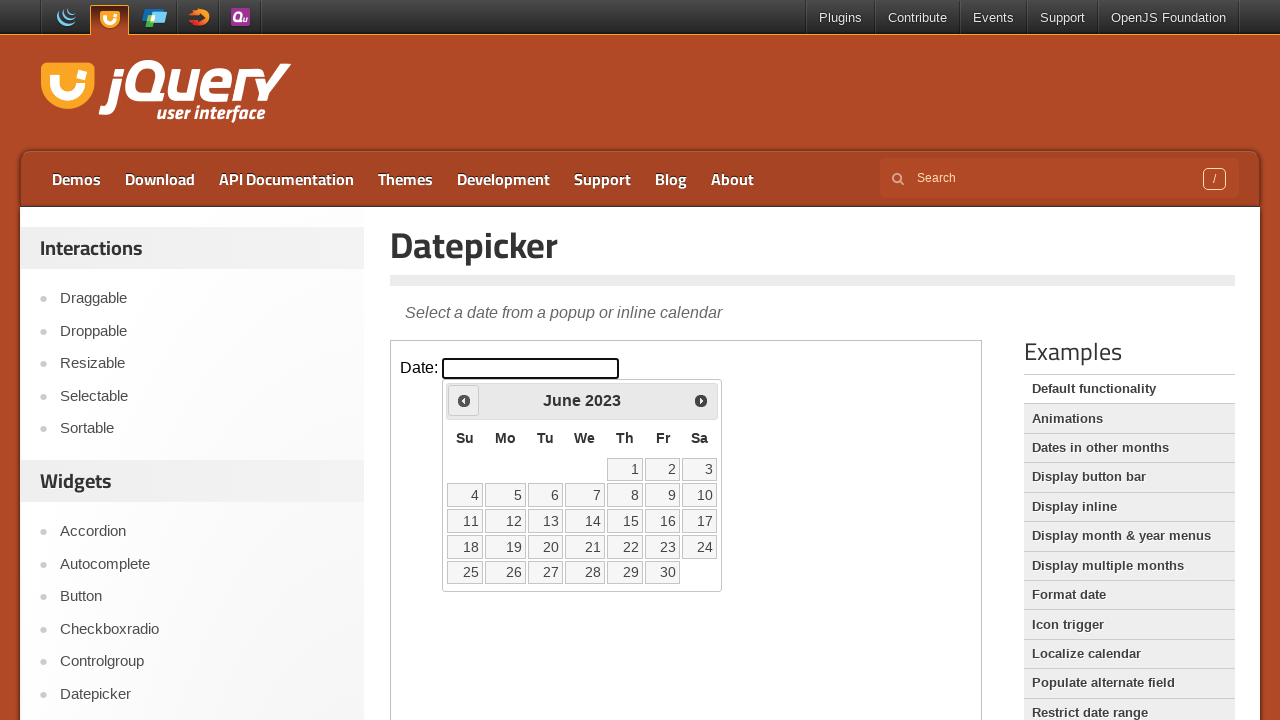

Clicked previous arrow to navigate backwards in time at (464, 400) on iframe >> nth=0 >> internal:control=enter-frame >> span.ui-icon.ui-icon-circle-t
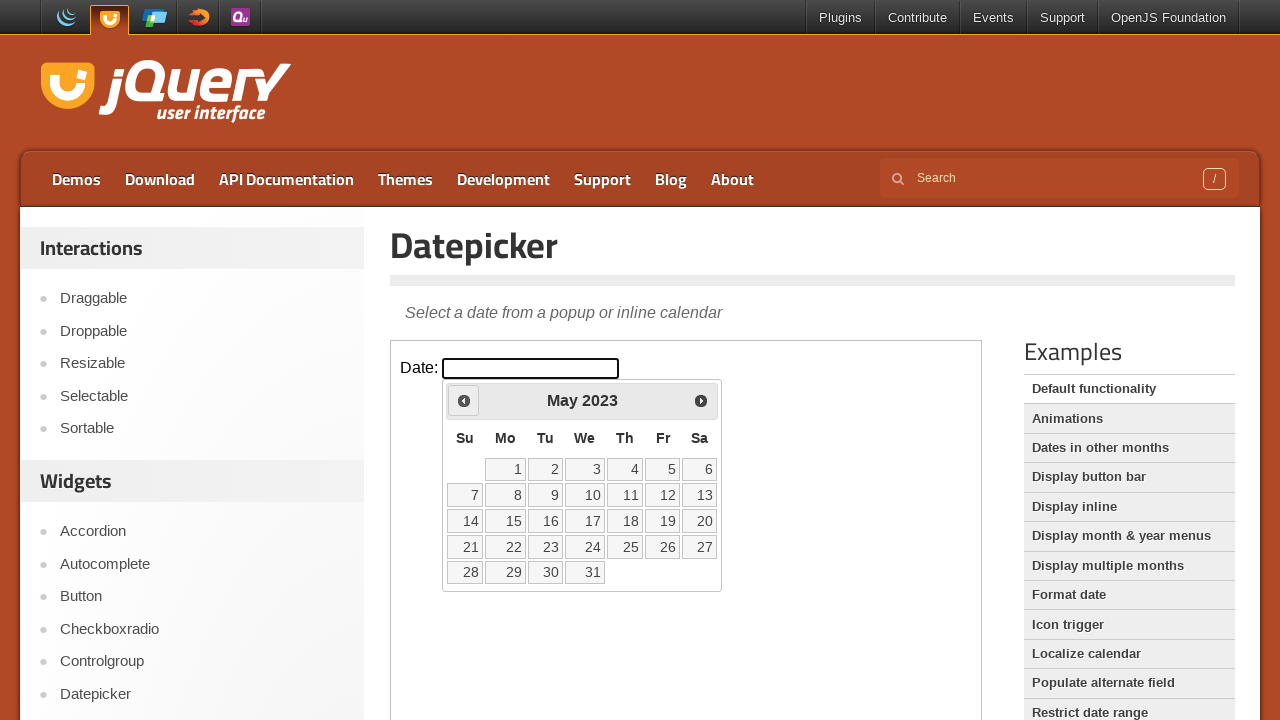

Checked current month/year: May 2023
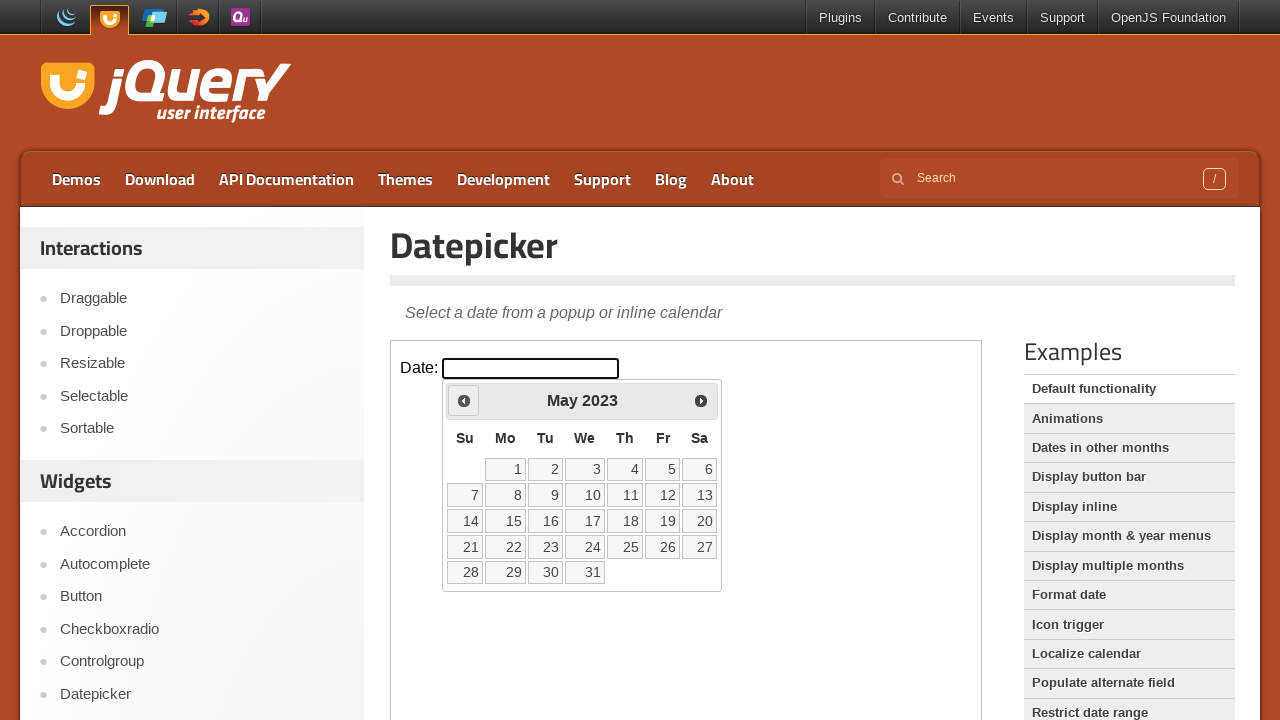

Clicked previous arrow to navigate backwards in time at (464, 400) on iframe >> nth=0 >> internal:control=enter-frame >> span.ui-icon.ui-icon-circle-t
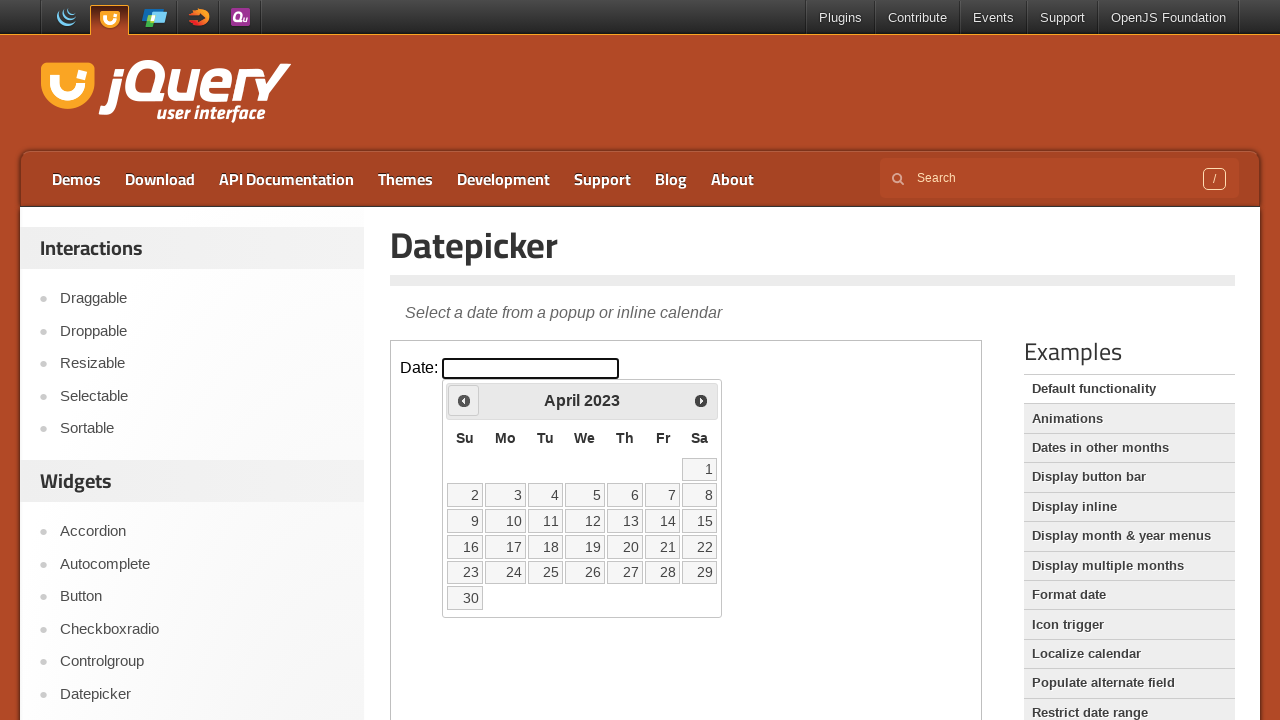

Checked current month/year: April 2023
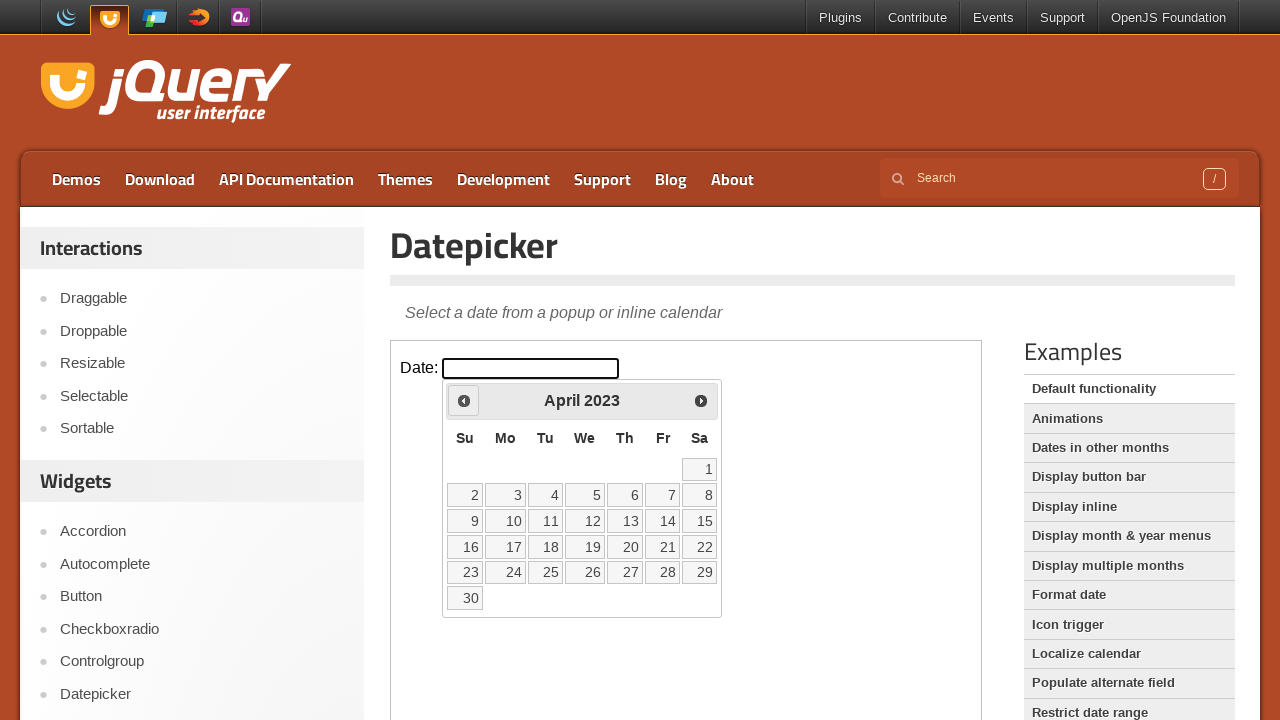

Clicked previous arrow to navigate backwards in time at (464, 400) on iframe >> nth=0 >> internal:control=enter-frame >> span.ui-icon.ui-icon-circle-t
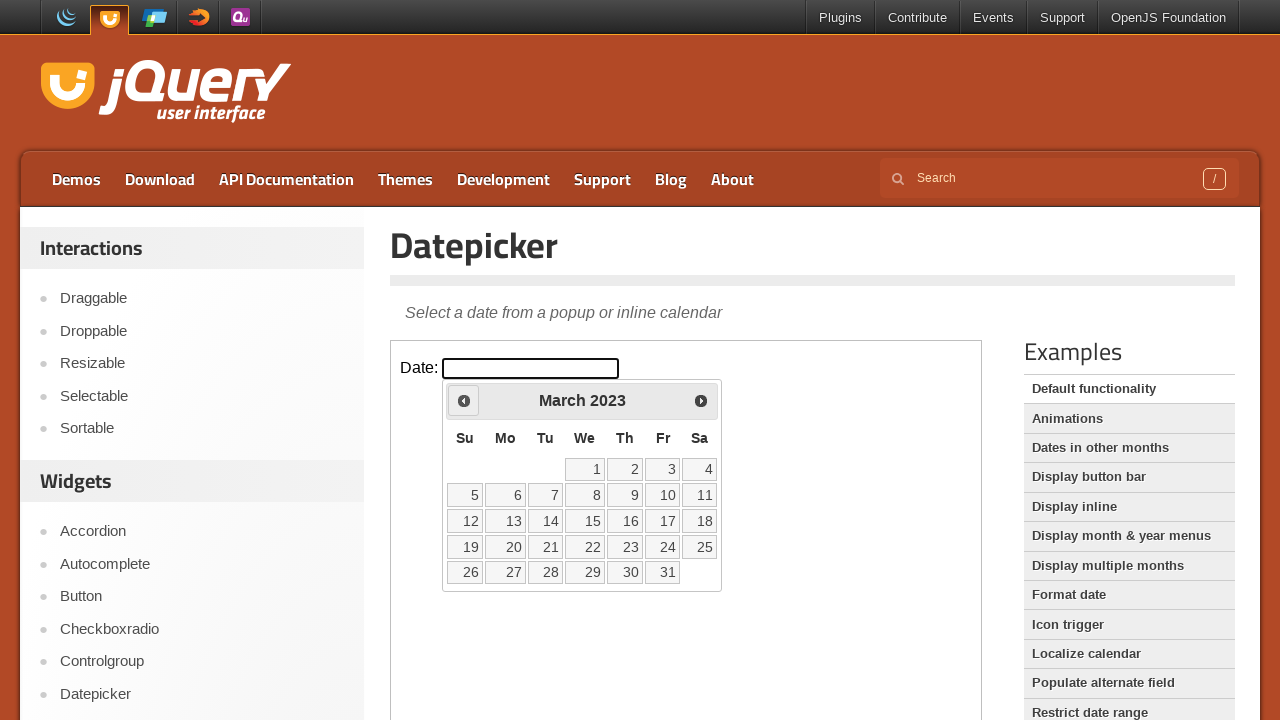

Checked current month/year: March 2023
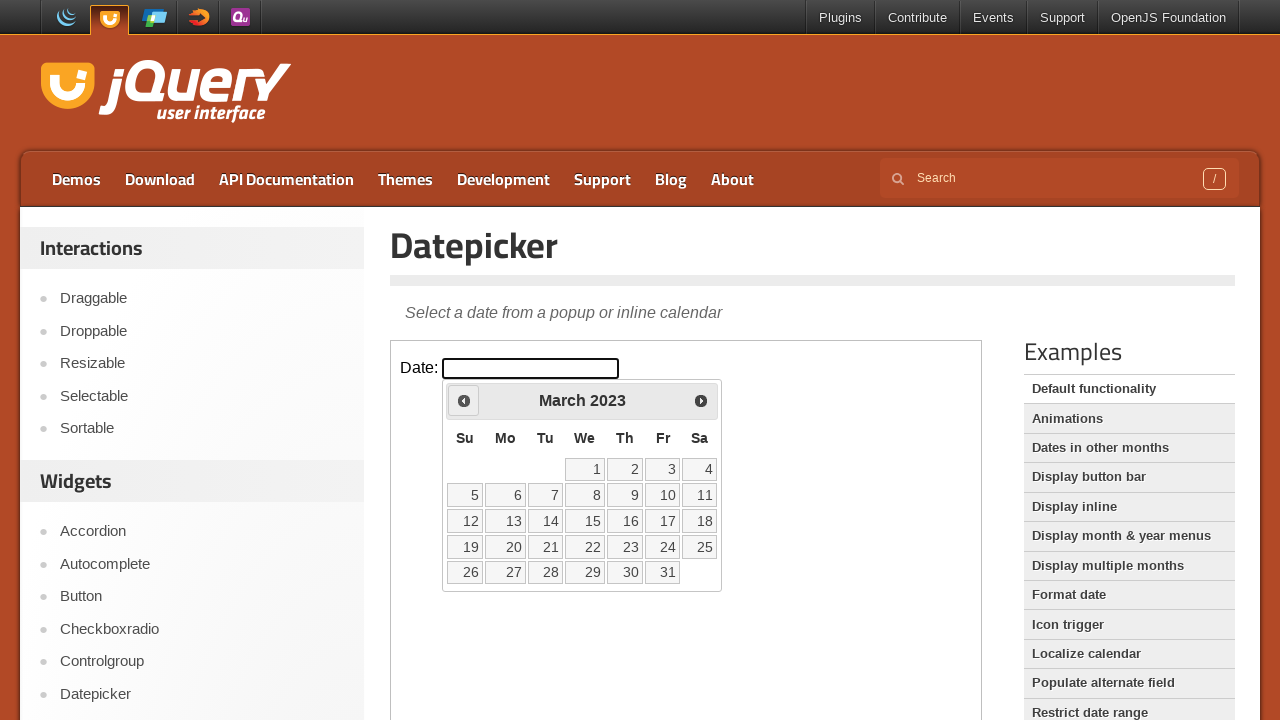

Clicked previous arrow to navigate backwards in time at (464, 400) on iframe >> nth=0 >> internal:control=enter-frame >> span.ui-icon.ui-icon-circle-t
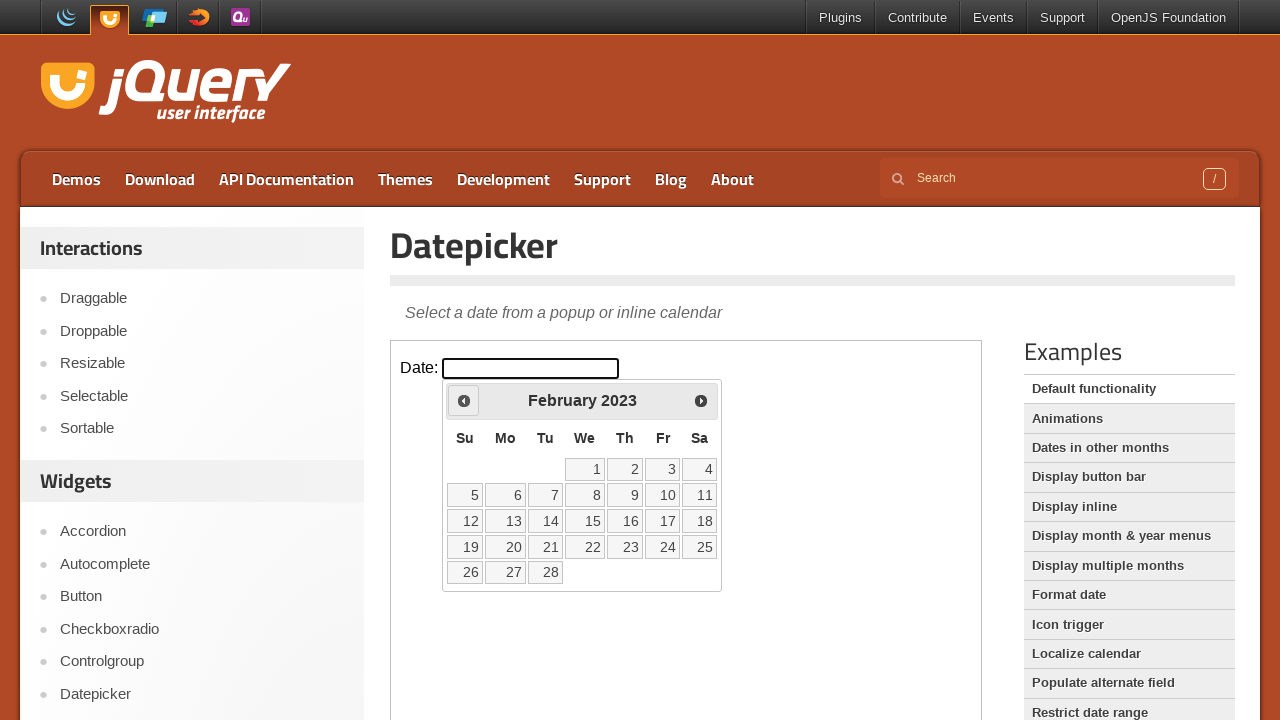

Checked current month/year: February 2023
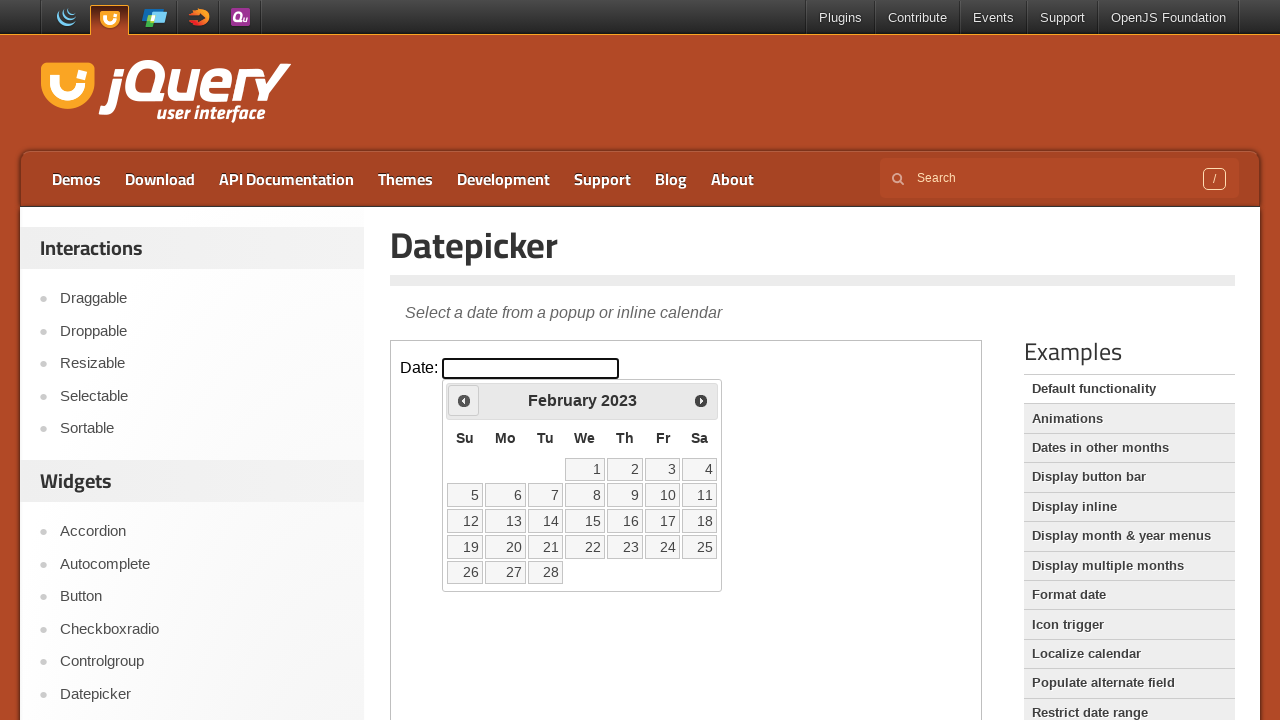

Clicked previous arrow to navigate backwards in time at (464, 400) on iframe >> nth=0 >> internal:control=enter-frame >> span.ui-icon.ui-icon-circle-t
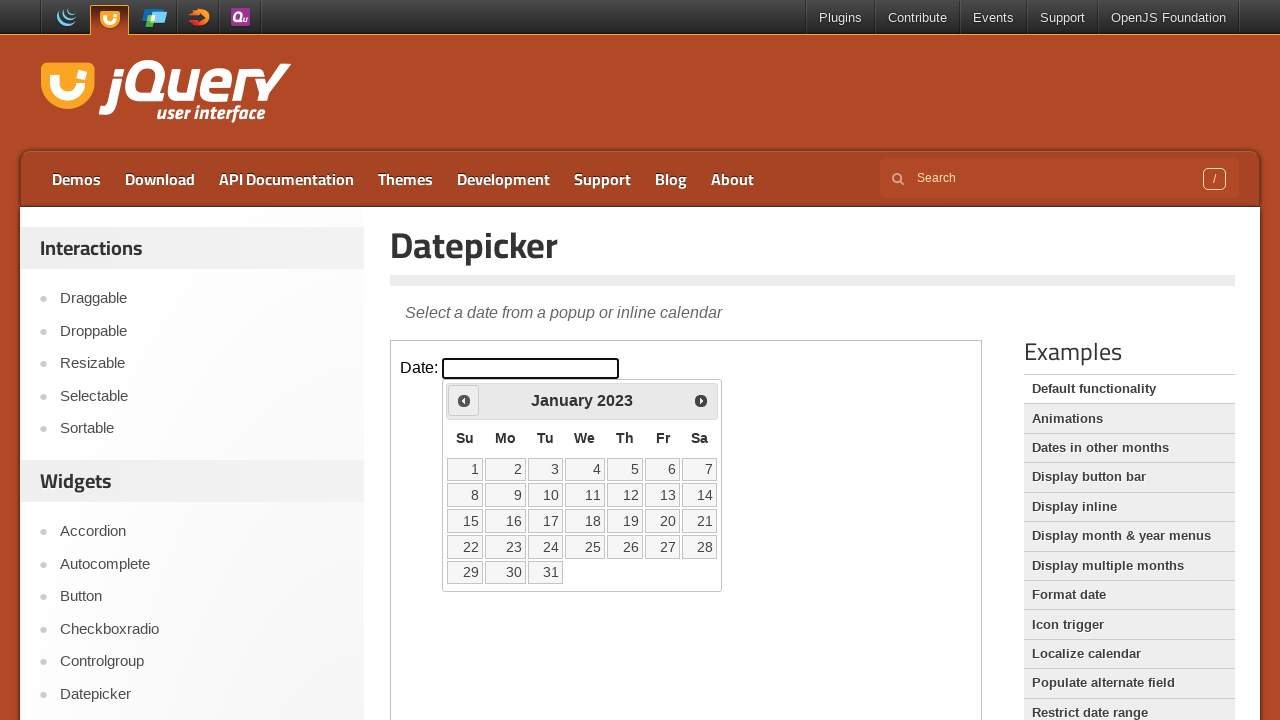

Checked current month/year: January 2023
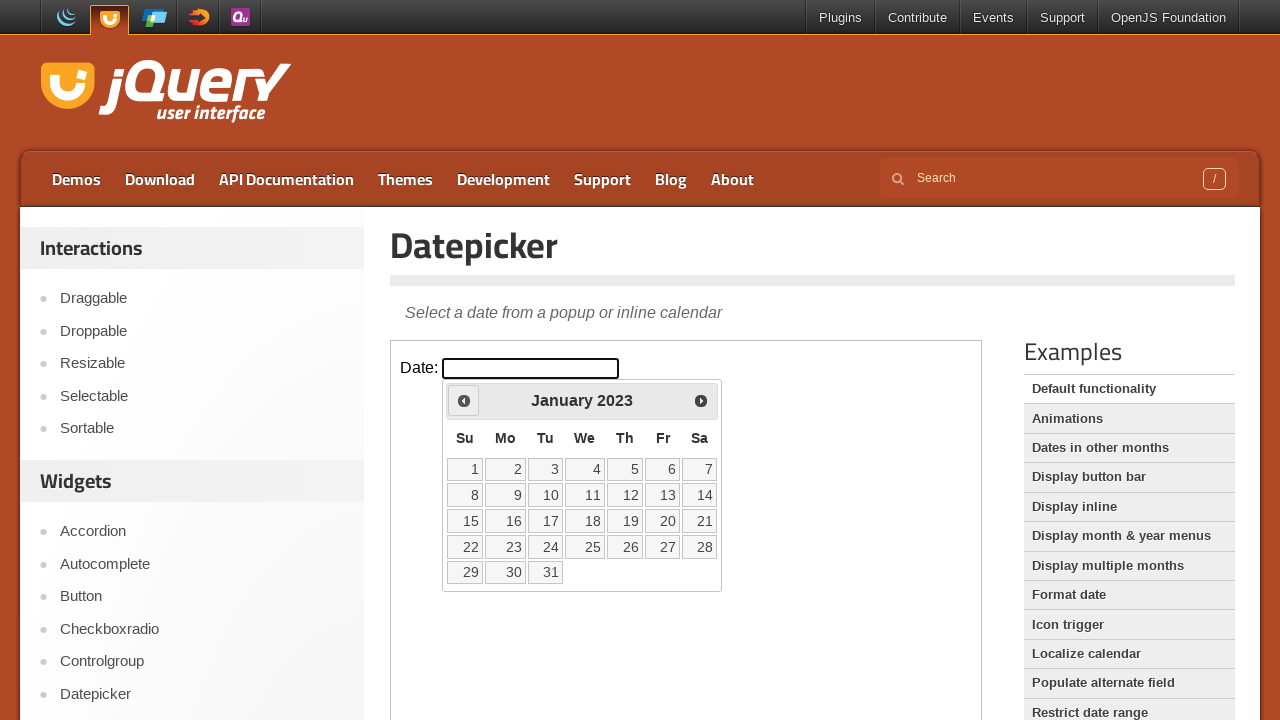

Clicked previous arrow to navigate backwards in time at (464, 400) on iframe >> nth=0 >> internal:control=enter-frame >> span.ui-icon.ui-icon-circle-t
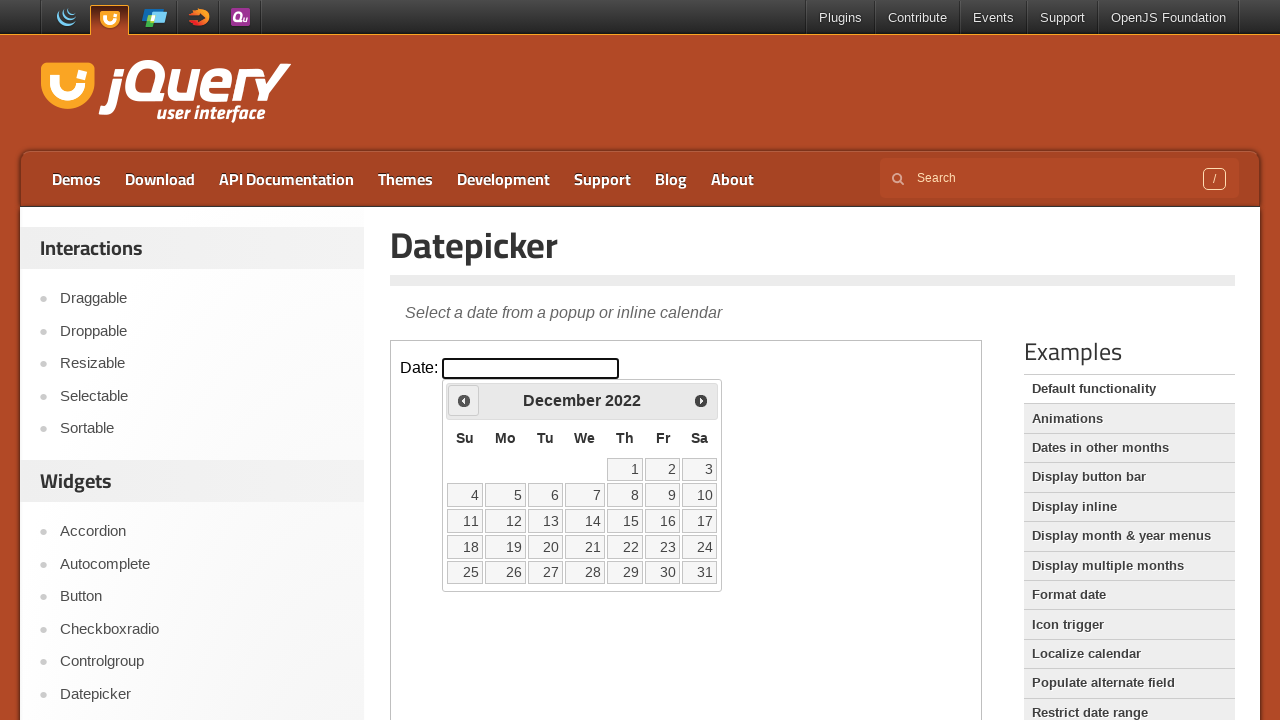

Checked current month/year: December 2022
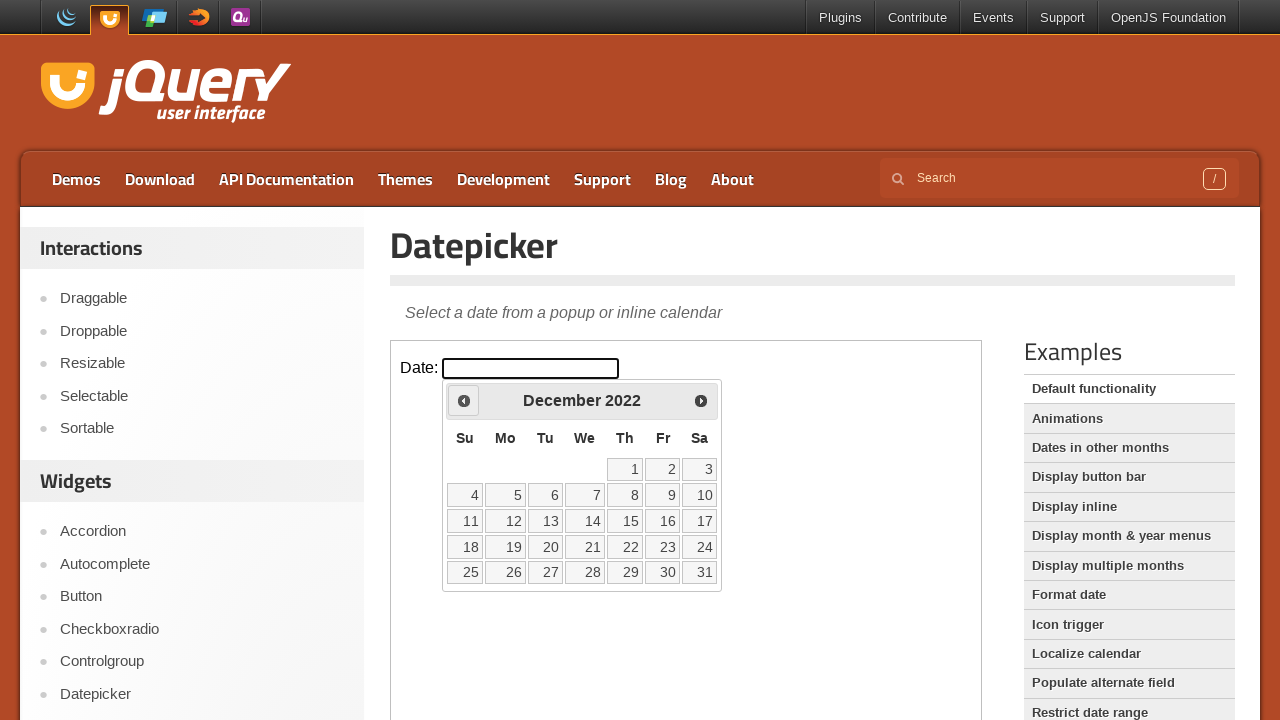

Clicked previous arrow to navigate backwards in time at (464, 400) on iframe >> nth=0 >> internal:control=enter-frame >> span.ui-icon.ui-icon-circle-t
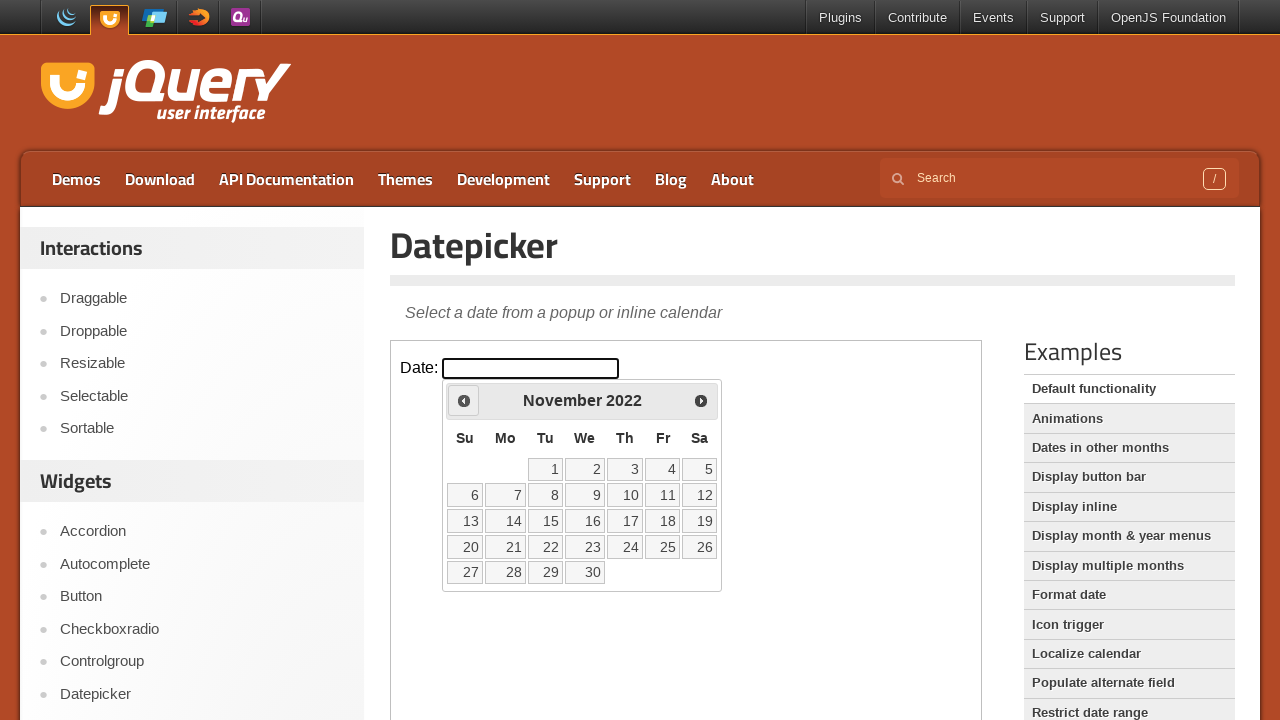

Checked current month/year: November 2022
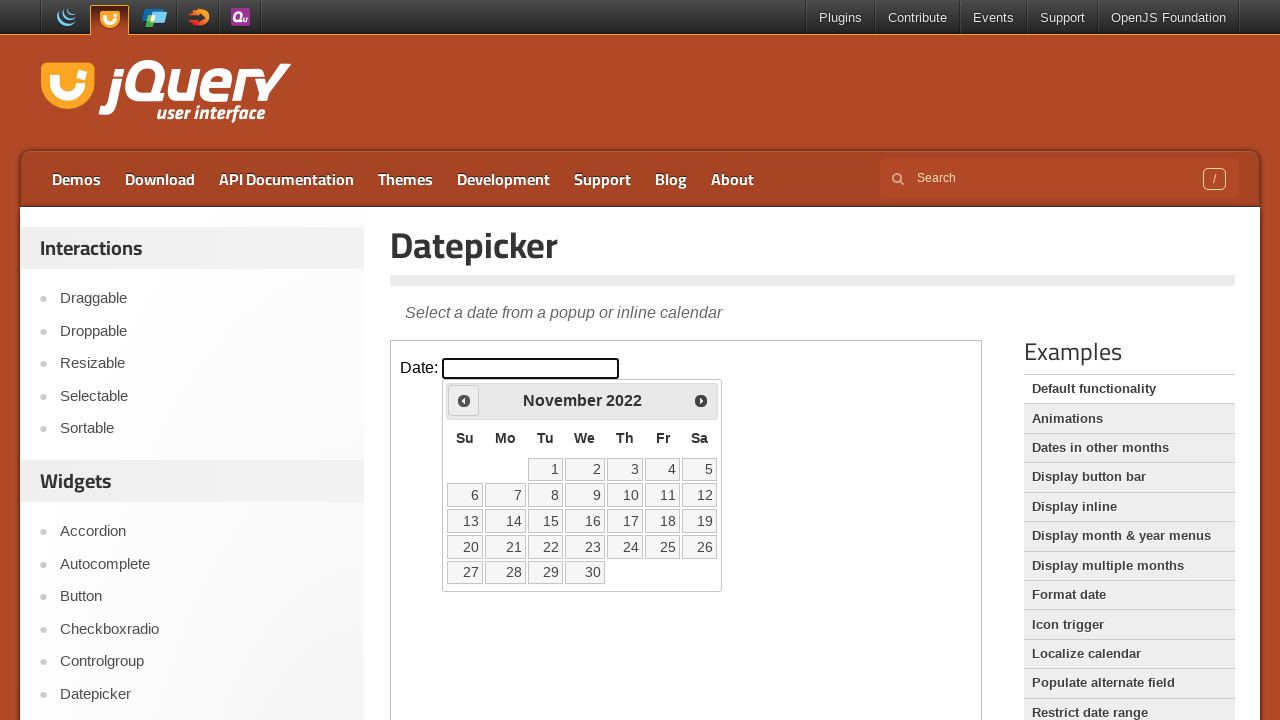

Clicked previous arrow to navigate backwards in time at (464, 400) on iframe >> nth=0 >> internal:control=enter-frame >> span.ui-icon.ui-icon-circle-t
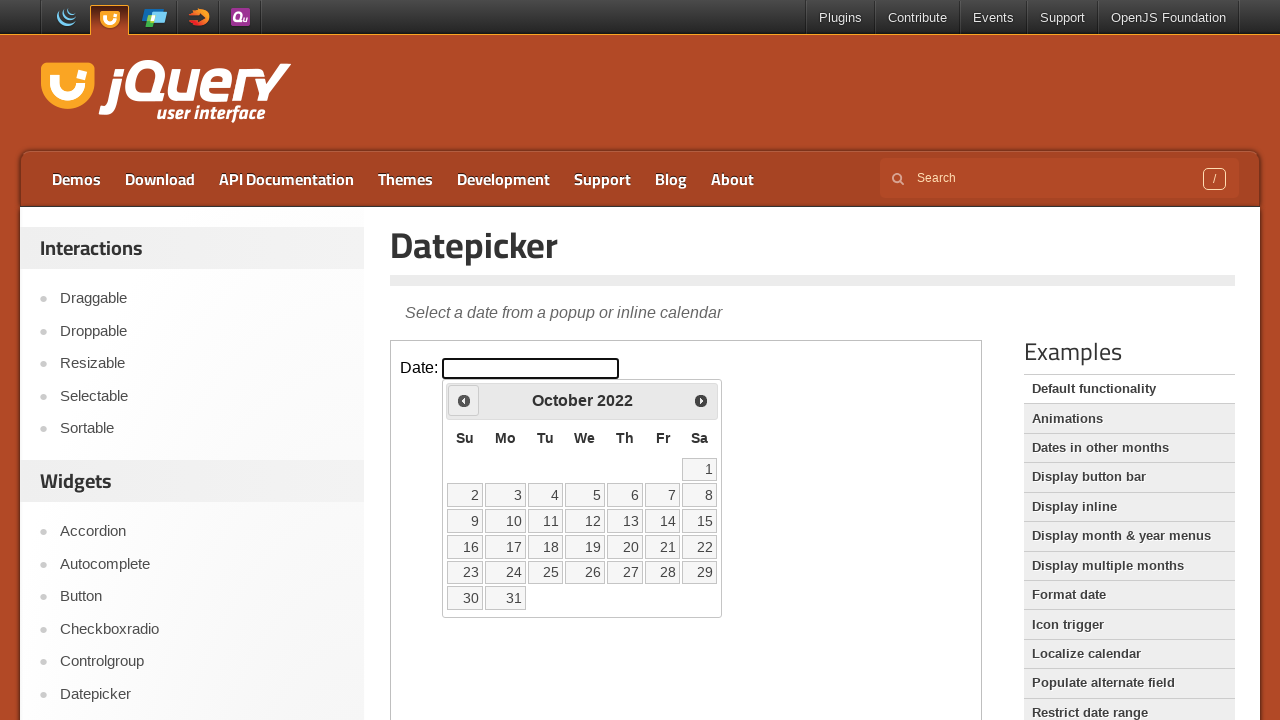

Checked current month/year: October 2022
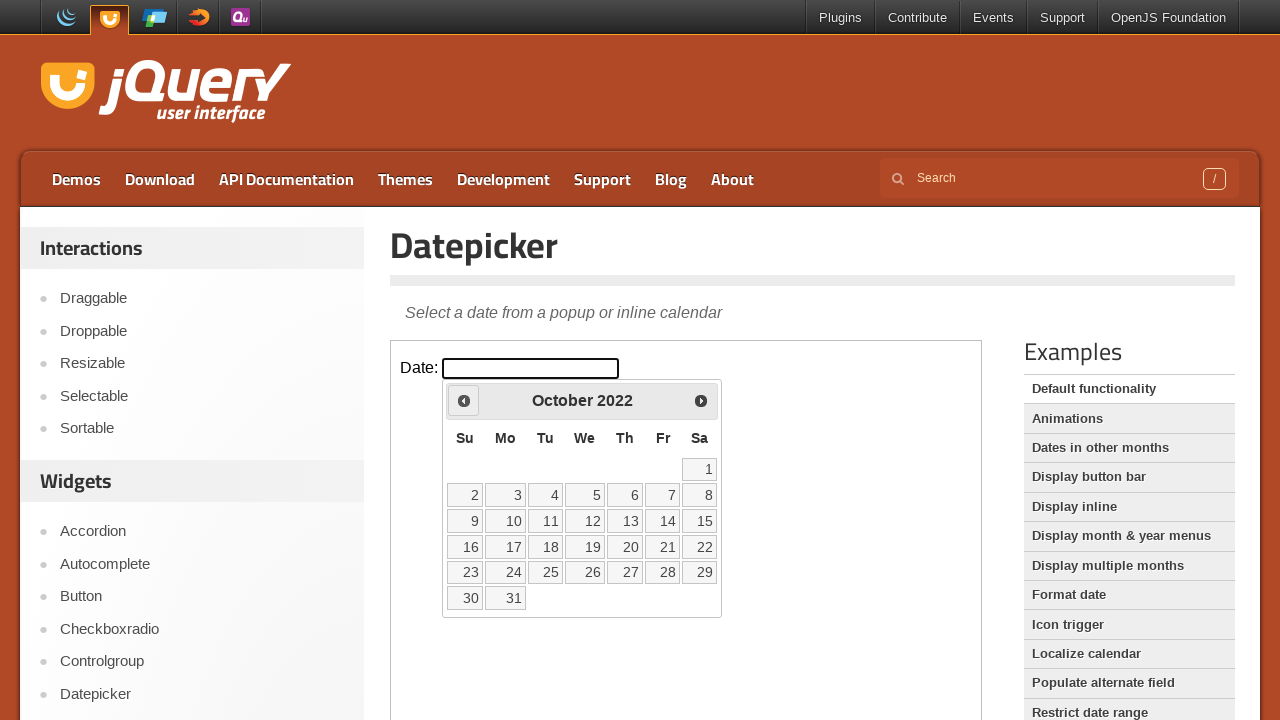

Clicked previous arrow to navigate backwards in time at (464, 400) on iframe >> nth=0 >> internal:control=enter-frame >> span.ui-icon.ui-icon-circle-t
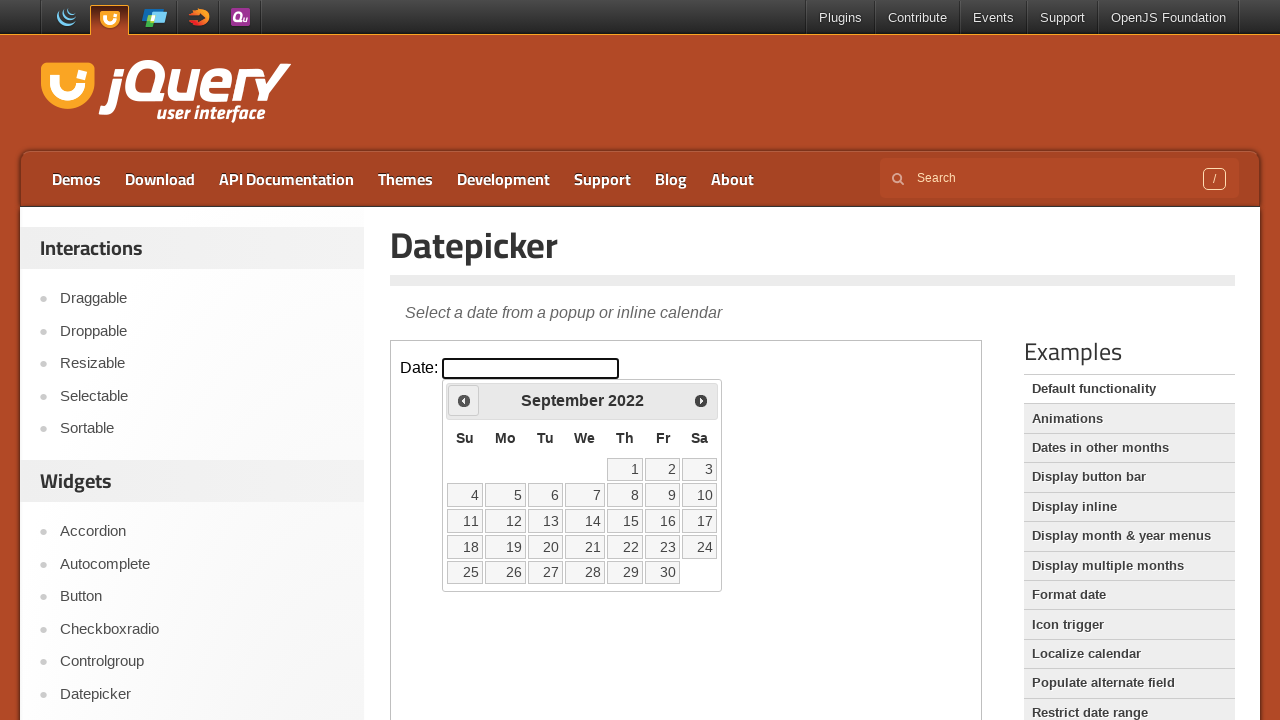

Checked current month/year: September 2022
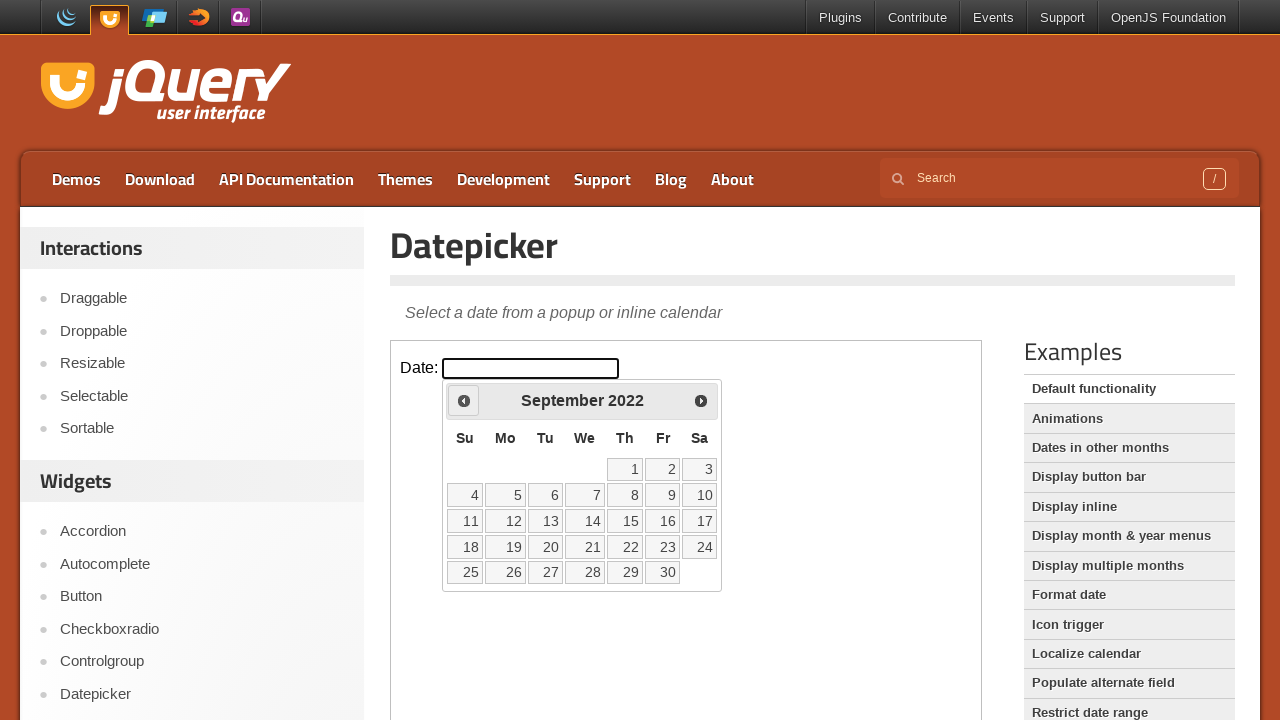

Clicked previous arrow to navigate backwards in time at (464, 400) on iframe >> nth=0 >> internal:control=enter-frame >> span.ui-icon.ui-icon-circle-t
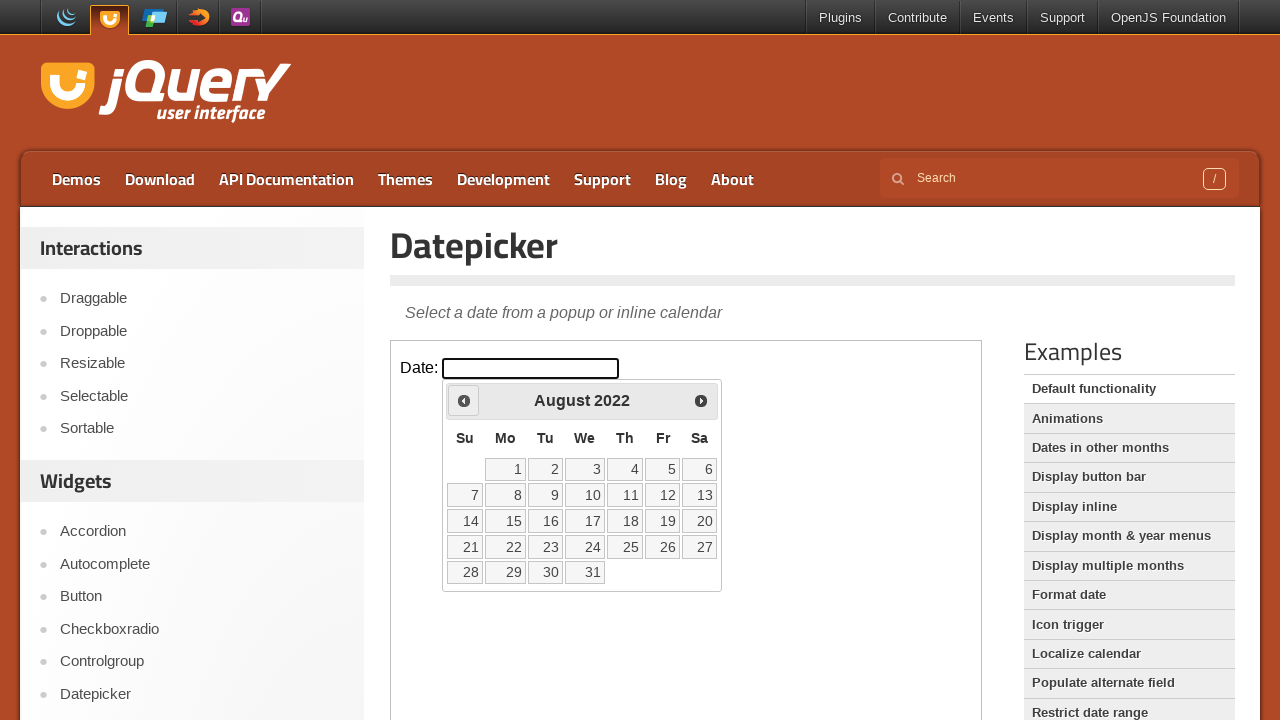

Checked current month/year: August 2022
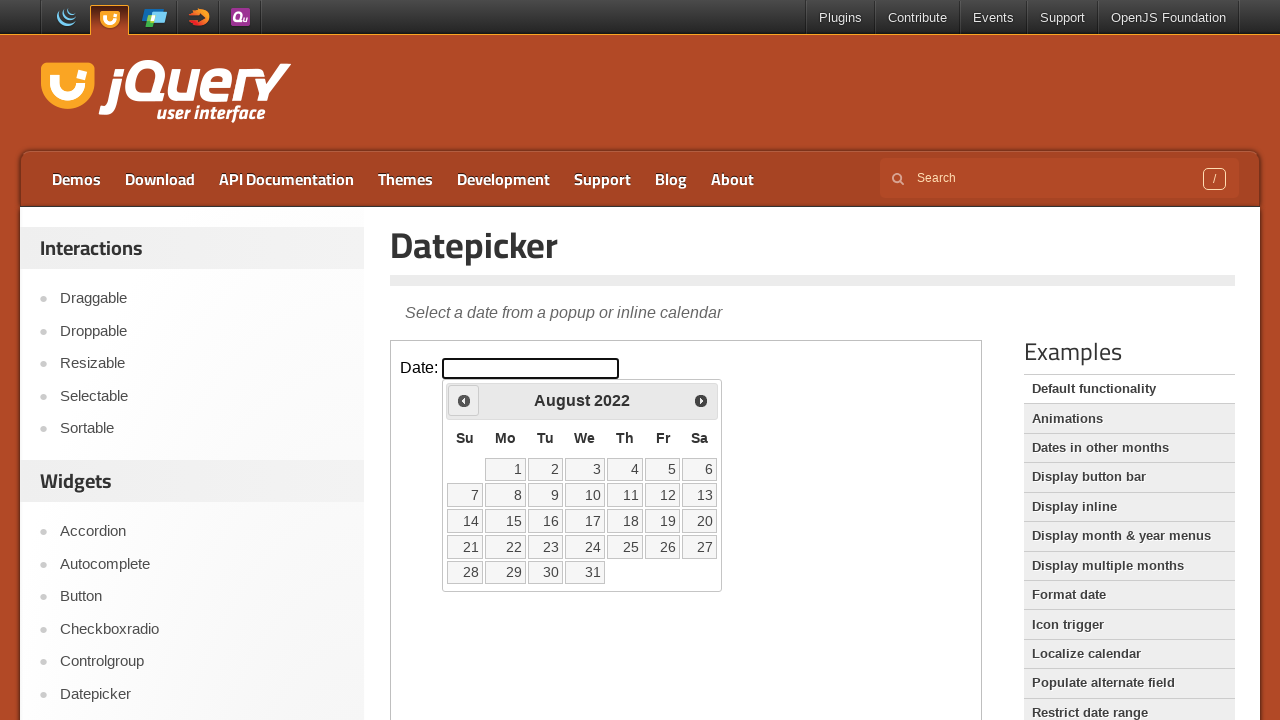

Clicked previous arrow to navigate backwards in time at (464, 400) on iframe >> nth=0 >> internal:control=enter-frame >> span.ui-icon.ui-icon-circle-t
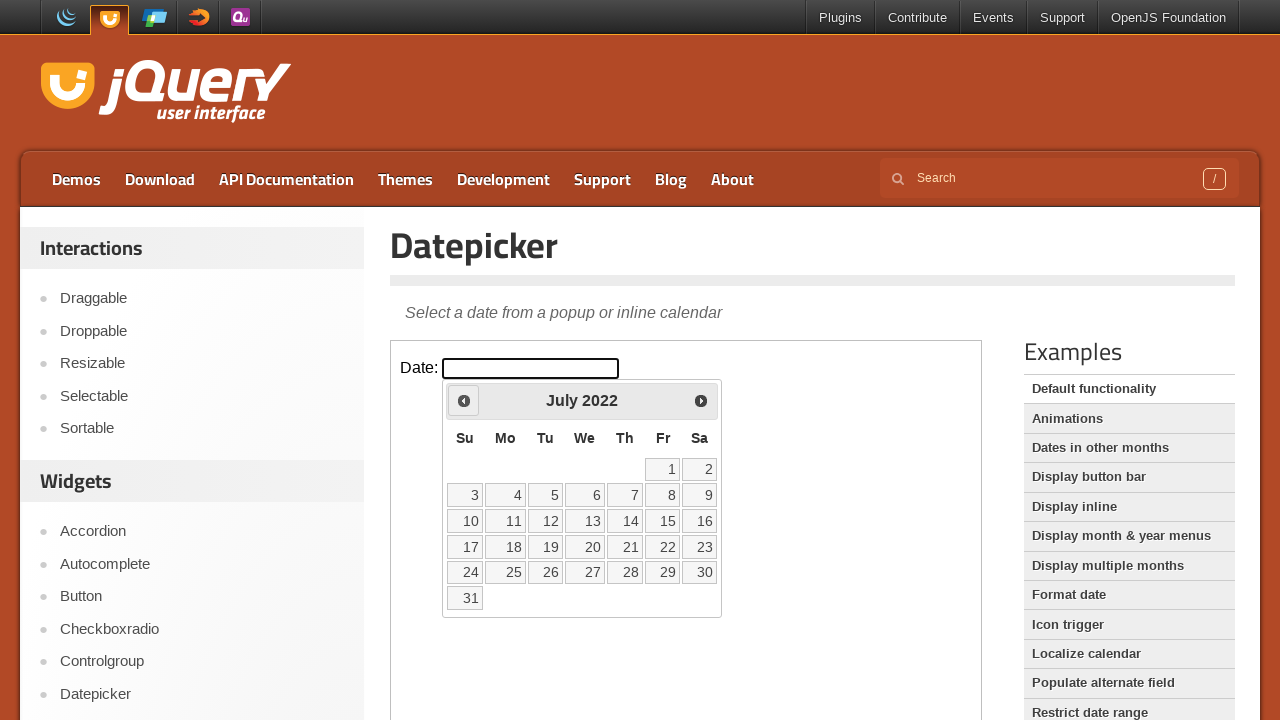

Checked current month/year: July 2022
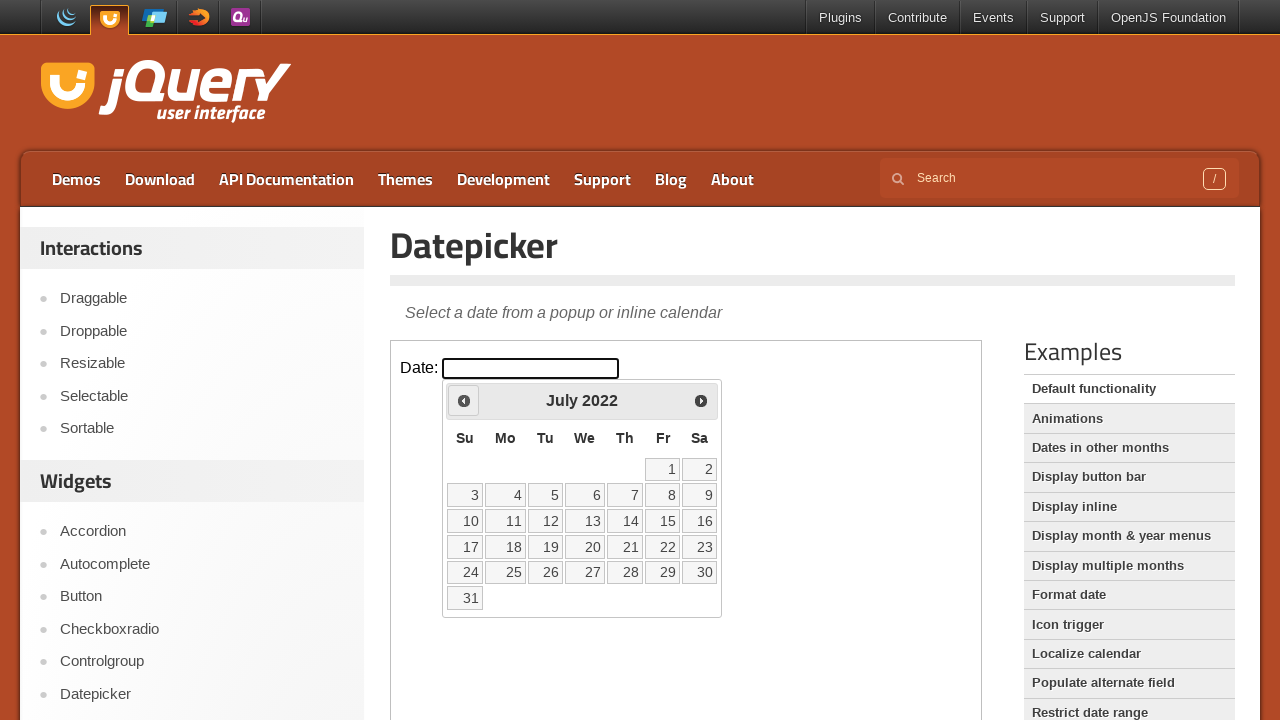

Clicked previous arrow to navigate backwards in time at (464, 400) on iframe >> nth=0 >> internal:control=enter-frame >> span.ui-icon.ui-icon-circle-t
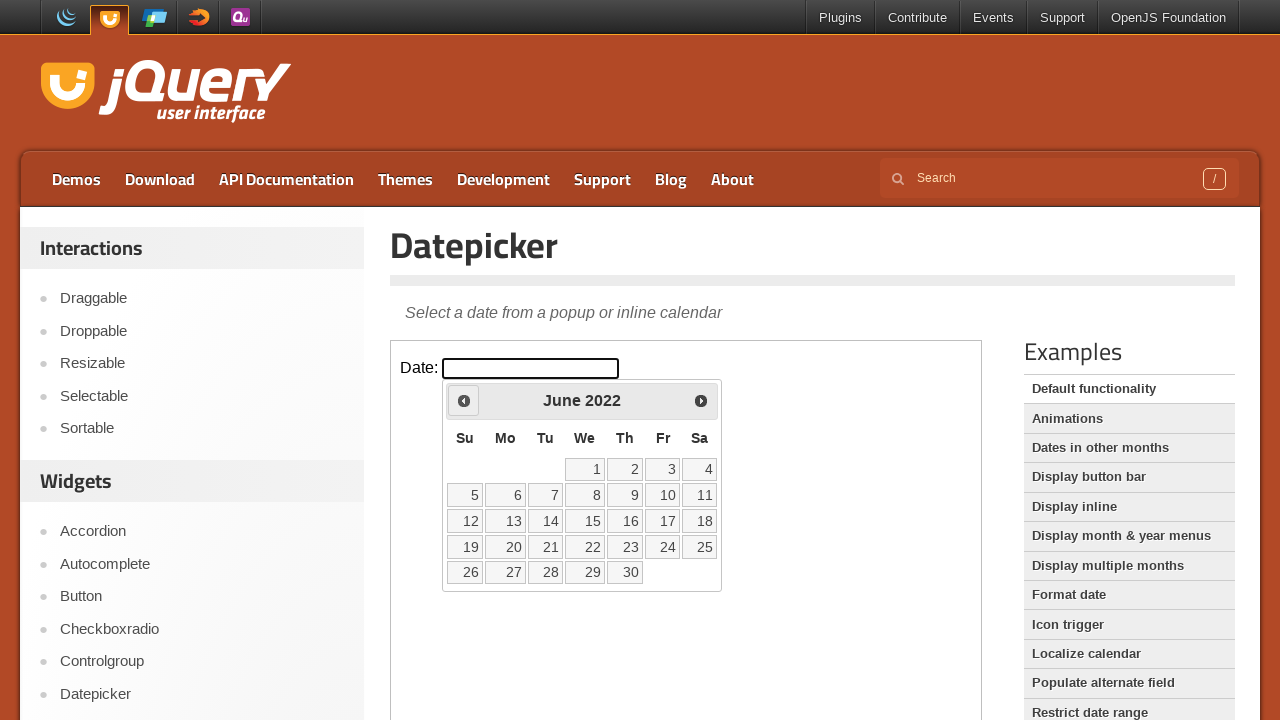

Checked current month/year: June 2022
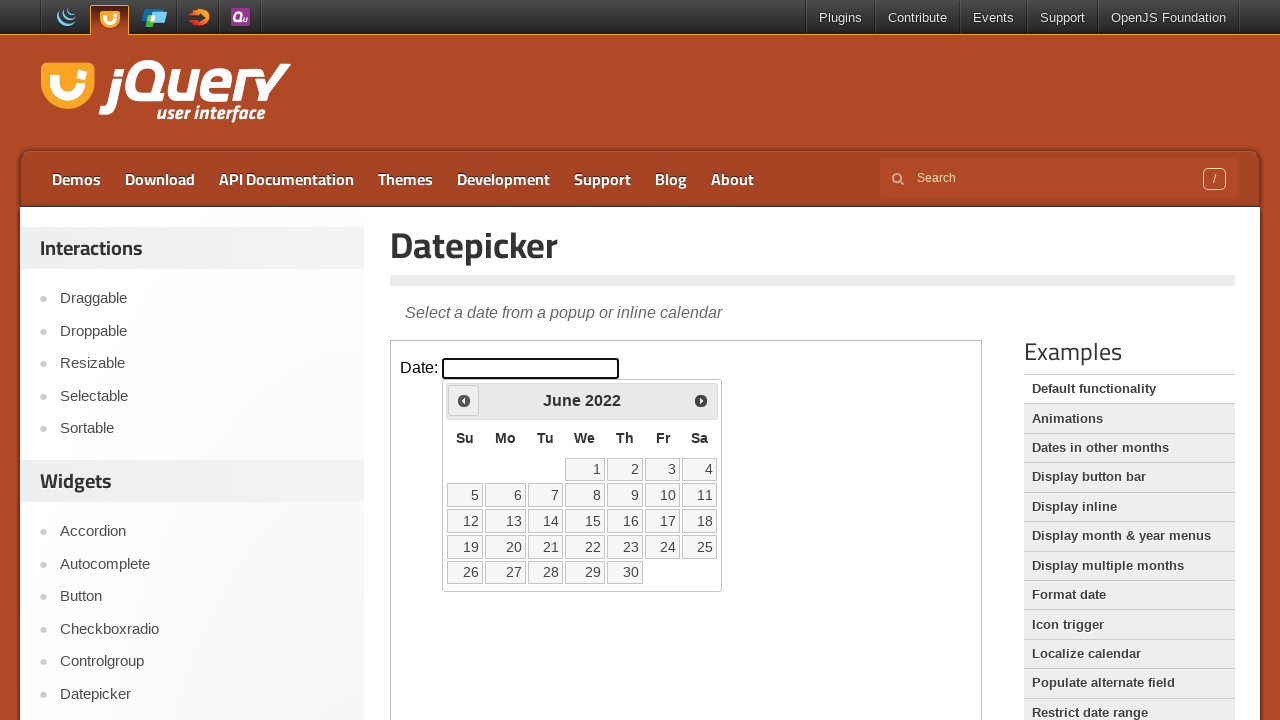

Clicked previous arrow to navigate backwards in time at (464, 400) on iframe >> nth=0 >> internal:control=enter-frame >> span.ui-icon.ui-icon-circle-t
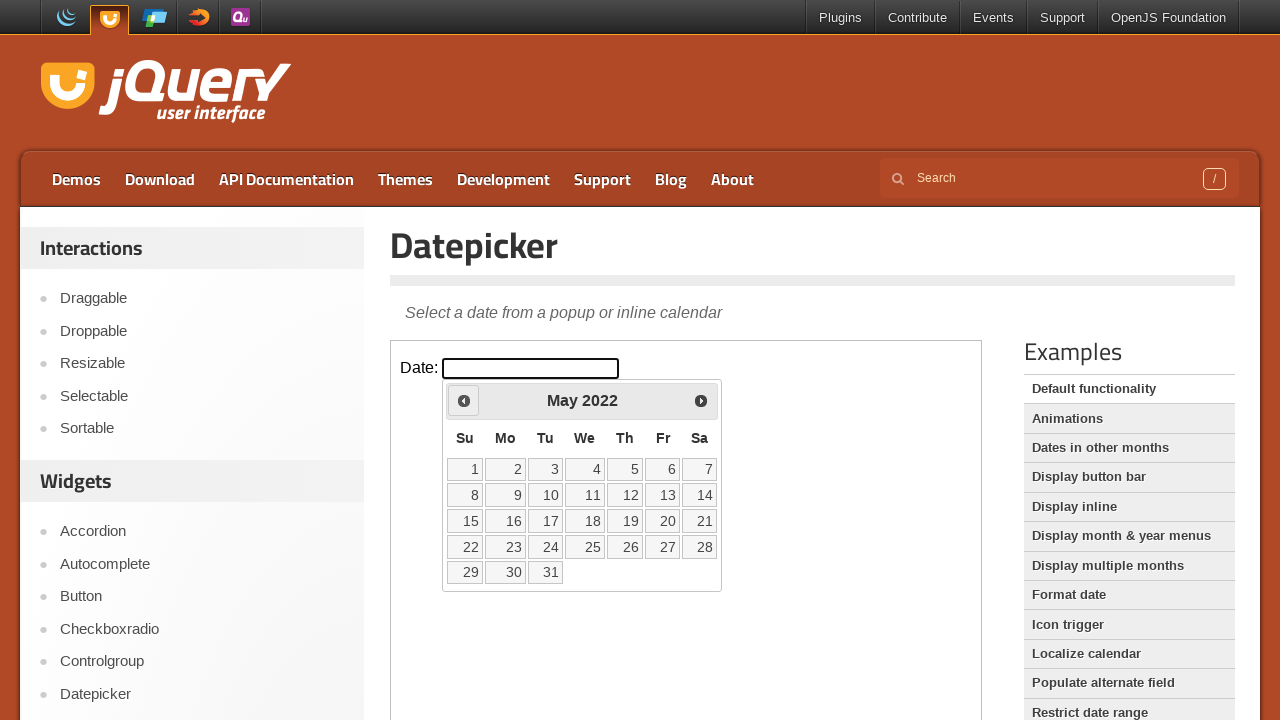

Checked current month/year: May 2022
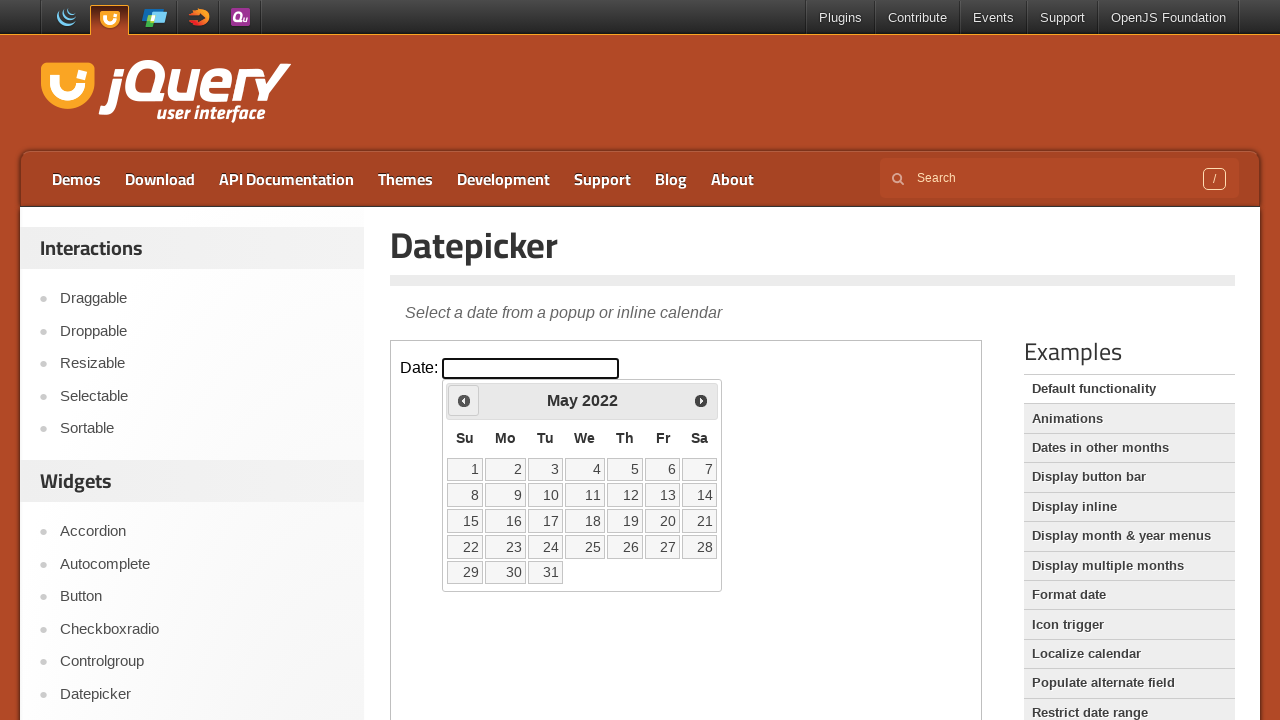

Clicked previous arrow to navigate backwards in time at (464, 400) on iframe >> nth=0 >> internal:control=enter-frame >> span.ui-icon.ui-icon-circle-t
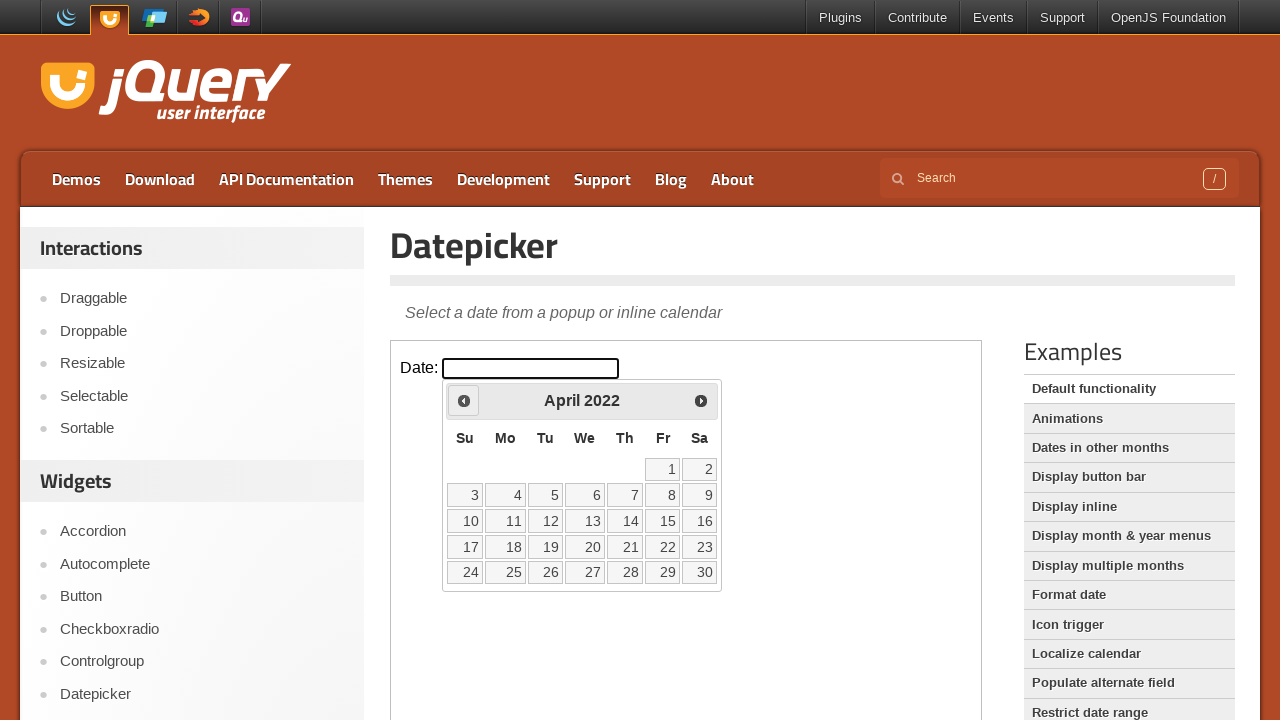

Checked current month/year: April 2022
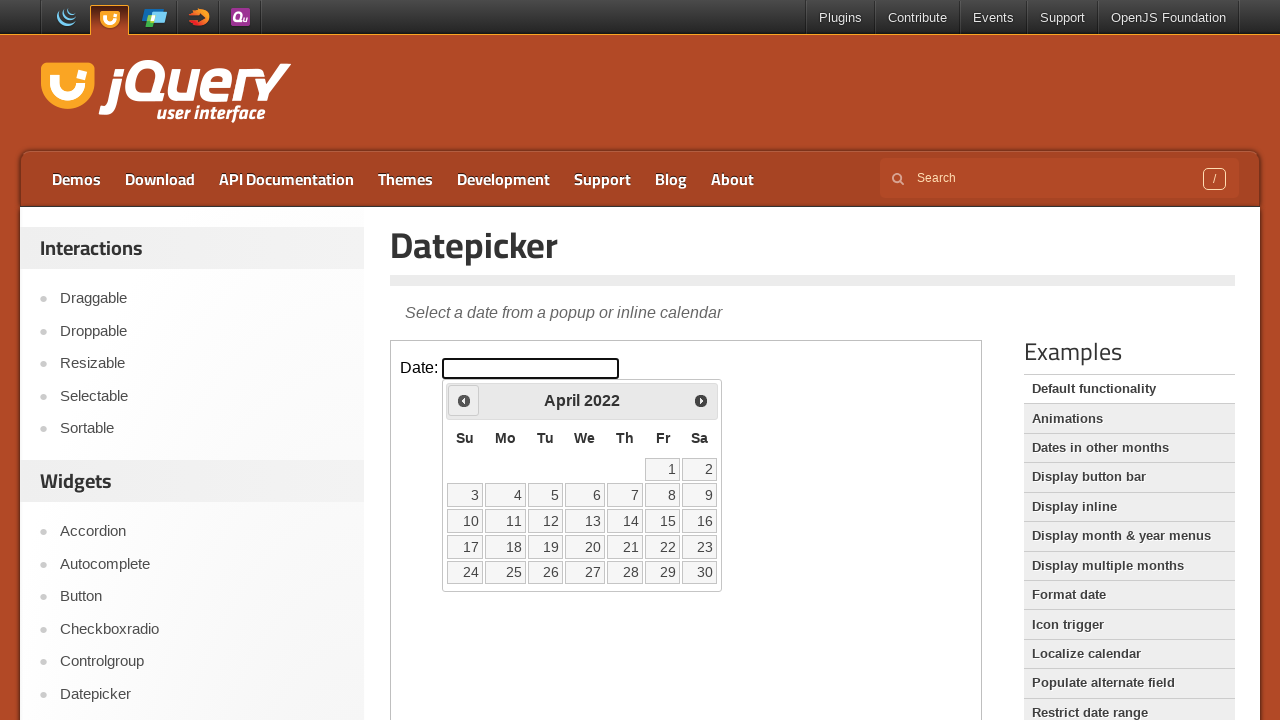

Reached target date April 2022
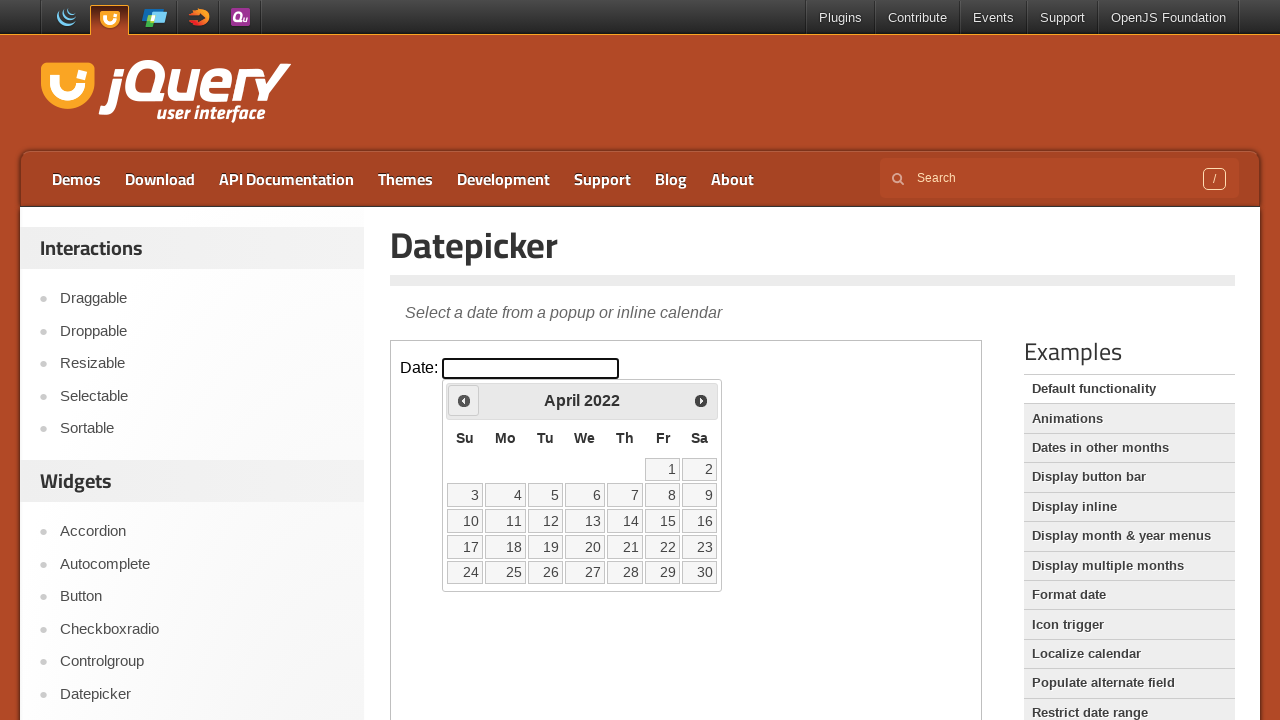

Located all date links in the calendar
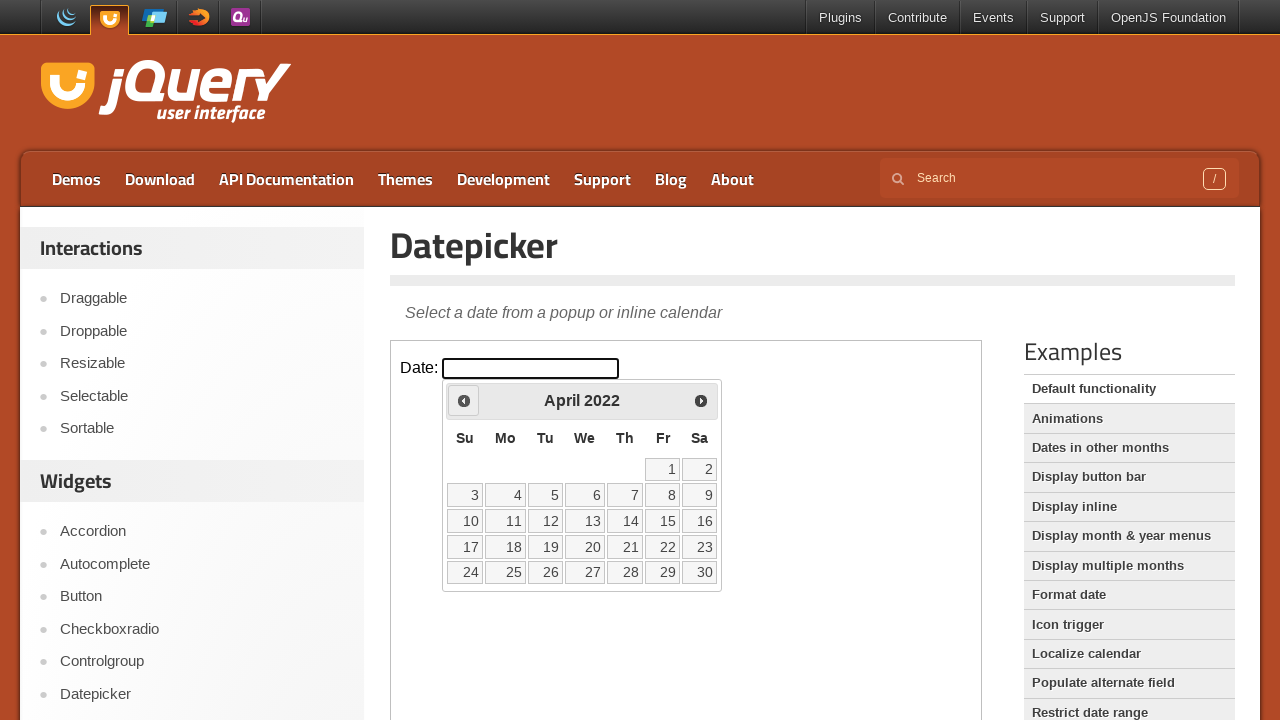

Found 30 date links in the calendar
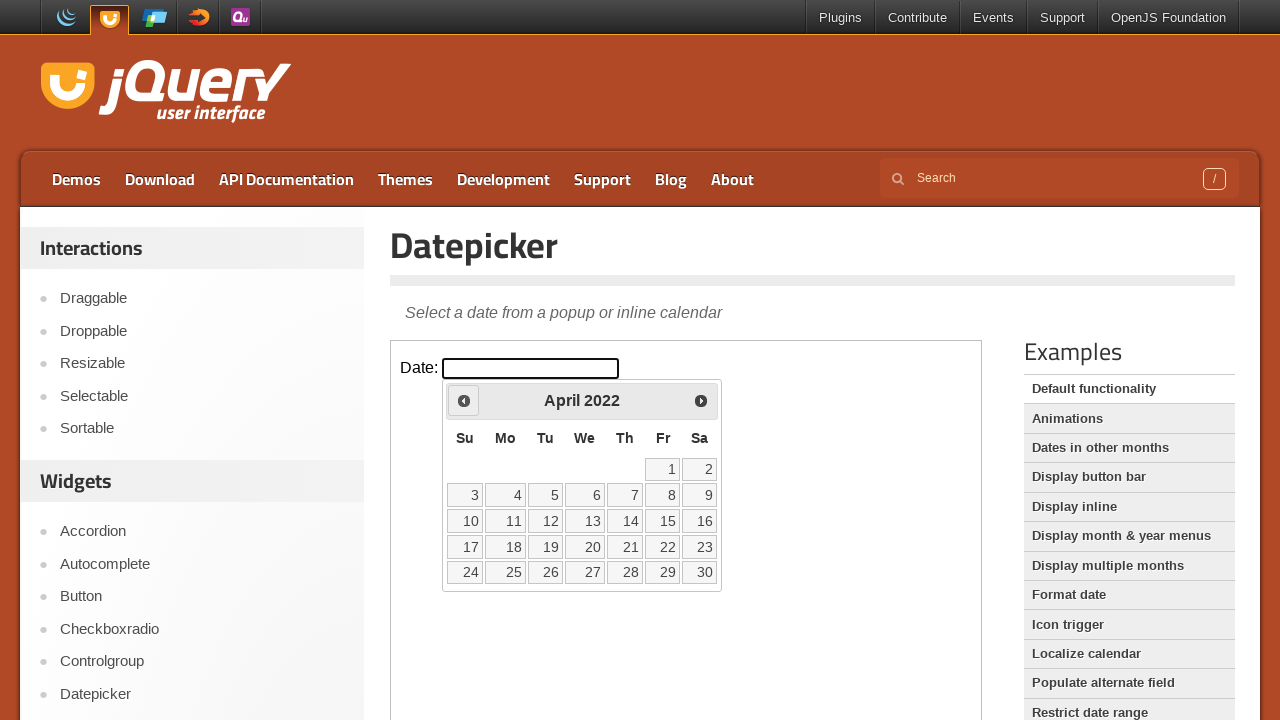

Clicked on date 15 to select April 15, 2022 at (663, 521) on iframe >> nth=0 >> internal:control=enter-frame >> table.ui-datepicker-calendar 
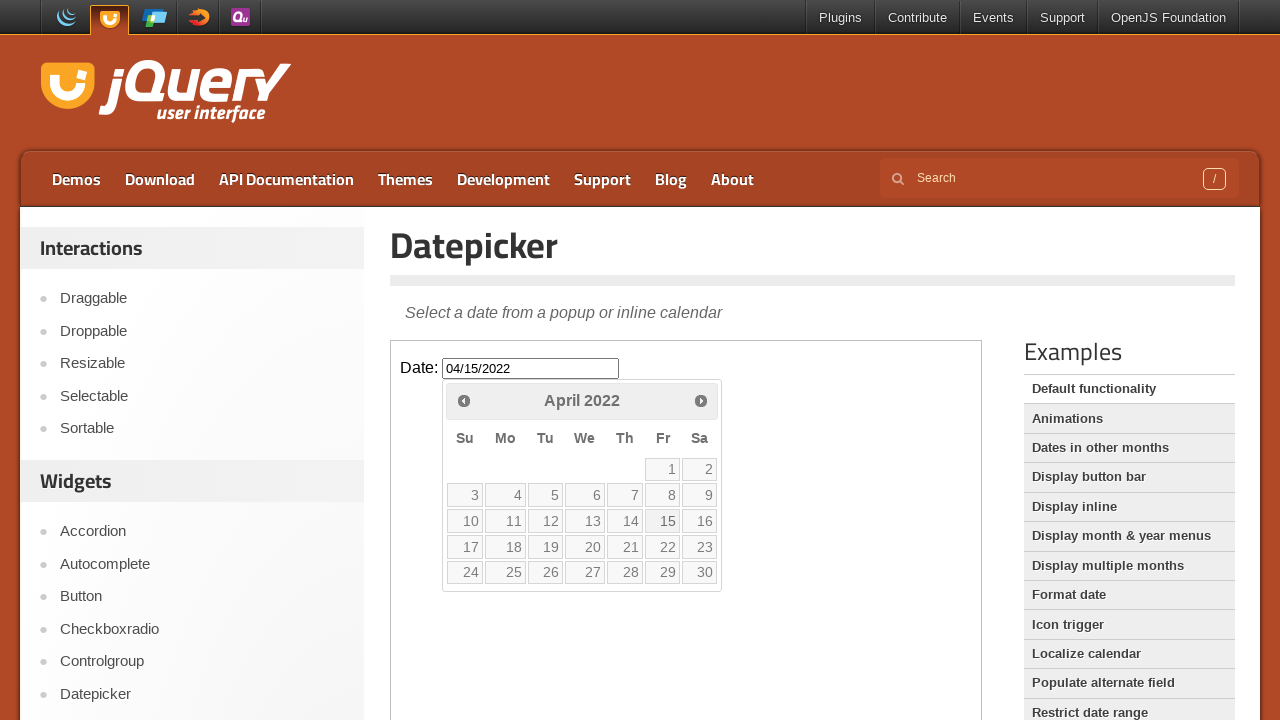

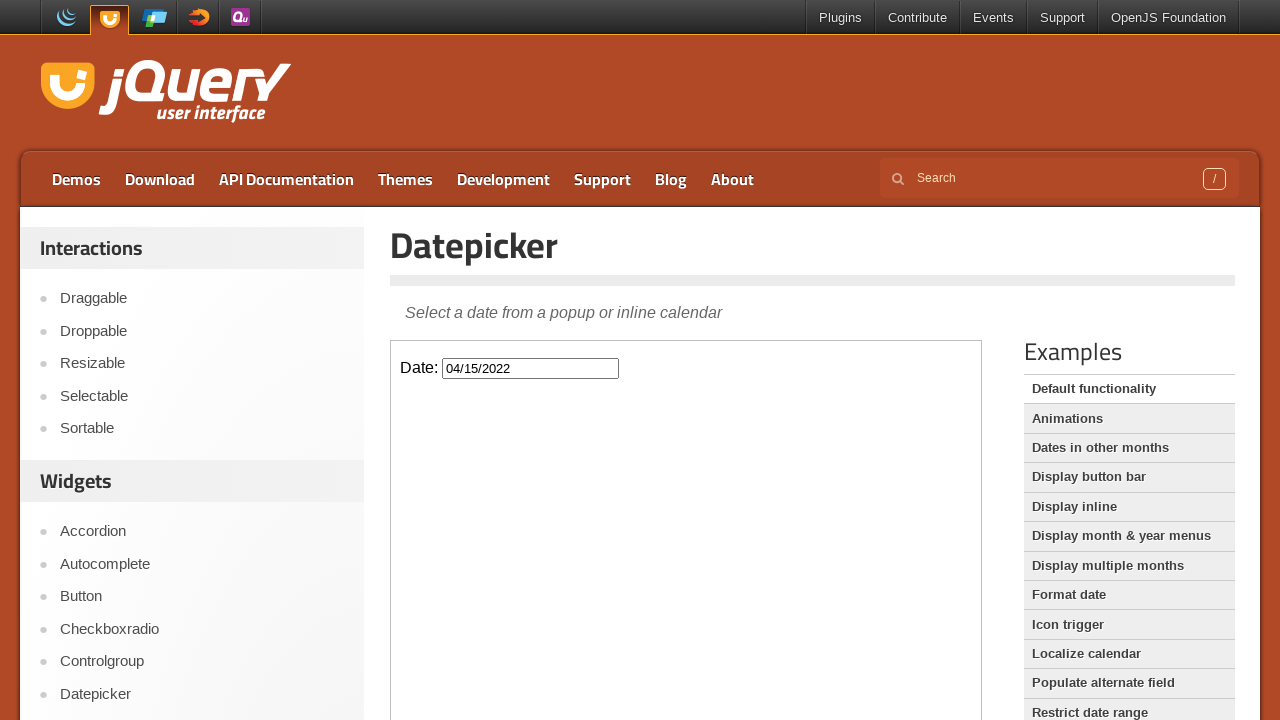